Tests jQuery UI date picker by navigating to a specific month/year and selecting a date

Starting URL: https://jqueryui.com/datepicker

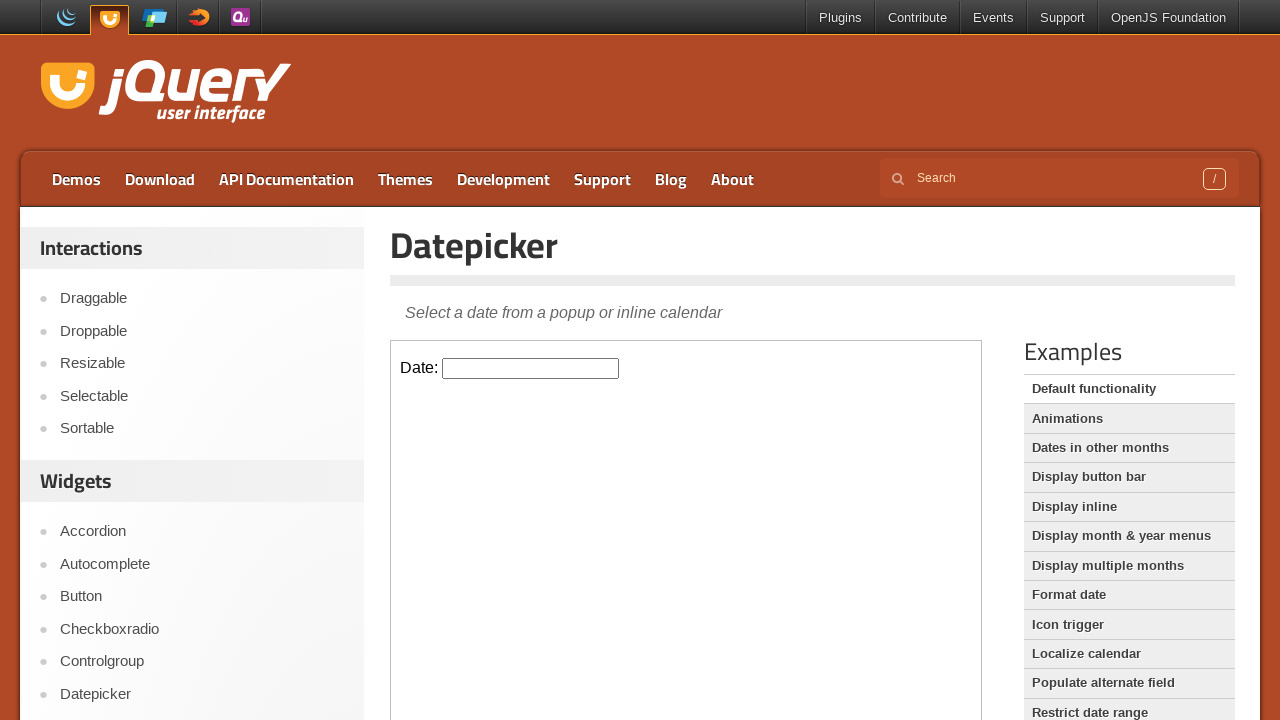

Located iframe containing datepicker
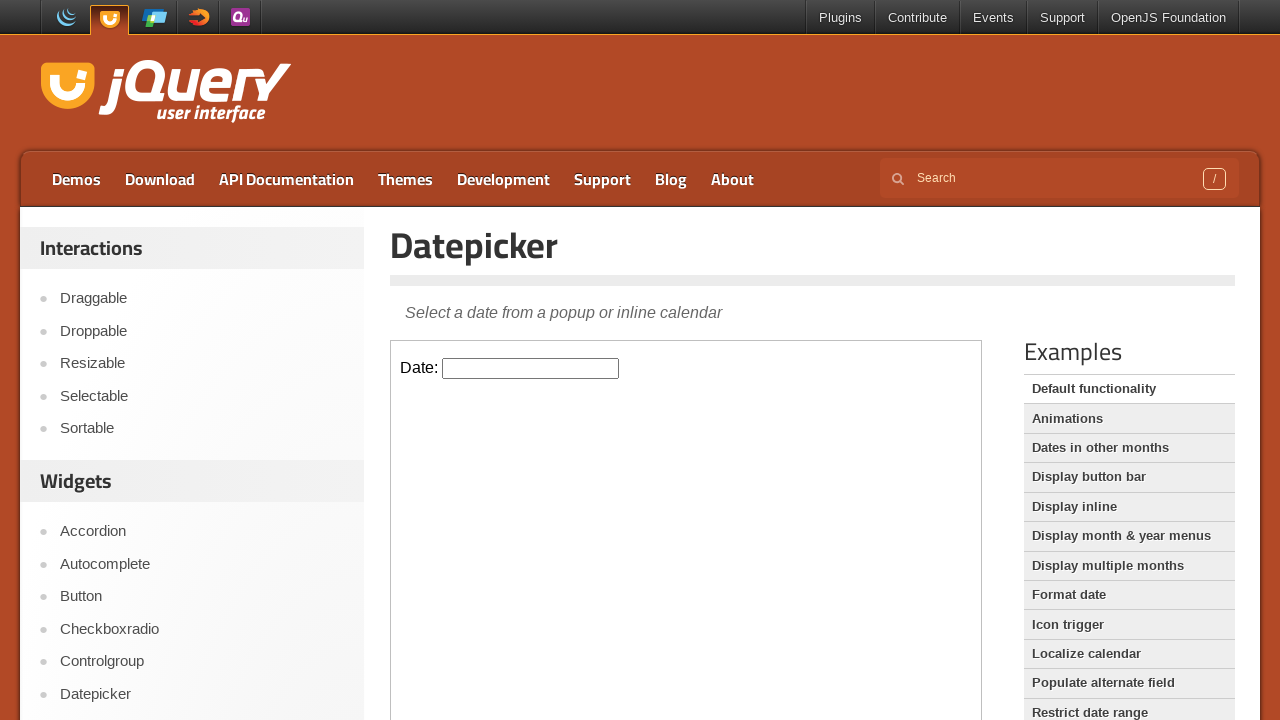

Located datepicker input element
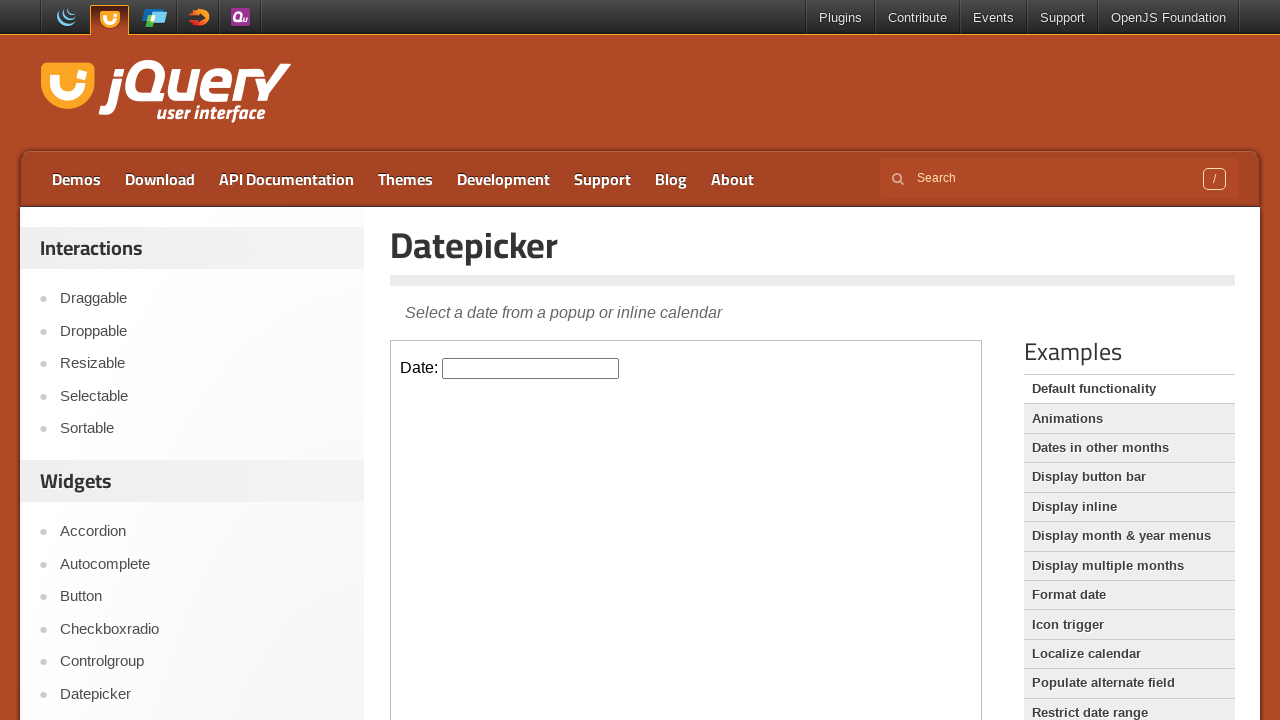

Clicked datepicker input to open calendar at (531, 368) on iframe >> nth=0 >> internal:control=enter-frame >> xpath=//input[@id='datepicker
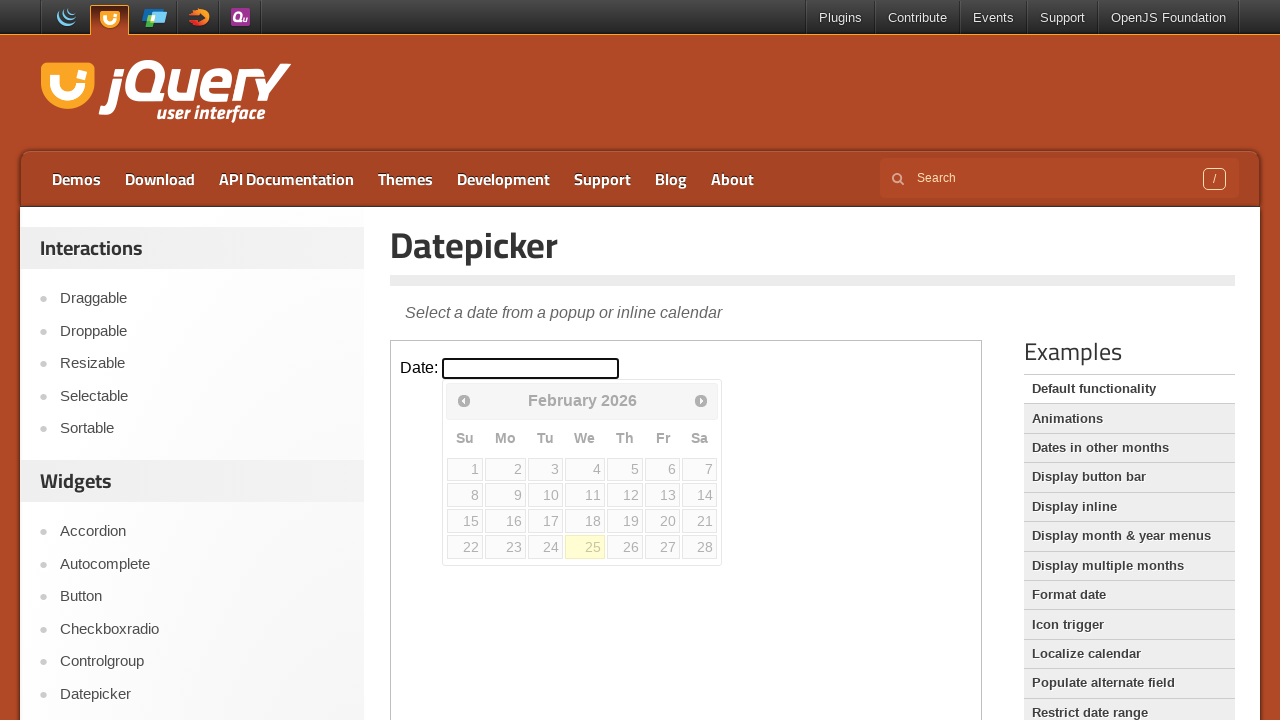

Retrieved current month: February
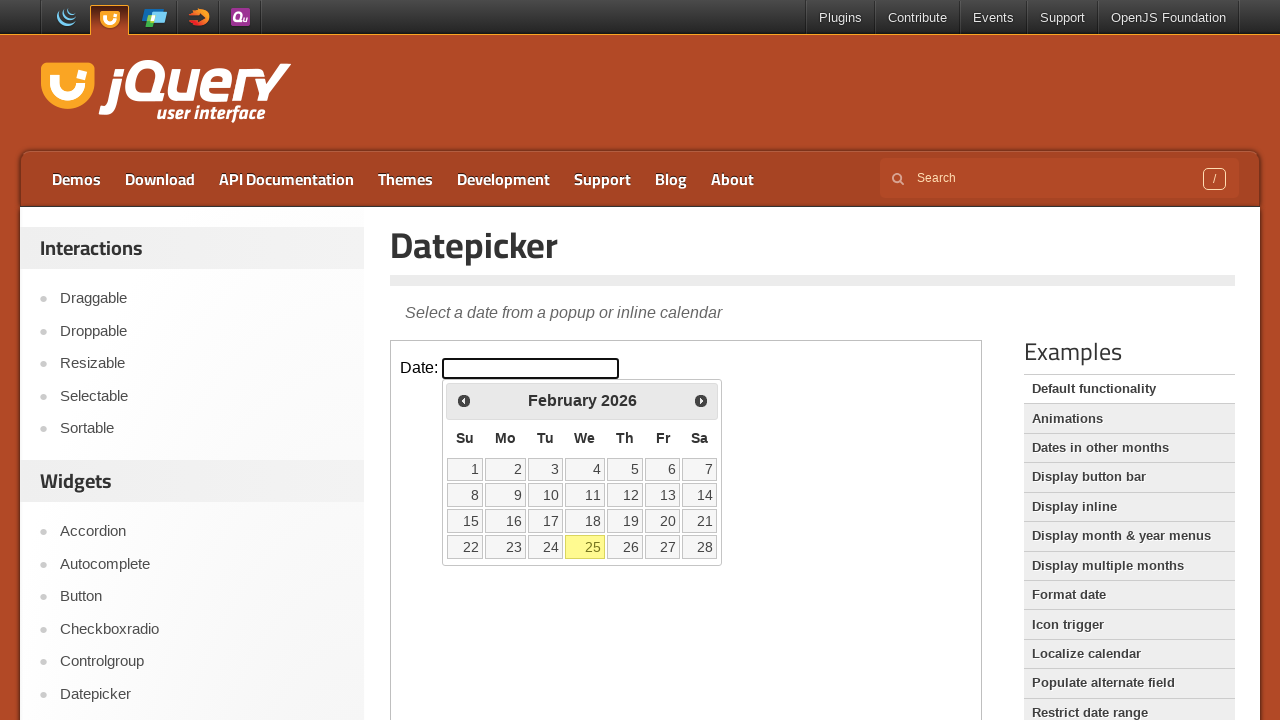

Retrieved current year: 2026
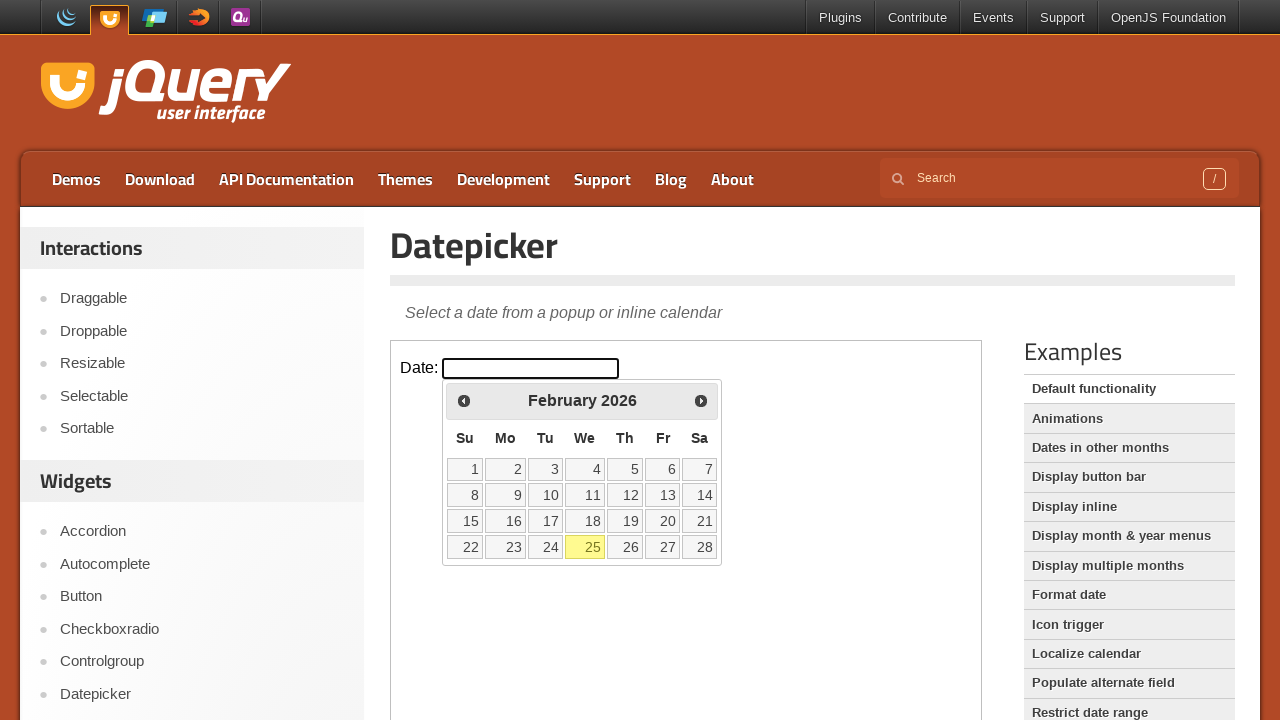

Clicked next month button to navigate forward at (701, 400) on iframe >> nth=0 >> internal:control=enter-frame >> xpath=//span[@class='ui-icon 
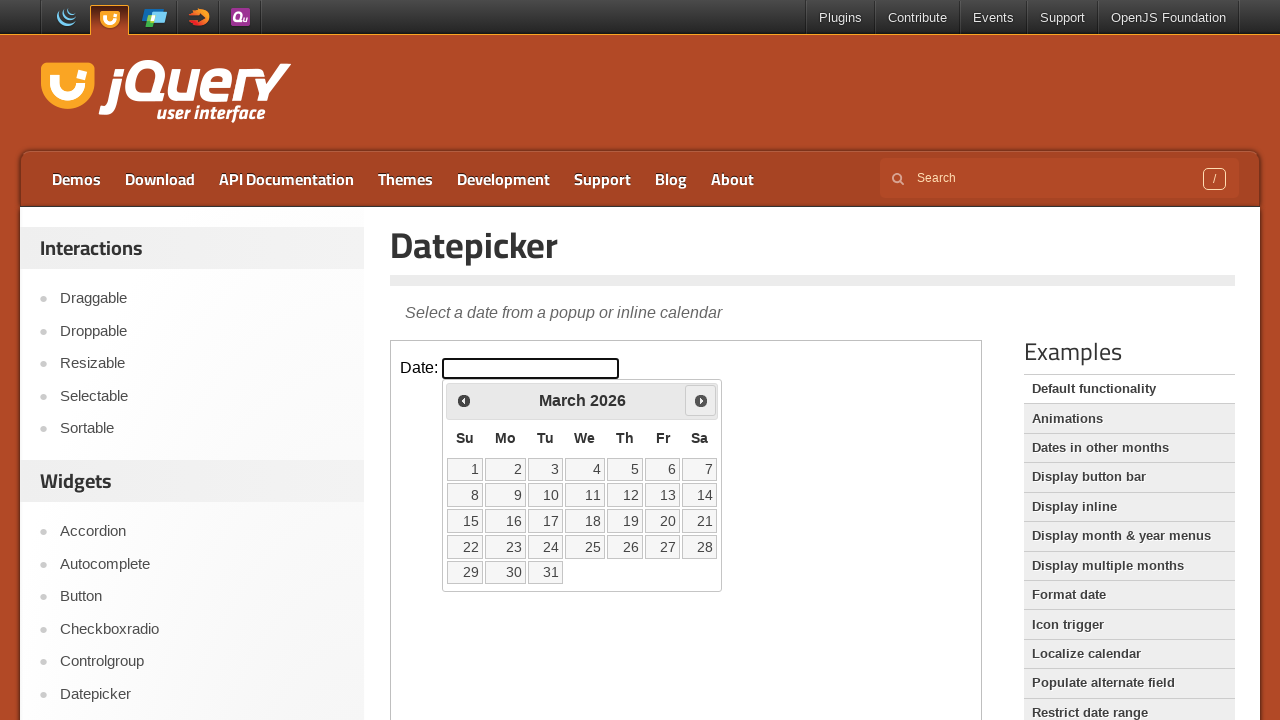

Retrieved current month: March
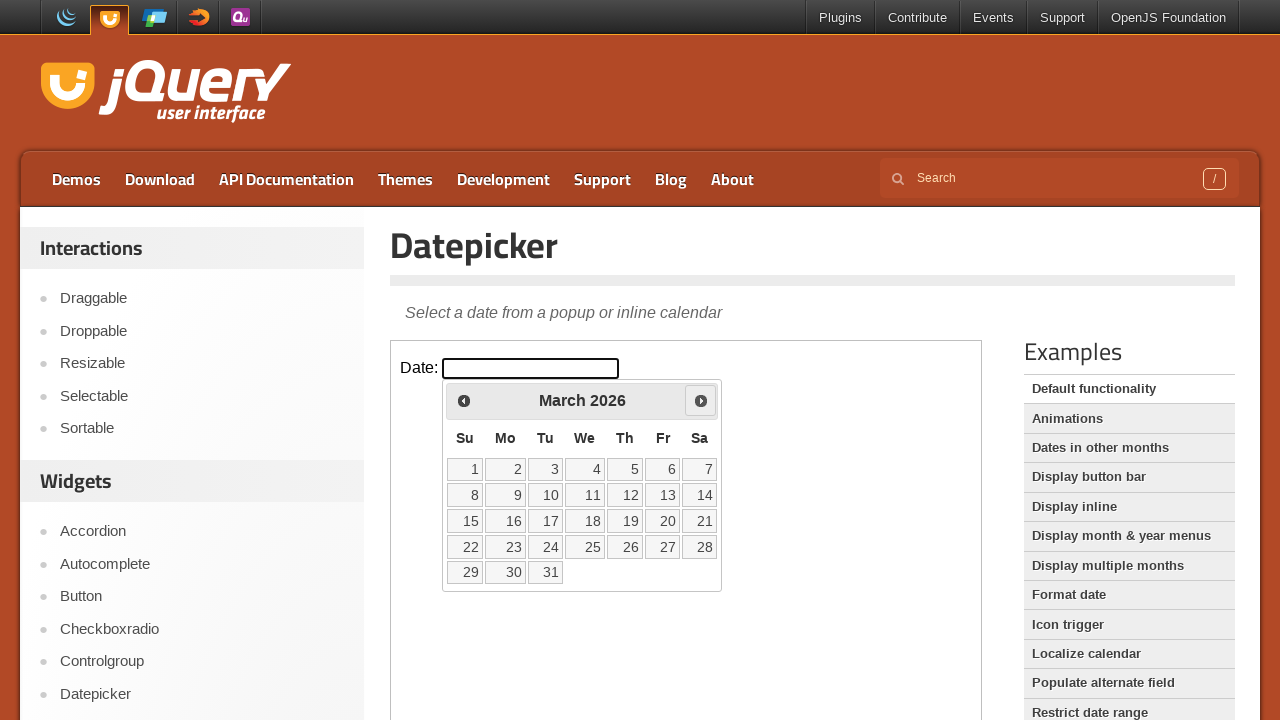

Retrieved current year: 2026
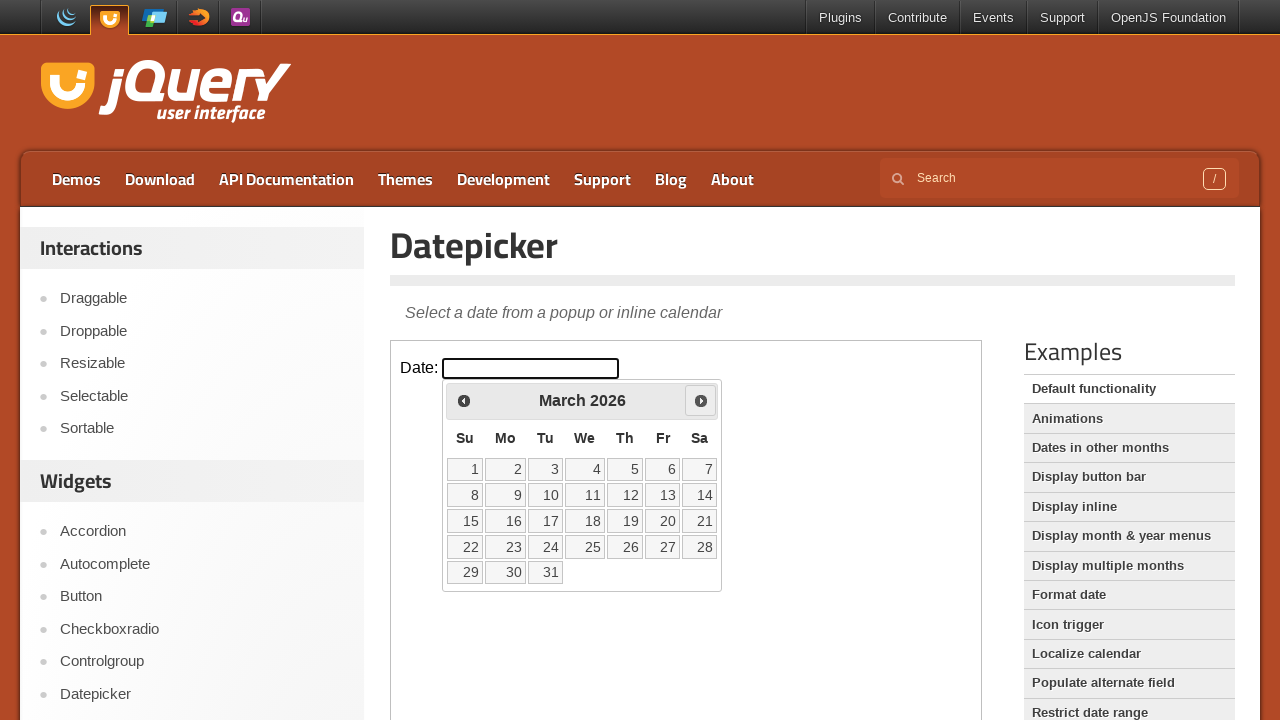

Clicked next month button to navigate forward at (701, 400) on iframe >> nth=0 >> internal:control=enter-frame >> xpath=//span[@class='ui-icon 
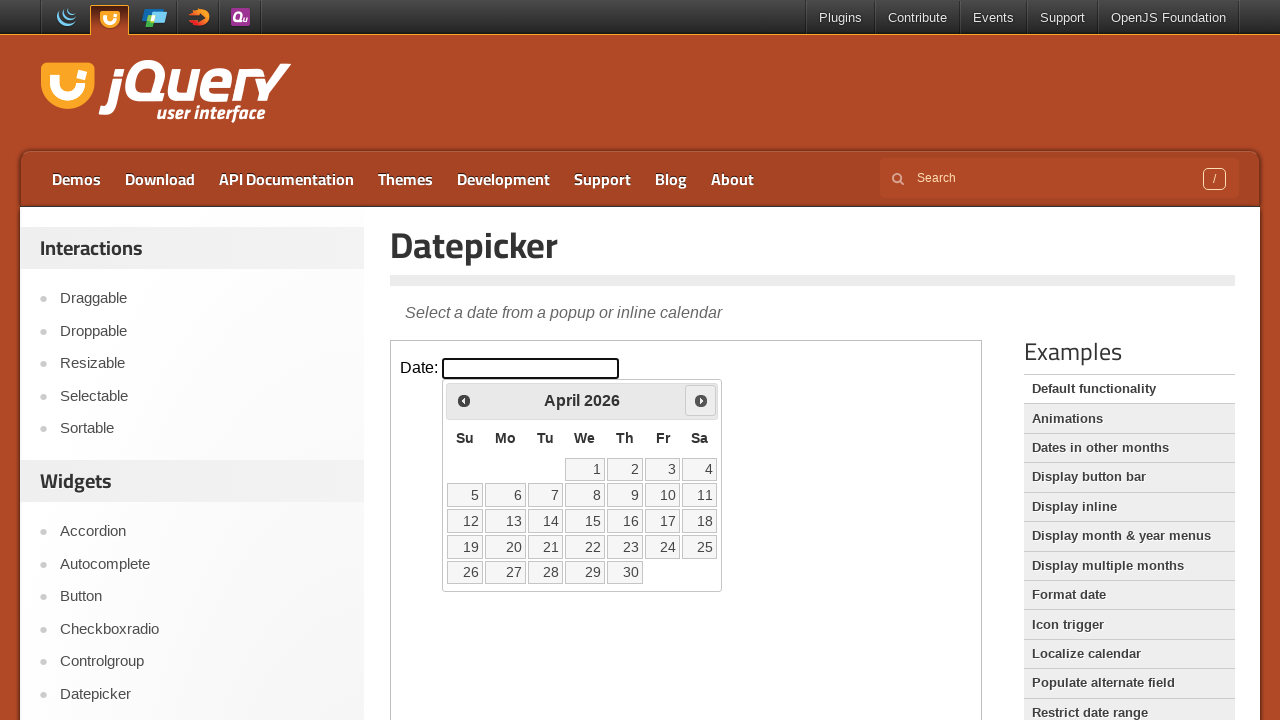

Retrieved current month: April
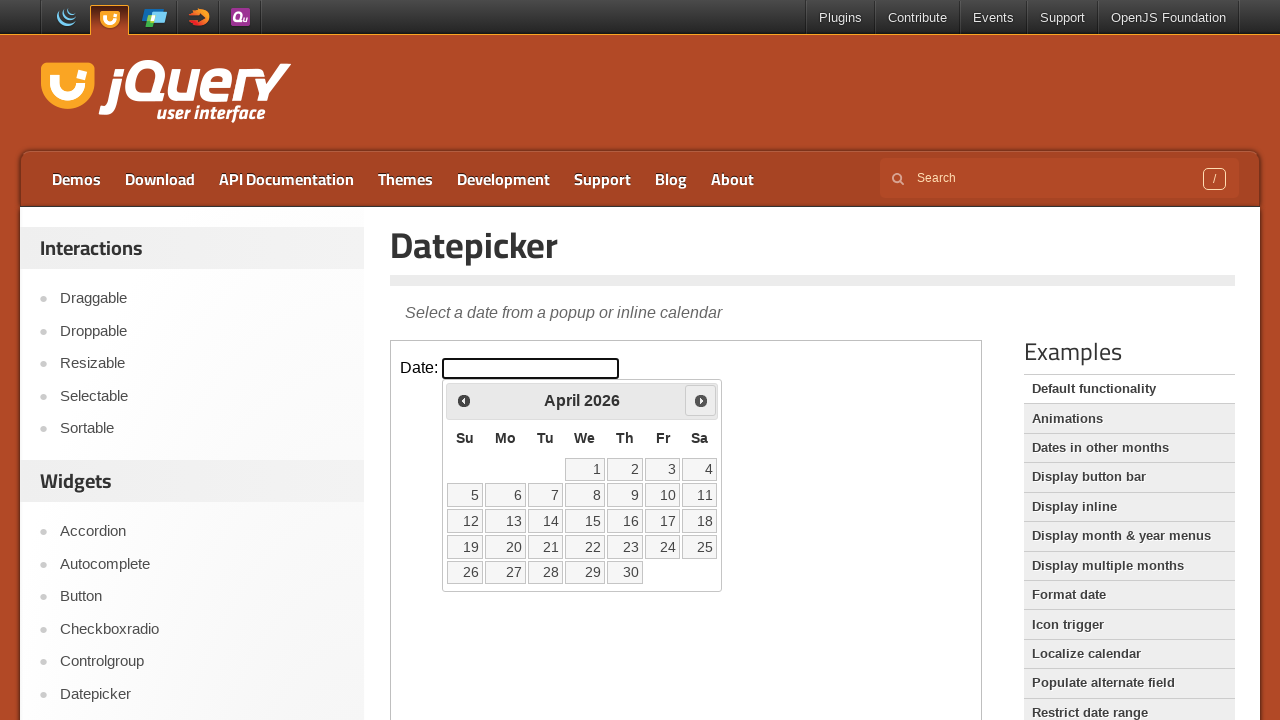

Retrieved current year: 2026
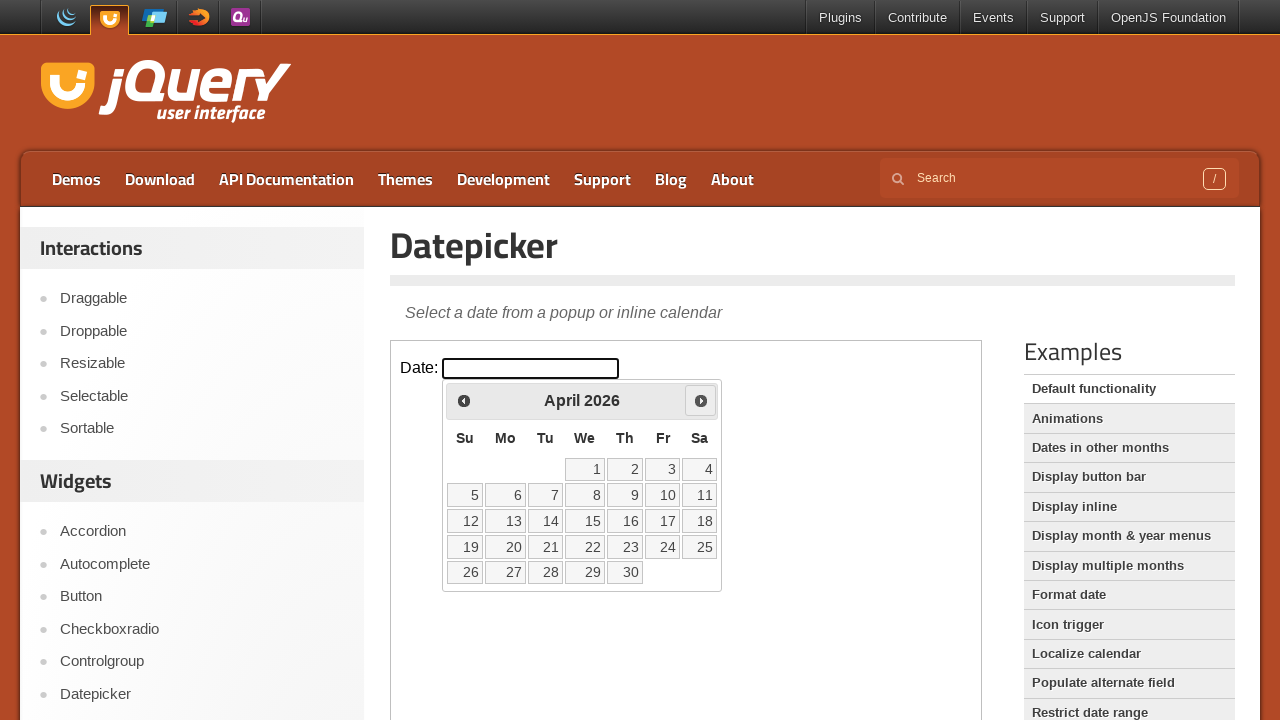

Clicked next month button to navigate forward at (701, 400) on iframe >> nth=0 >> internal:control=enter-frame >> xpath=//span[@class='ui-icon 
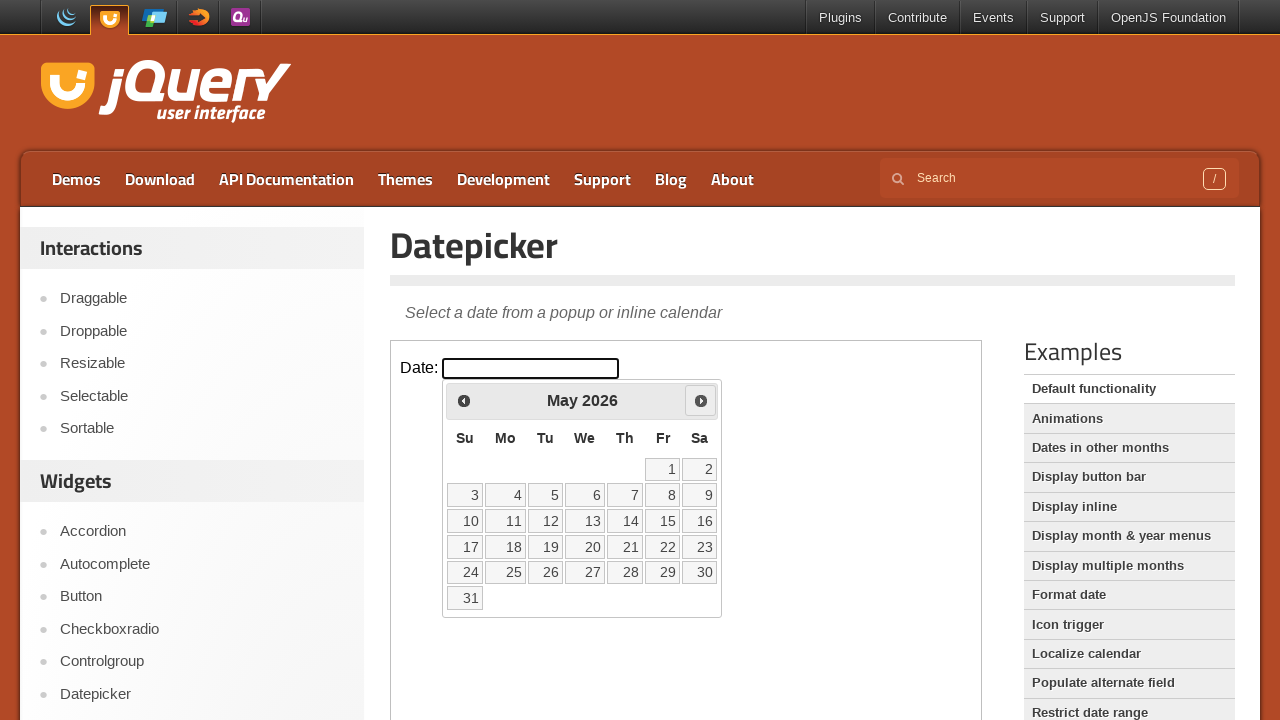

Retrieved current month: May
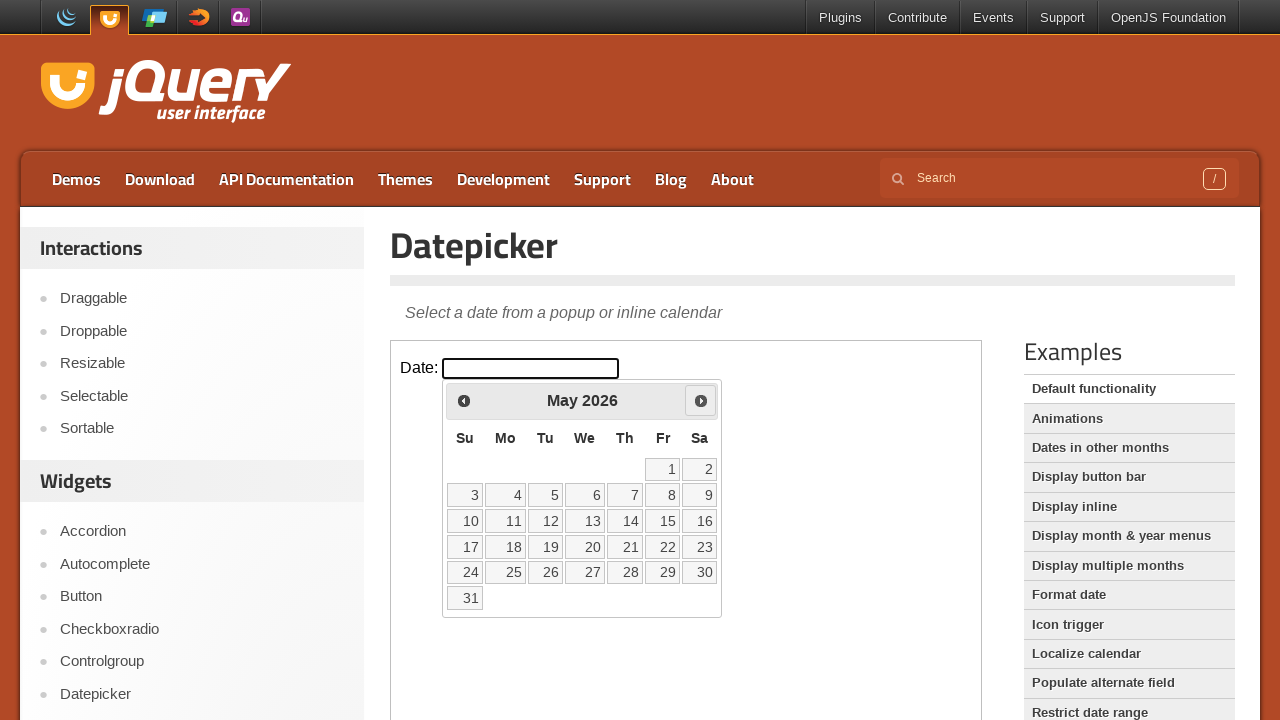

Retrieved current year: 2026
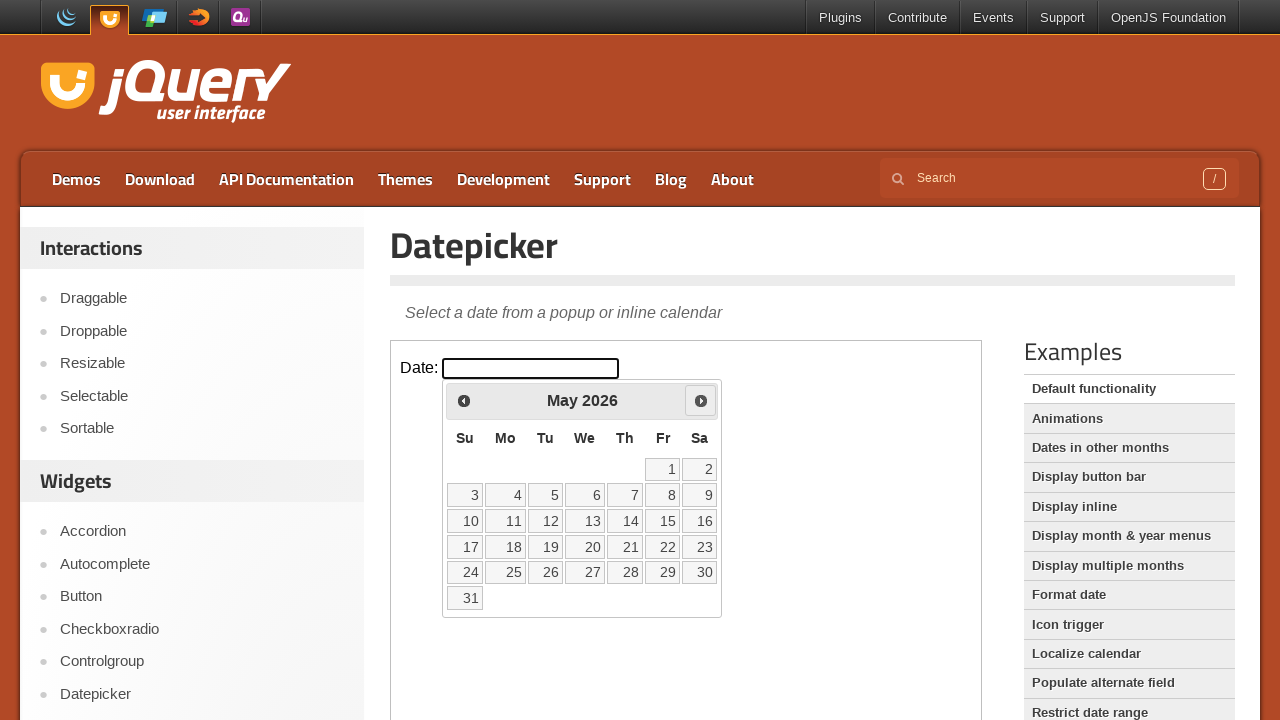

Clicked next month button to navigate forward at (701, 400) on iframe >> nth=0 >> internal:control=enter-frame >> xpath=//span[@class='ui-icon 
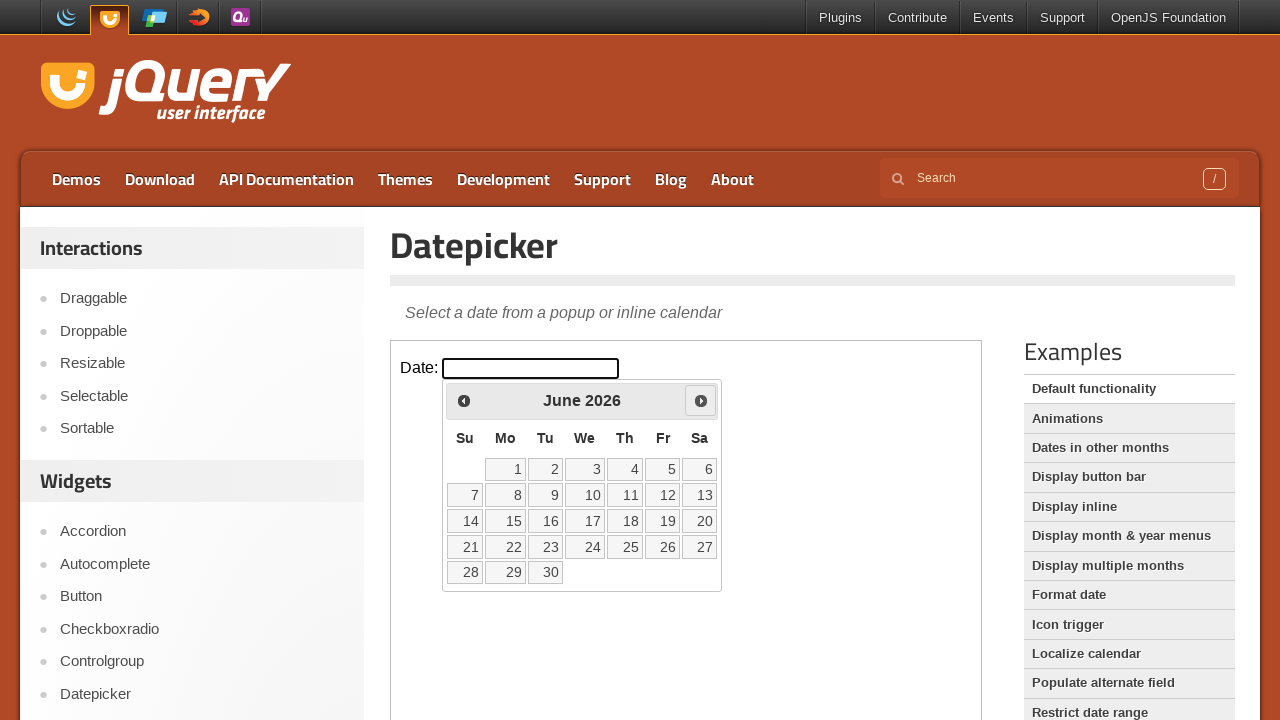

Retrieved current month: June
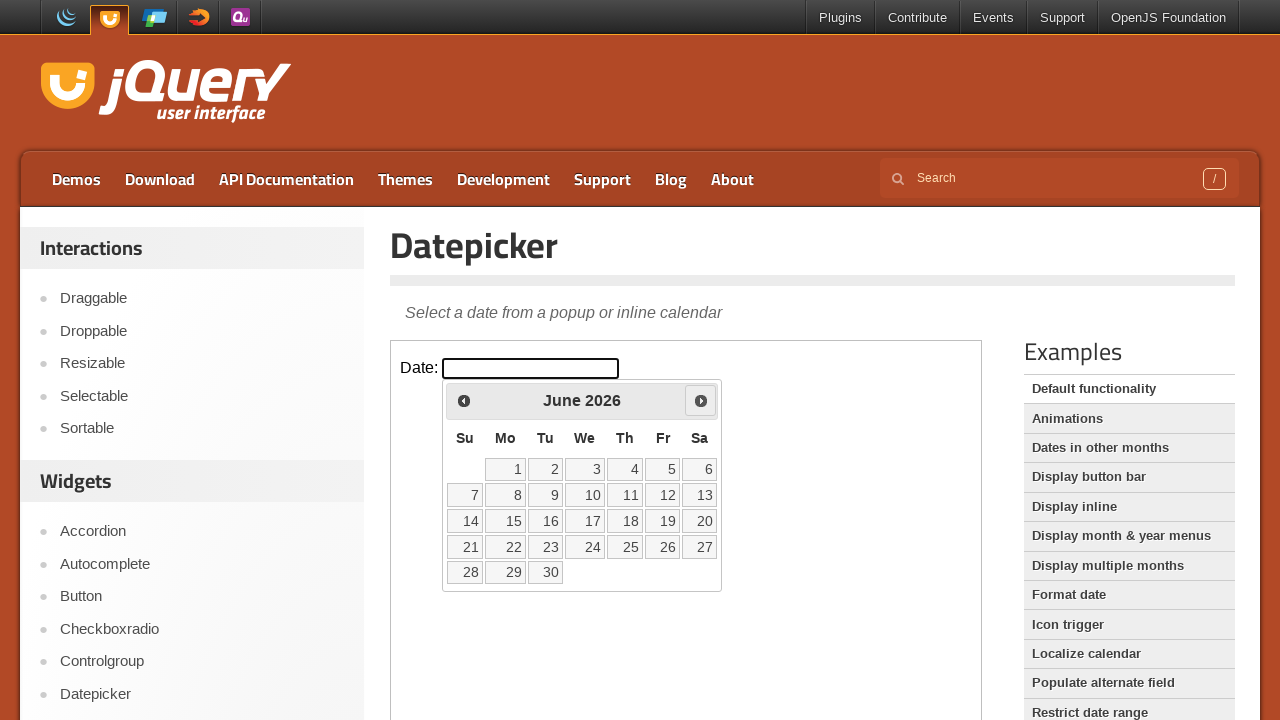

Retrieved current year: 2026
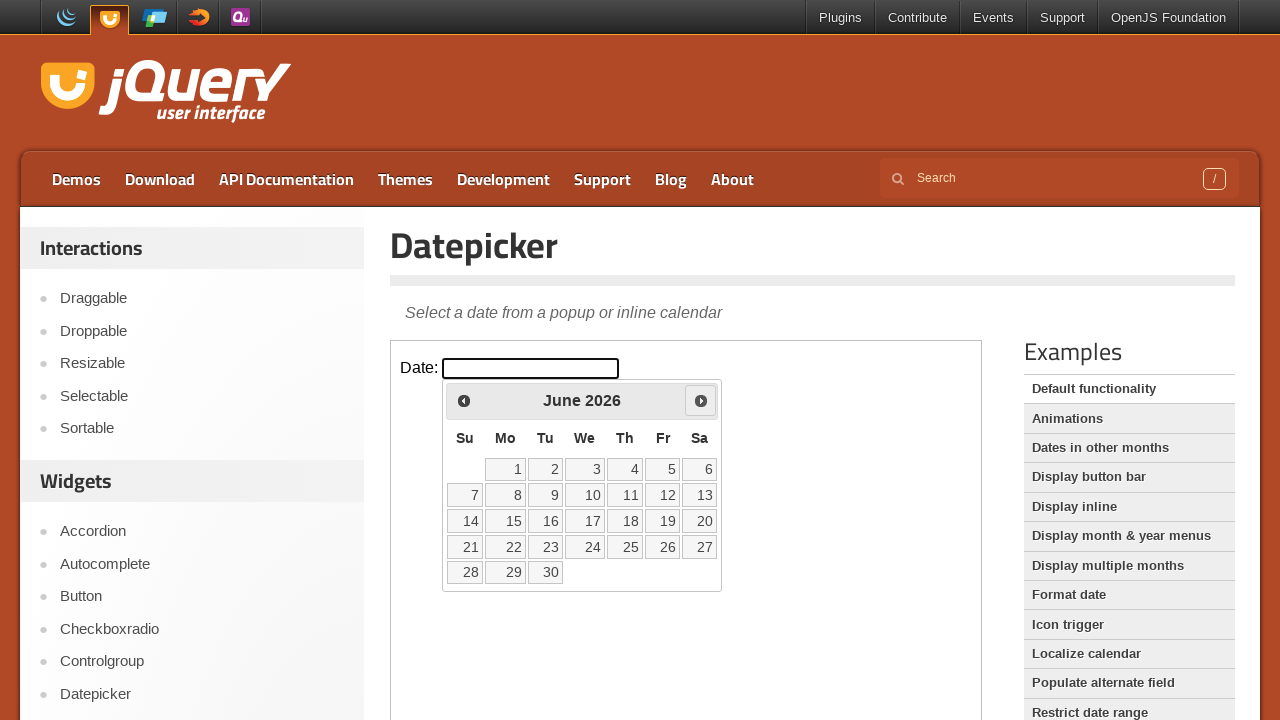

Clicked next month button to navigate forward at (701, 400) on iframe >> nth=0 >> internal:control=enter-frame >> xpath=//span[@class='ui-icon 
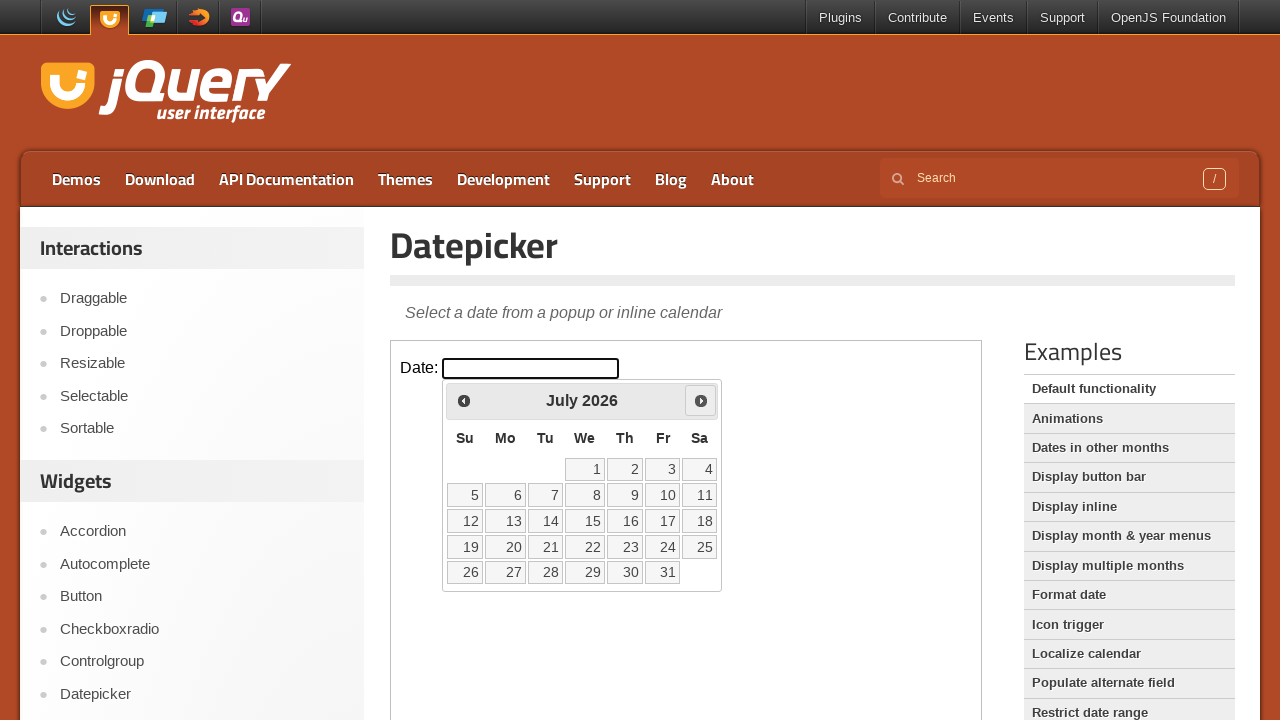

Retrieved current month: July
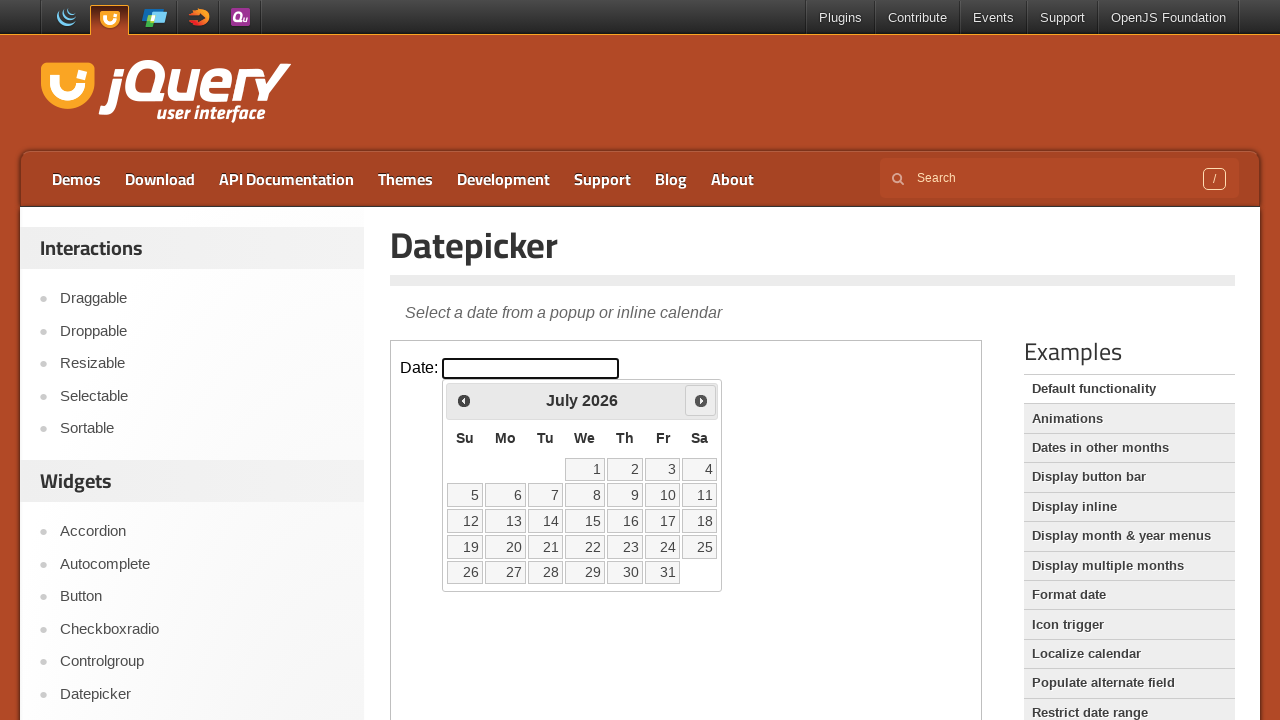

Retrieved current year: 2026
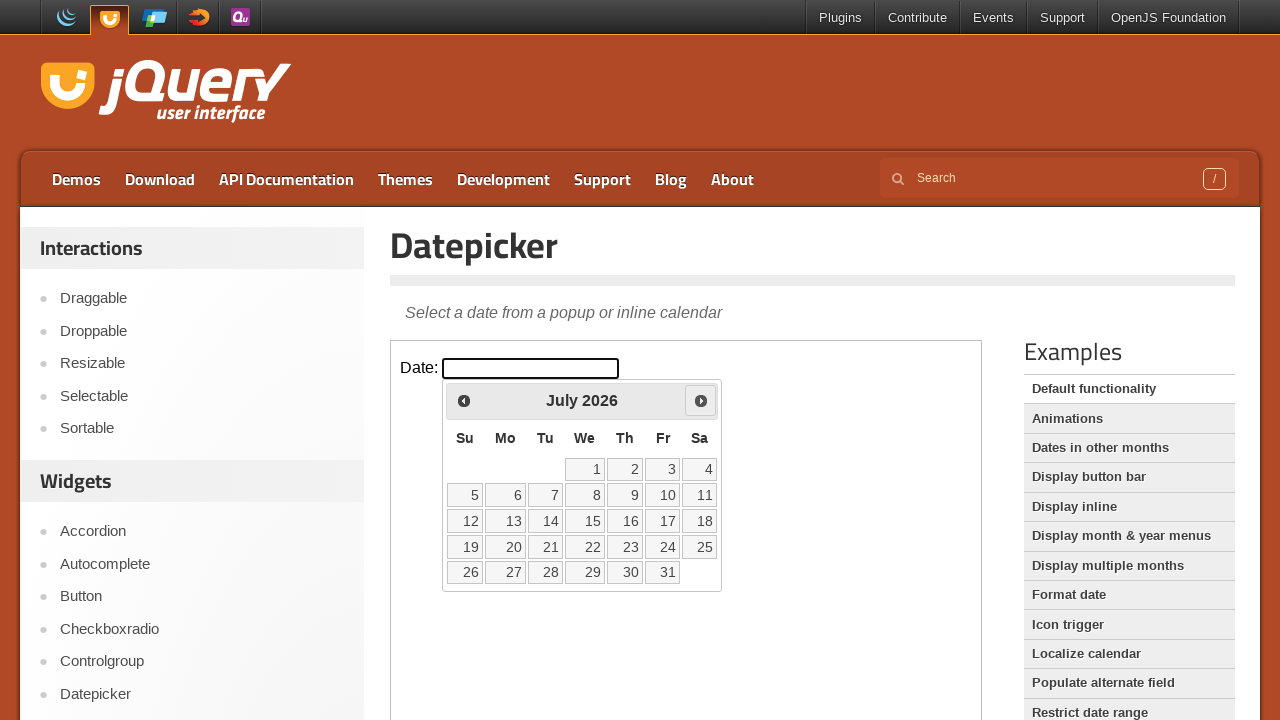

Clicked next month button to navigate forward at (701, 400) on iframe >> nth=0 >> internal:control=enter-frame >> xpath=//span[@class='ui-icon 
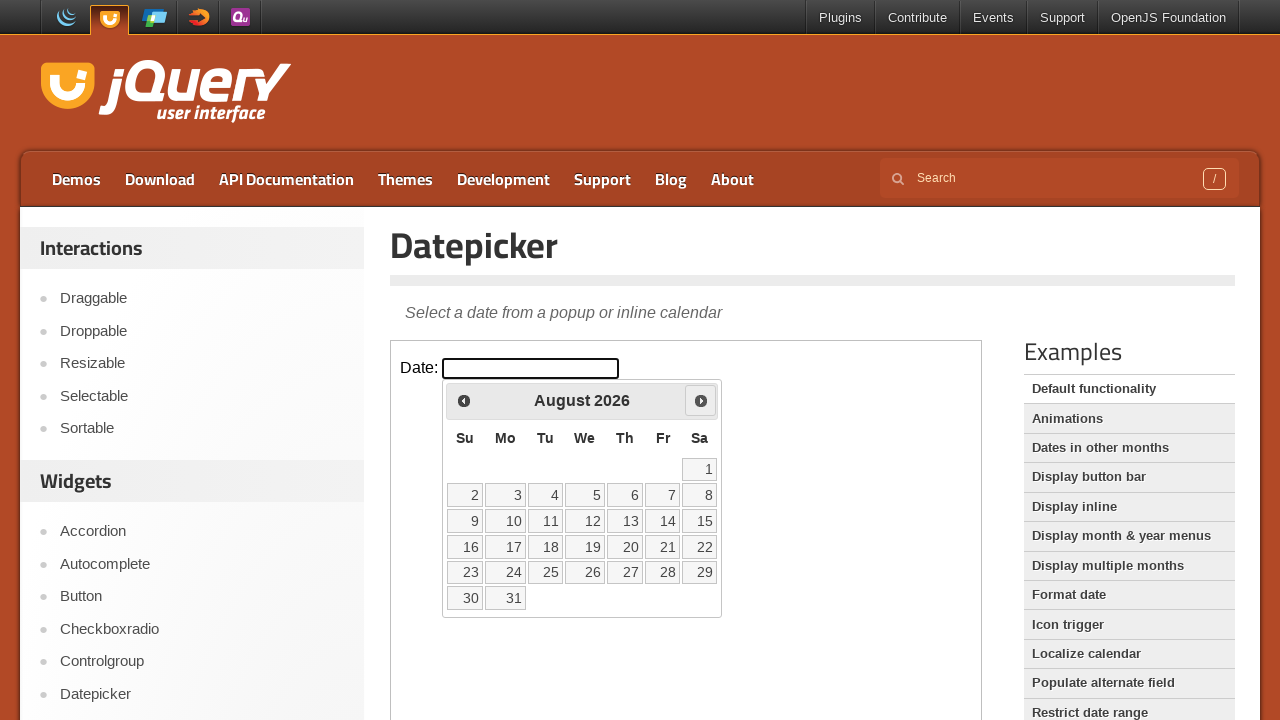

Retrieved current month: August
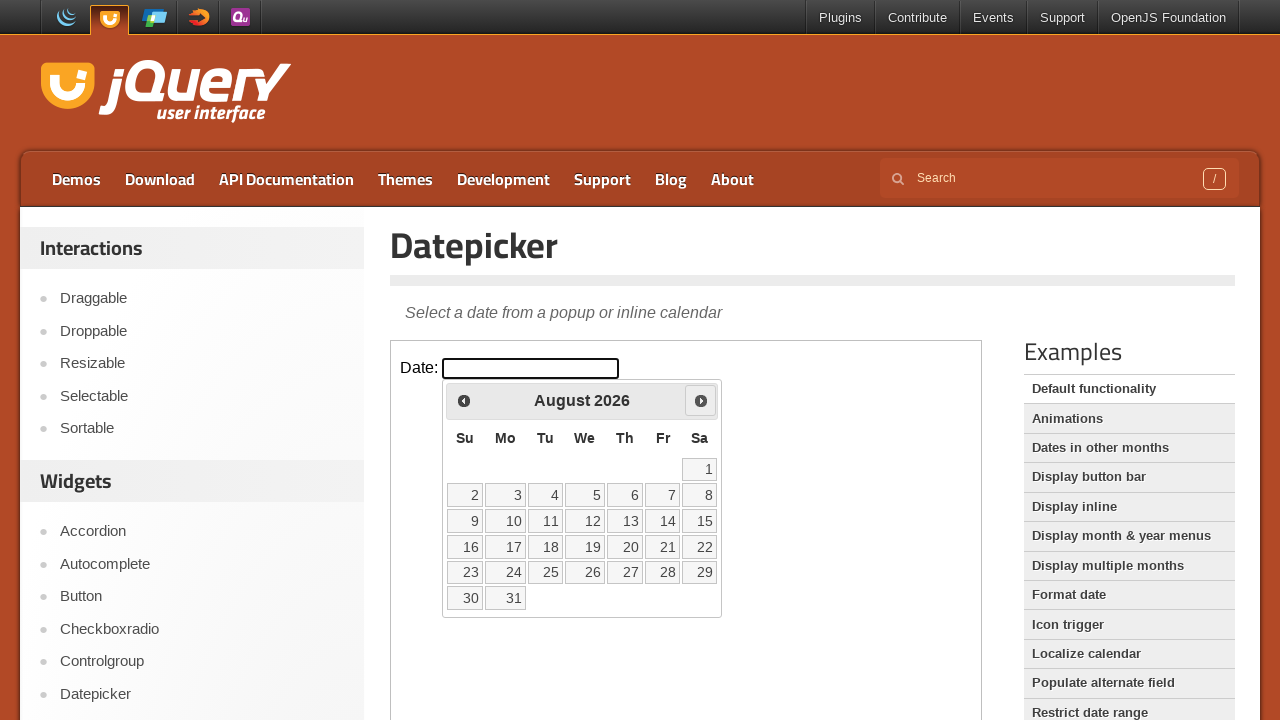

Retrieved current year: 2026
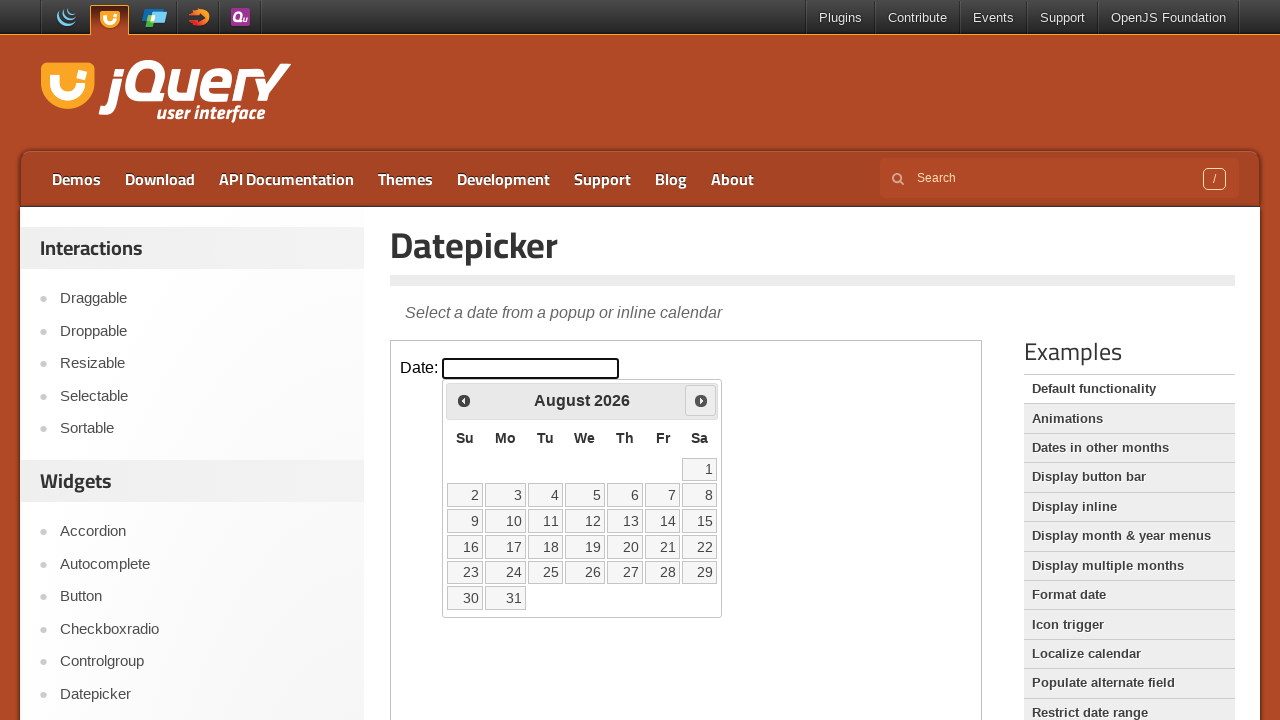

Clicked next month button to navigate forward at (701, 400) on iframe >> nth=0 >> internal:control=enter-frame >> xpath=//span[@class='ui-icon 
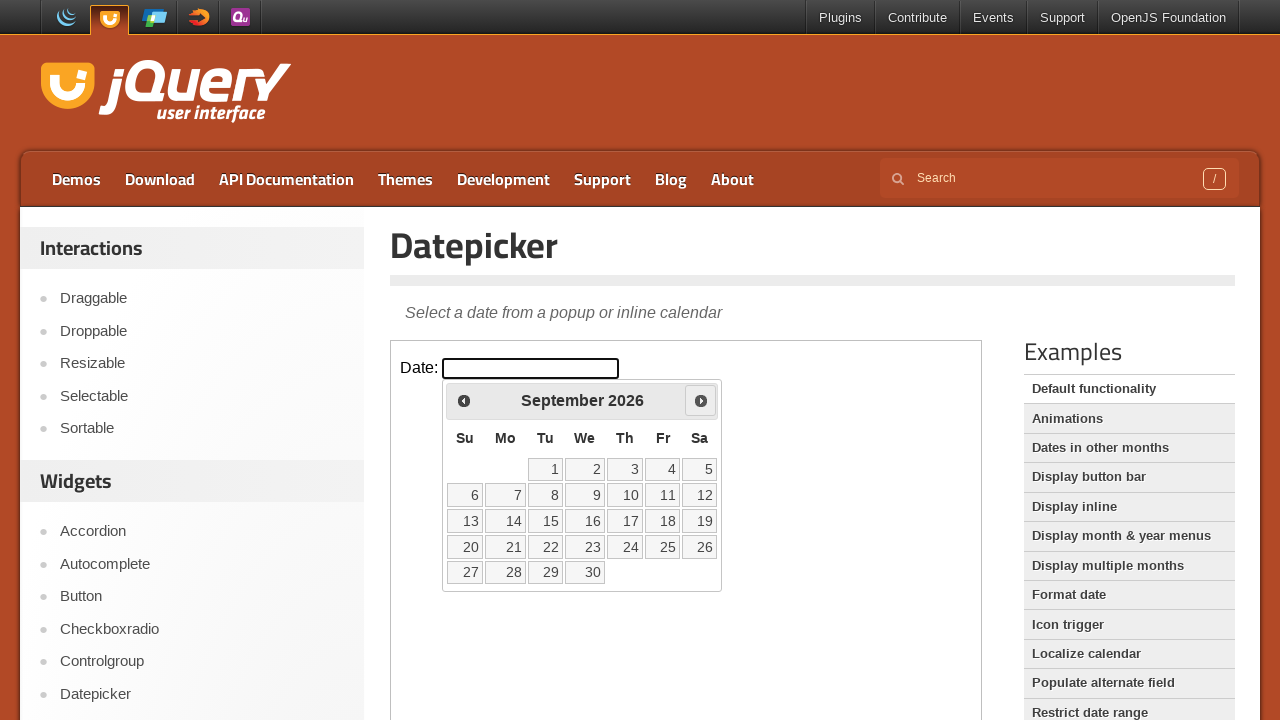

Retrieved current month: September
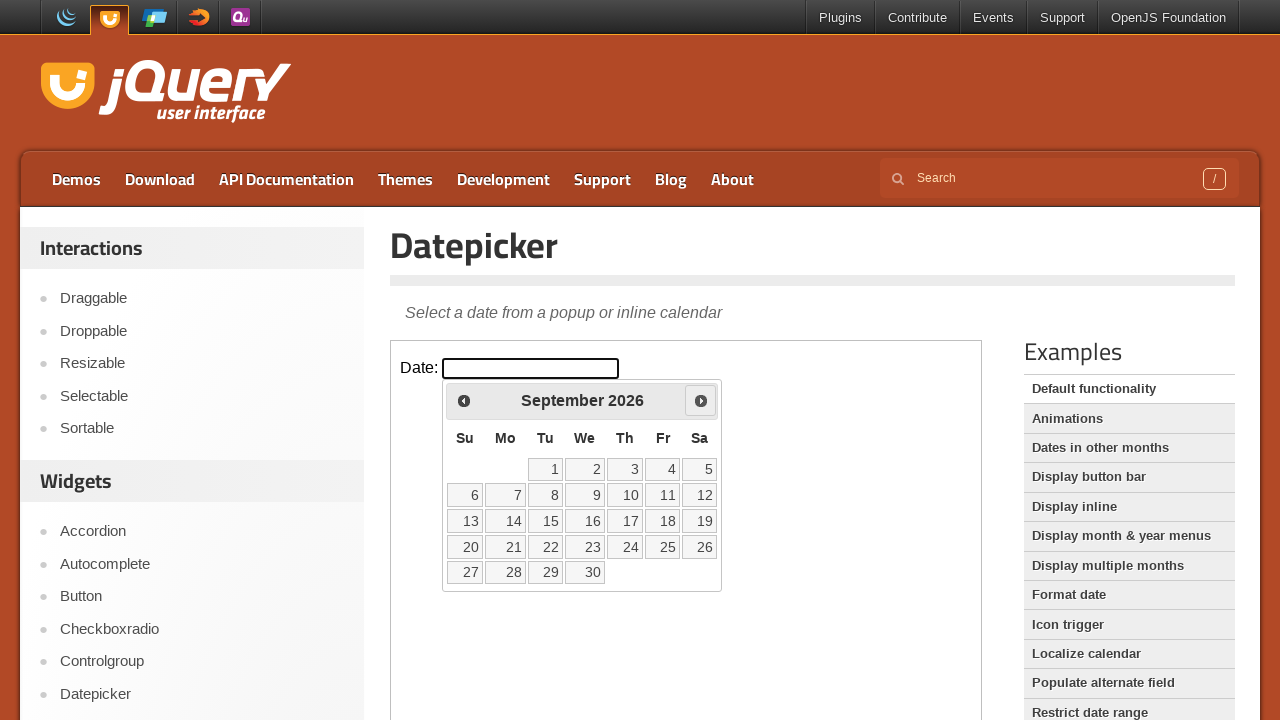

Retrieved current year: 2026
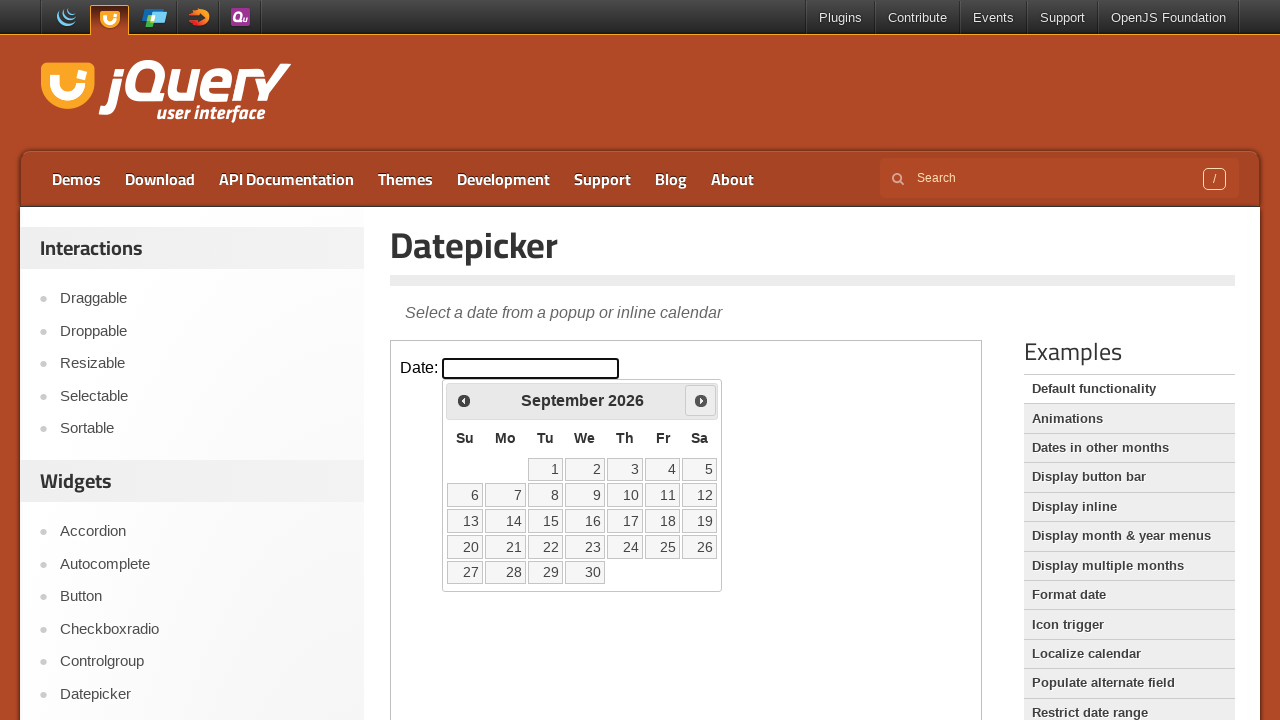

Clicked next month button to navigate forward at (701, 400) on iframe >> nth=0 >> internal:control=enter-frame >> xpath=//span[@class='ui-icon 
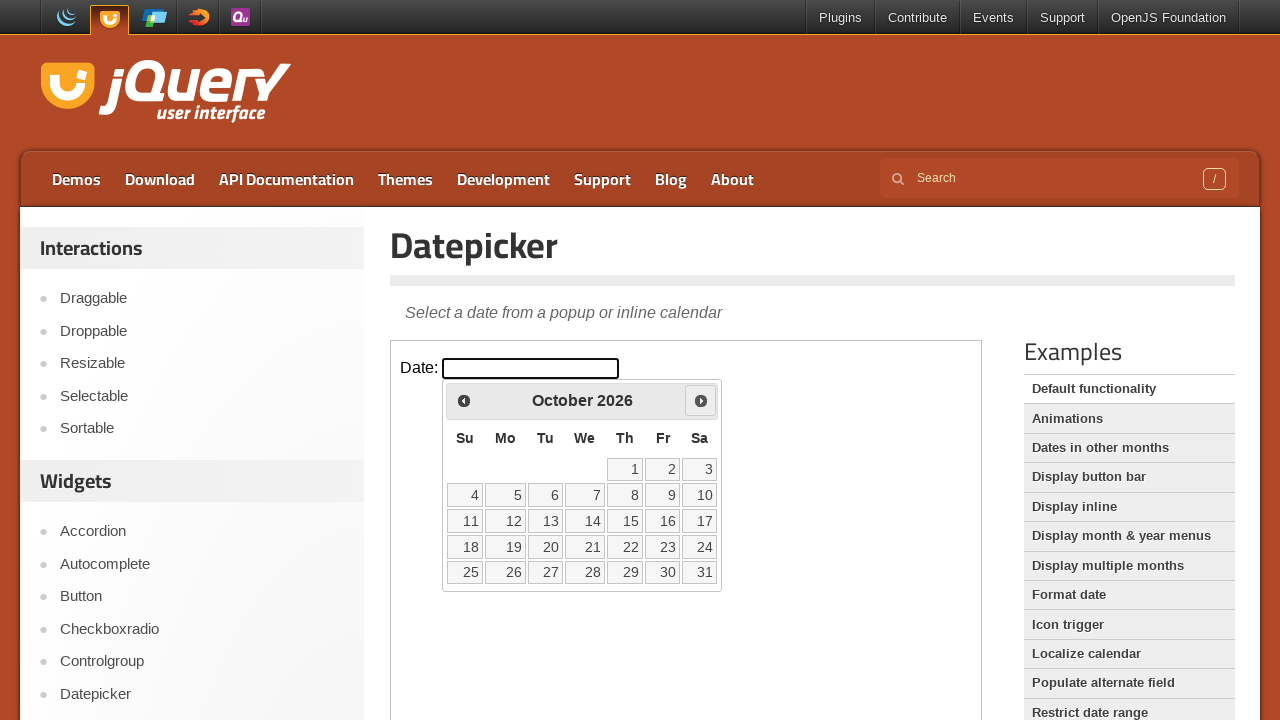

Retrieved current month: October
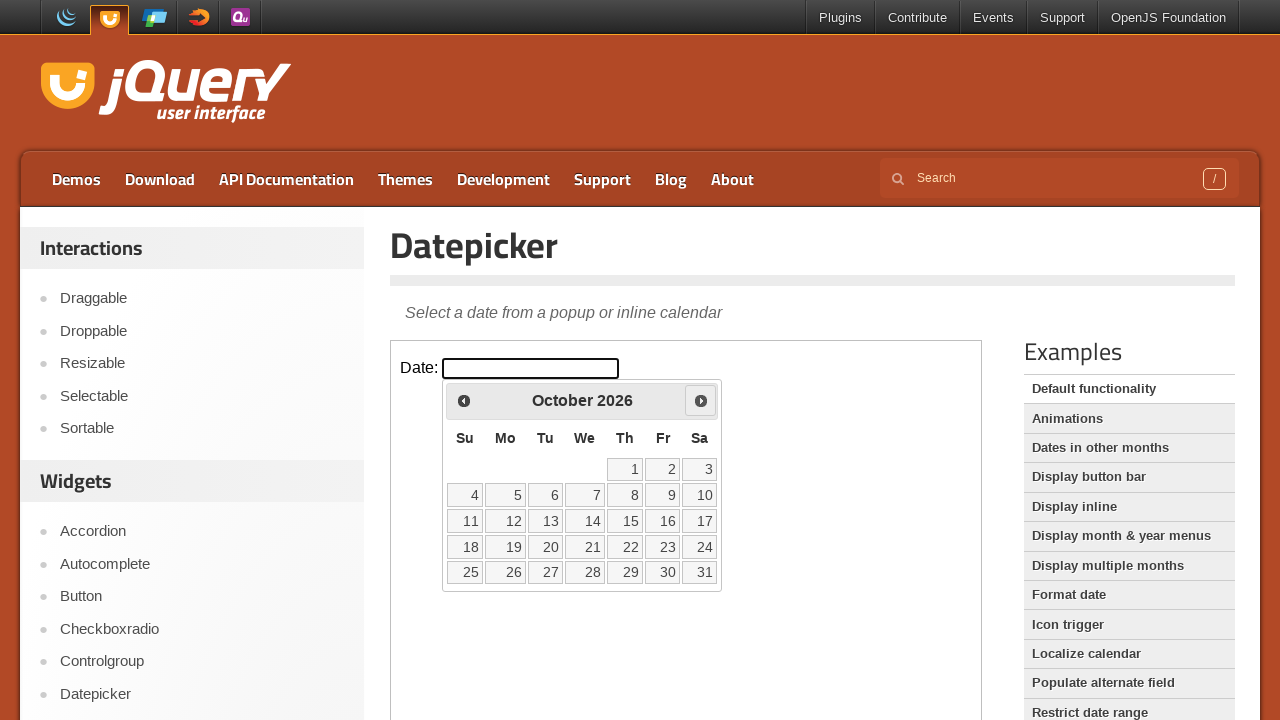

Retrieved current year: 2026
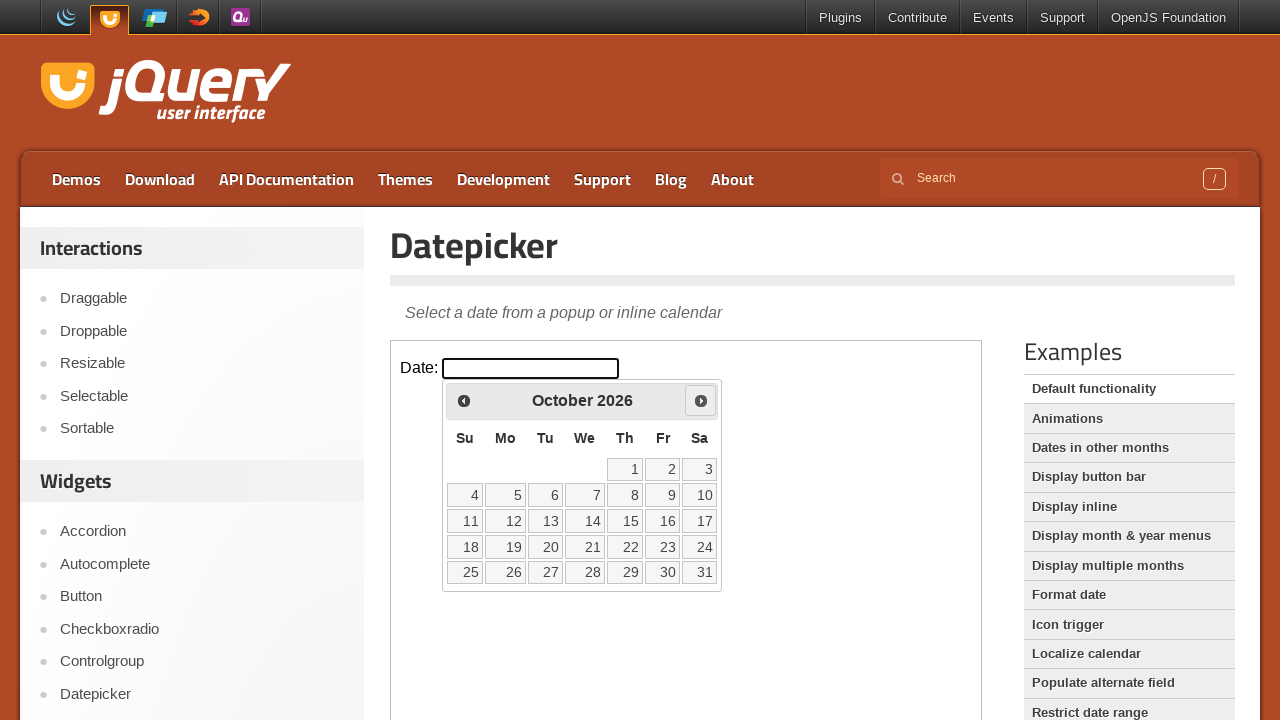

Clicked next month button to navigate forward at (701, 400) on iframe >> nth=0 >> internal:control=enter-frame >> xpath=//span[@class='ui-icon 
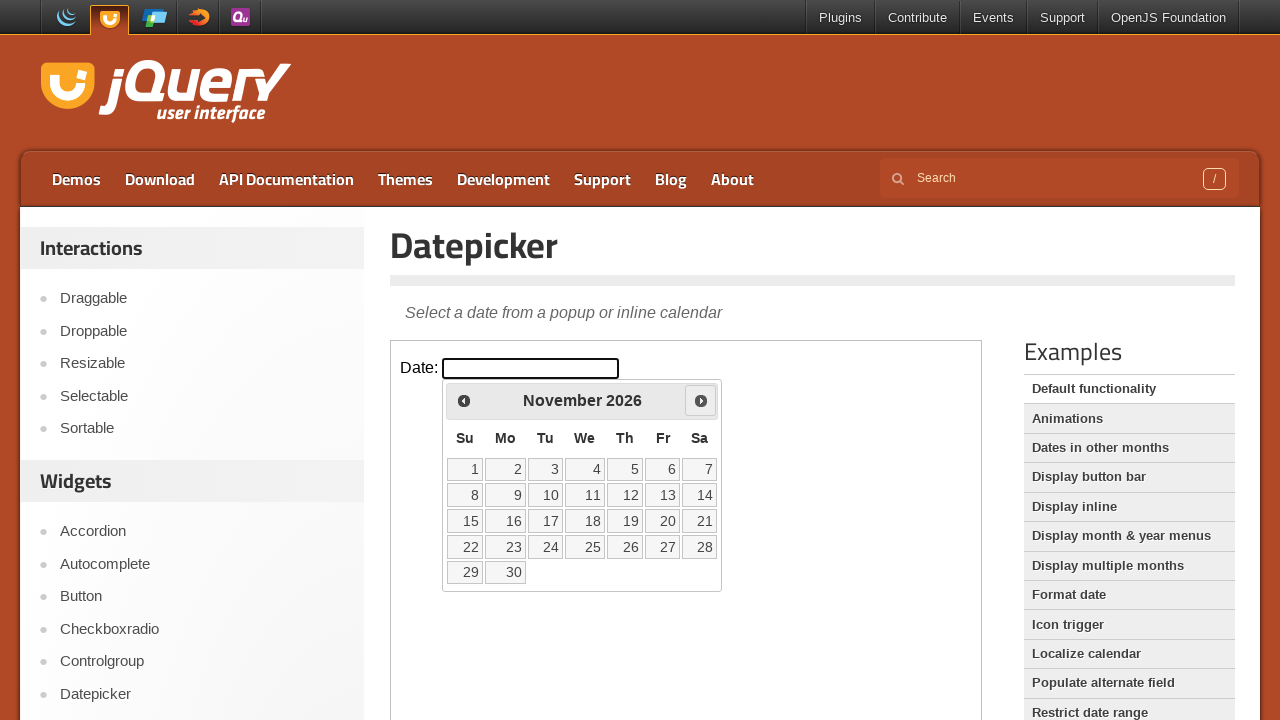

Retrieved current month: November
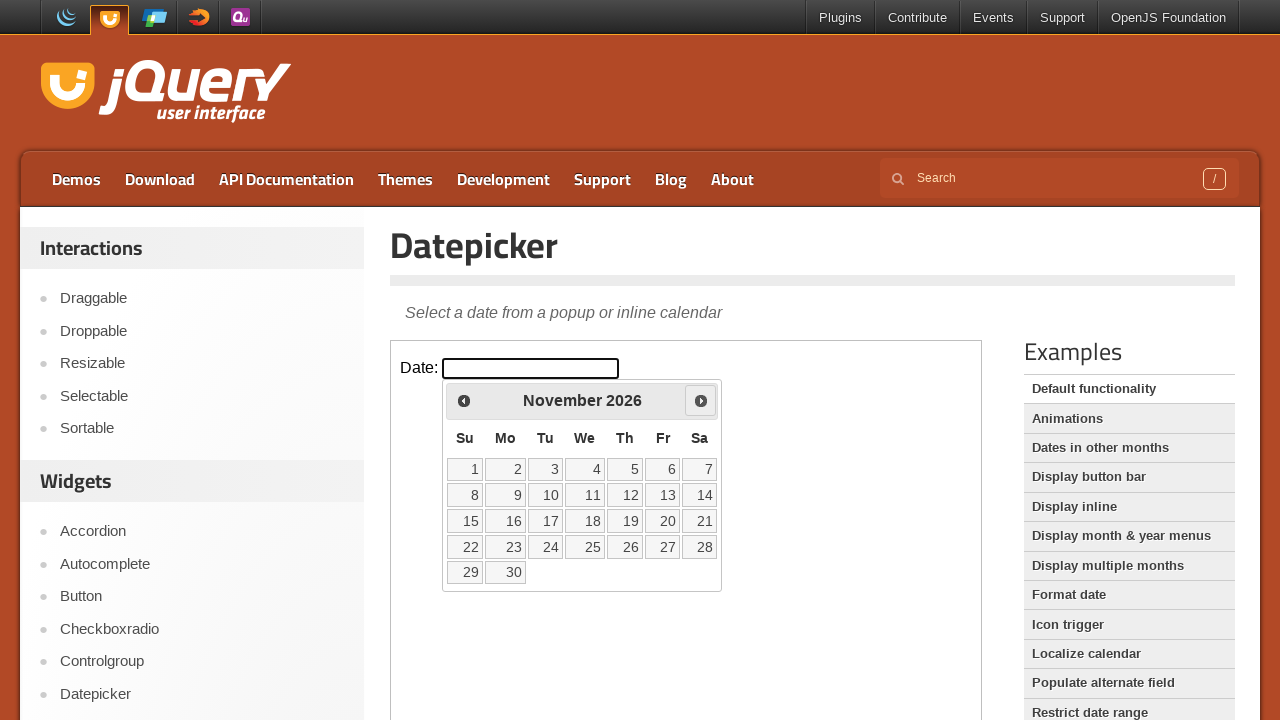

Retrieved current year: 2026
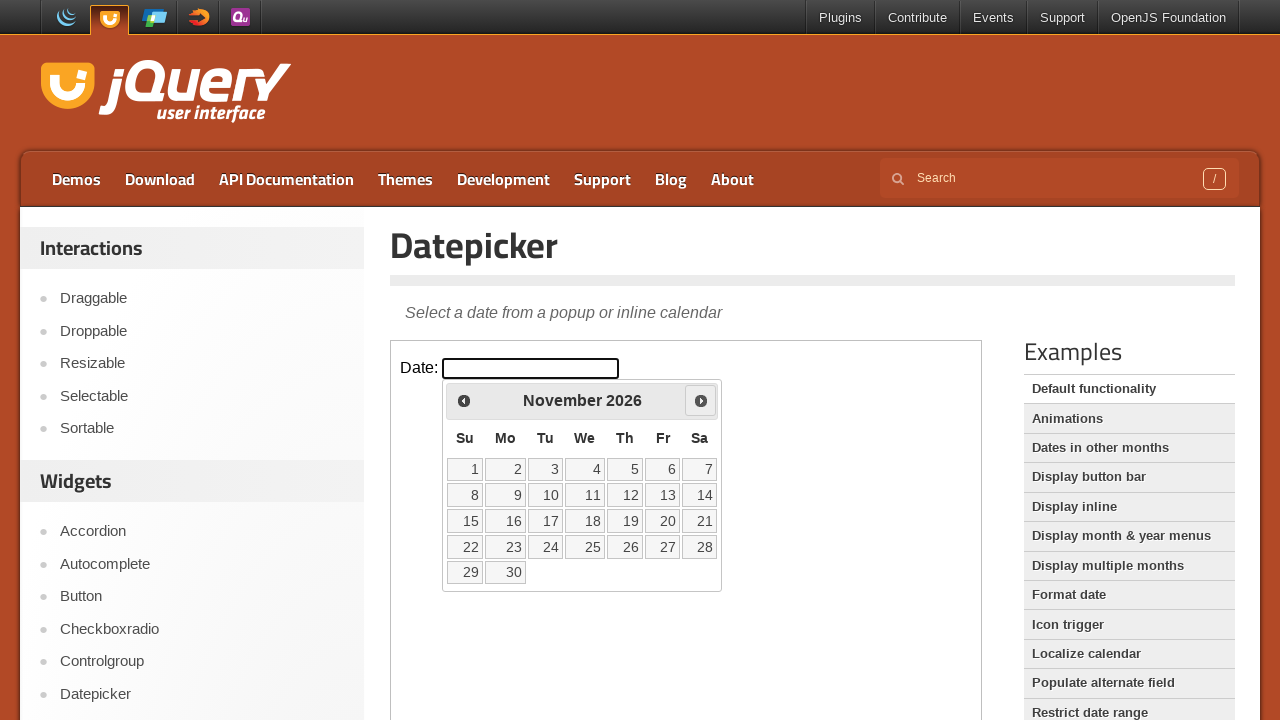

Clicked next month button to navigate forward at (701, 400) on iframe >> nth=0 >> internal:control=enter-frame >> xpath=//span[@class='ui-icon 
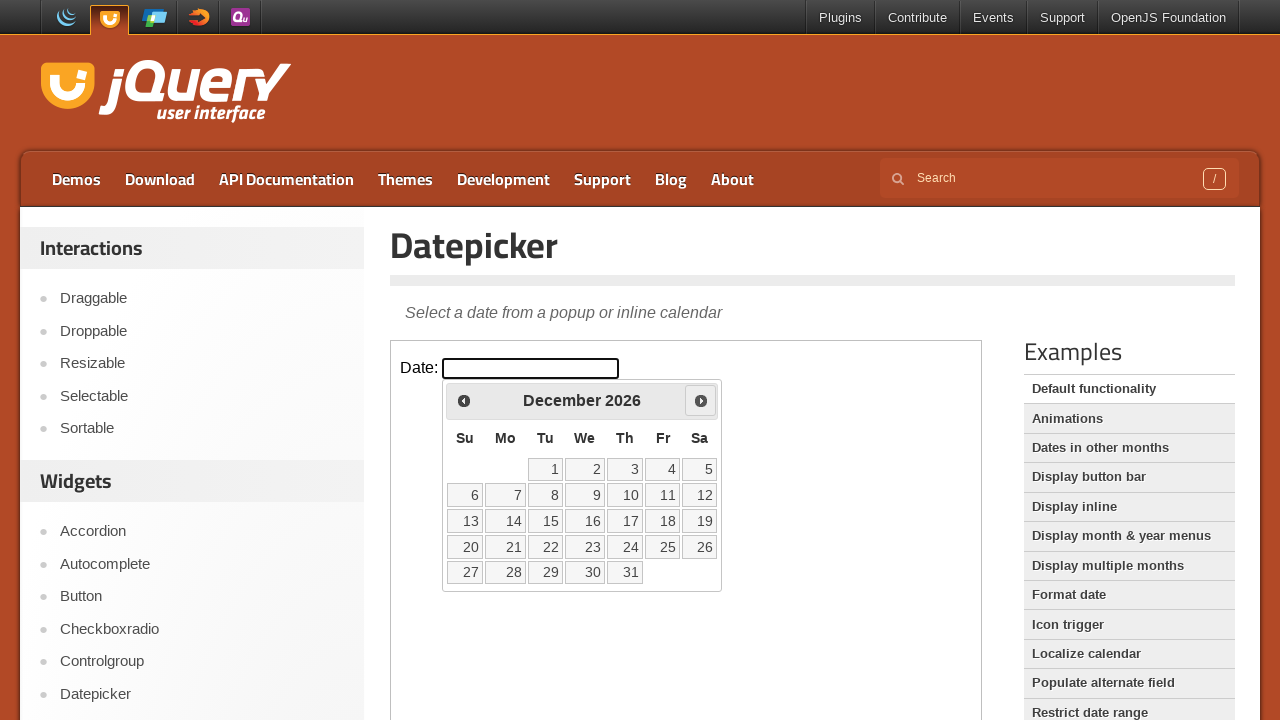

Retrieved current month: December
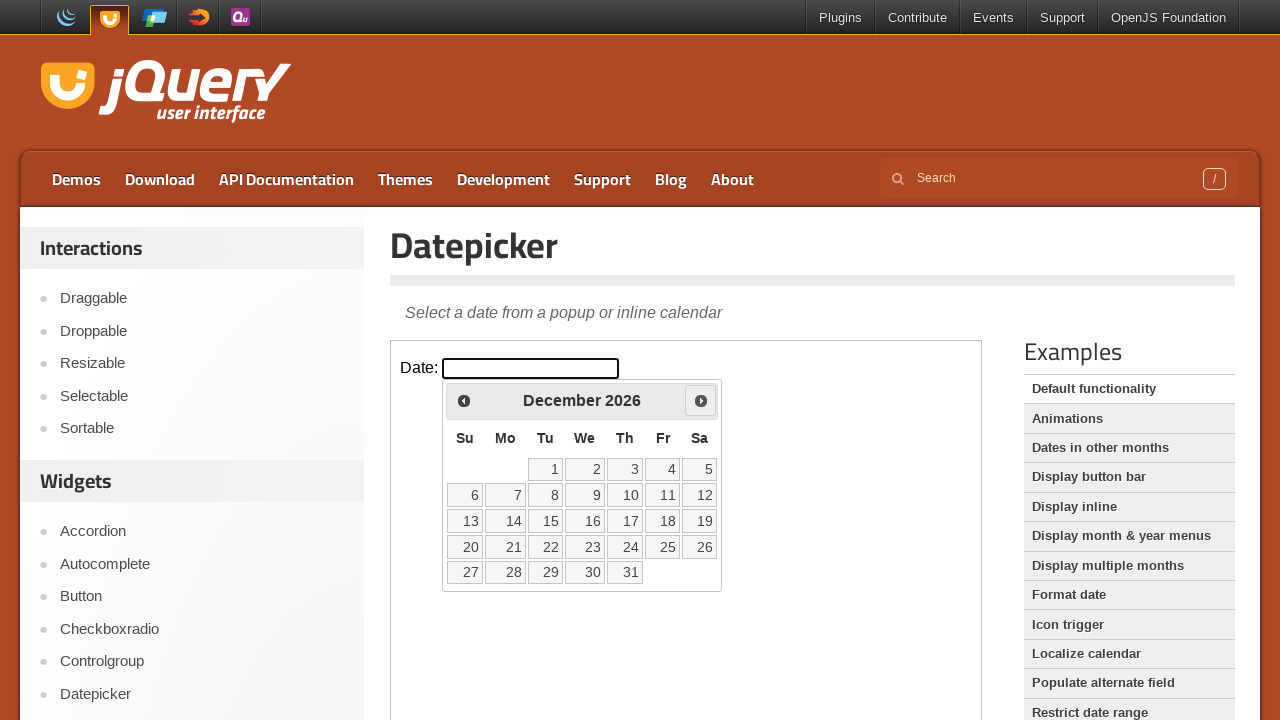

Retrieved current year: 2026
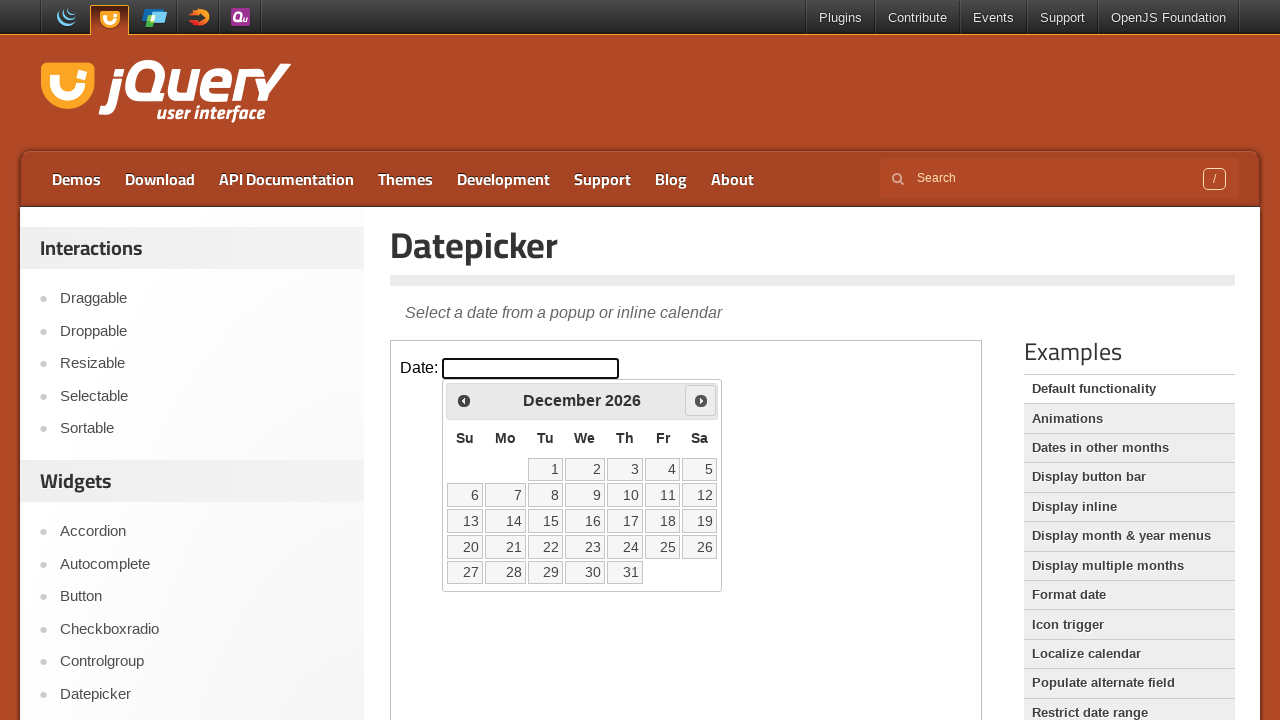

Clicked next month button to navigate forward at (701, 400) on iframe >> nth=0 >> internal:control=enter-frame >> xpath=//span[@class='ui-icon 
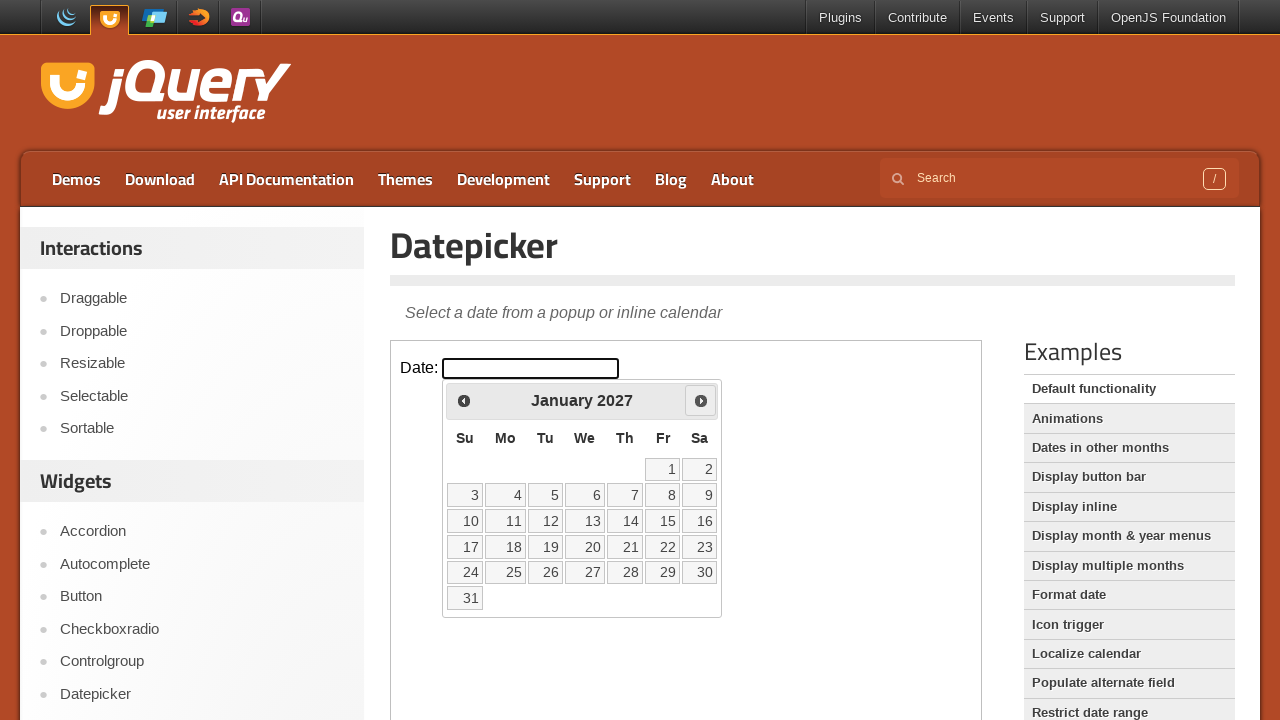

Retrieved current month: January
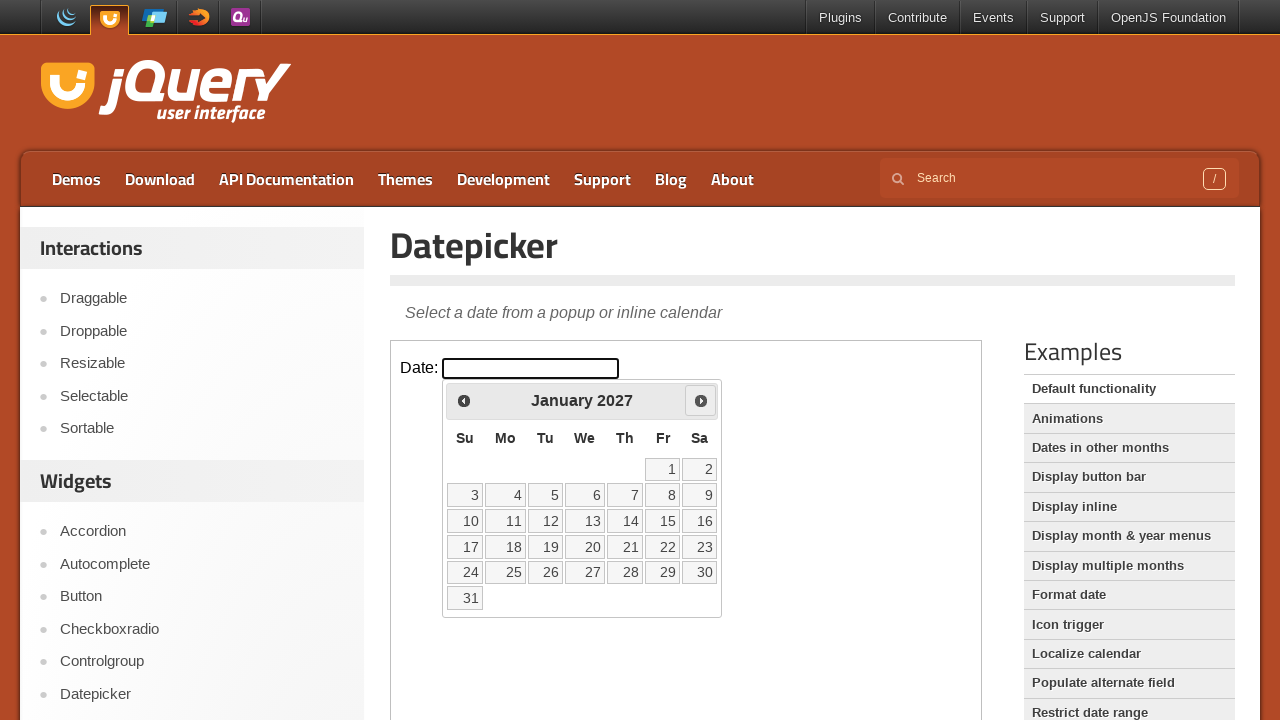

Retrieved current year: 2027
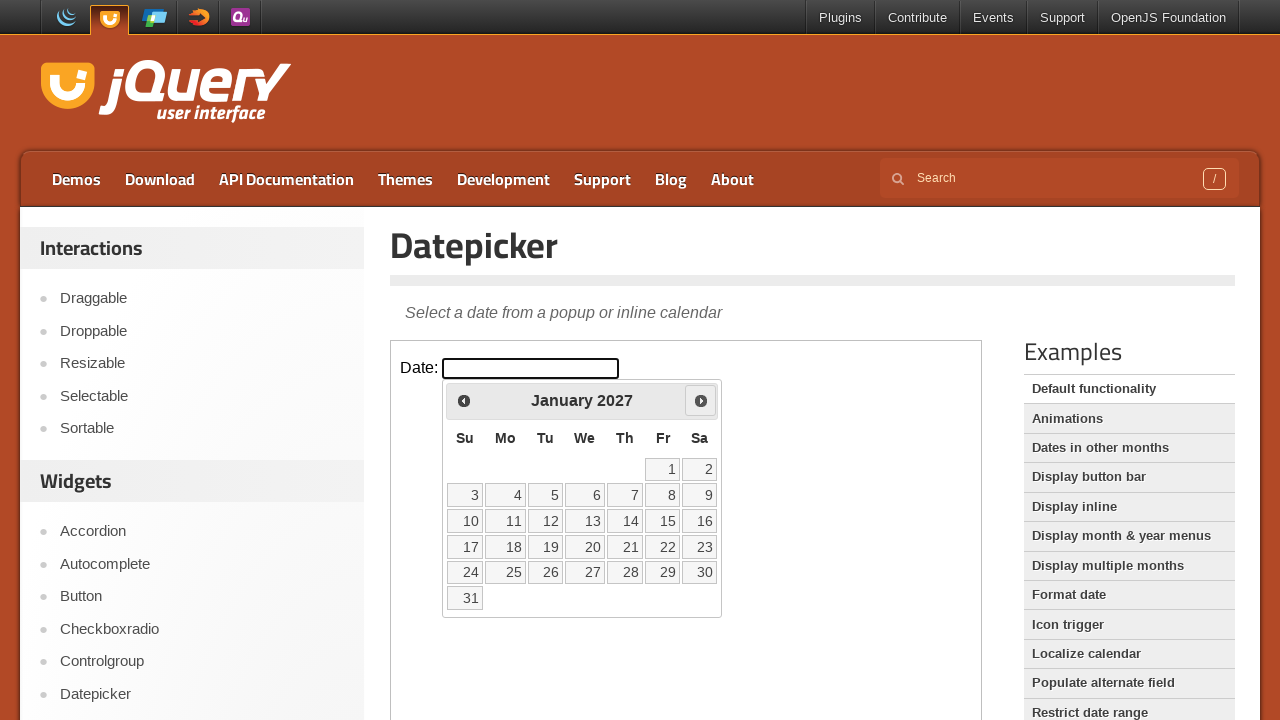

Clicked next month button to navigate forward at (701, 400) on iframe >> nth=0 >> internal:control=enter-frame >> xpath=//span[@class='ui-icon 
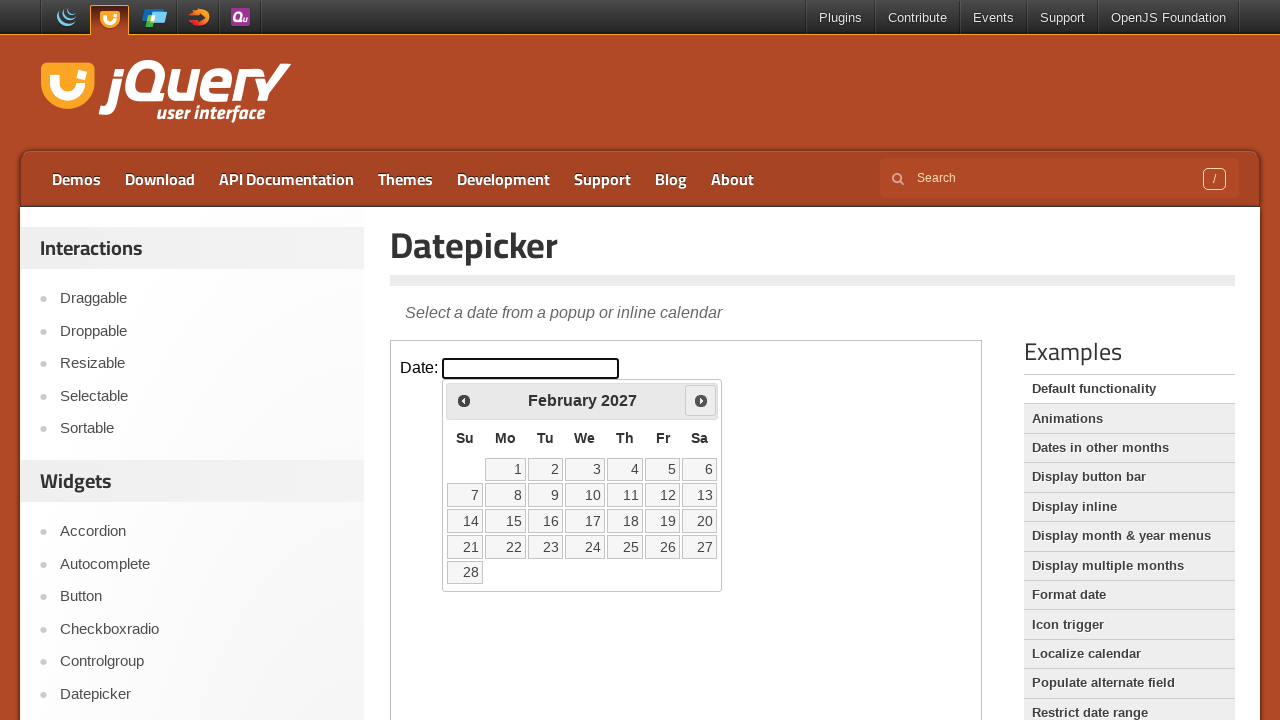

Retrieved current month: February
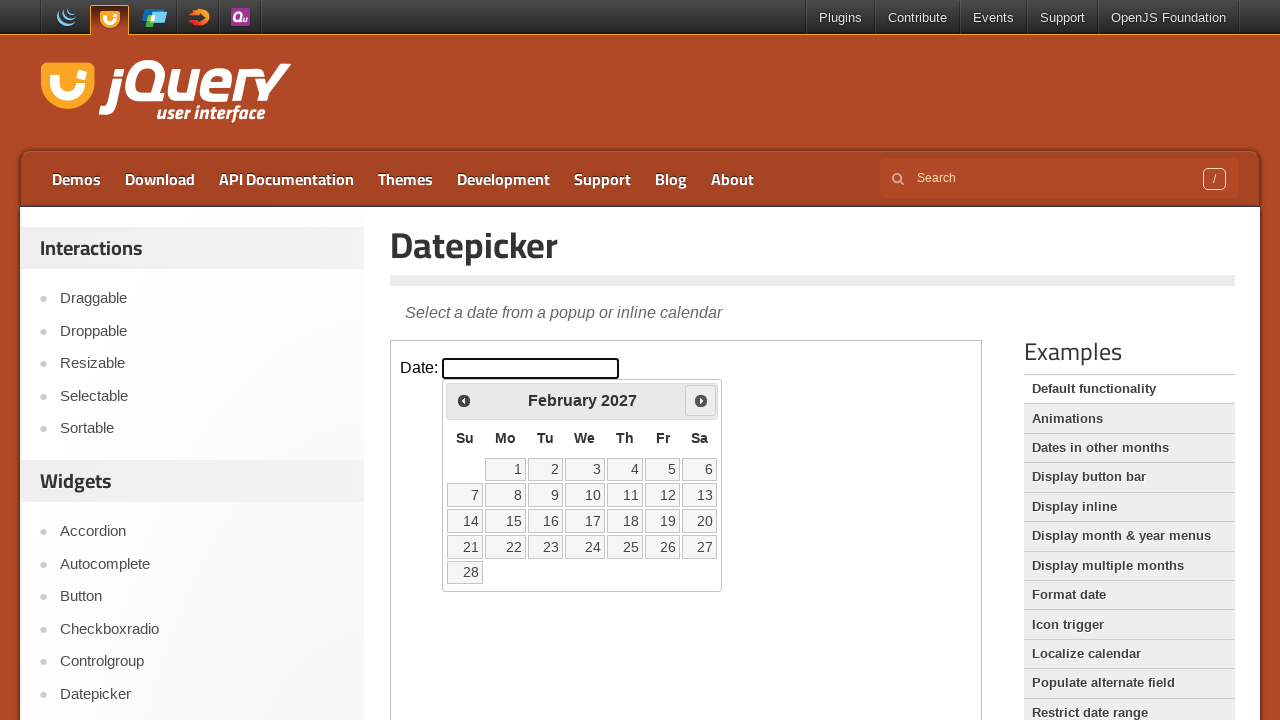

Retrieved current year: 2027
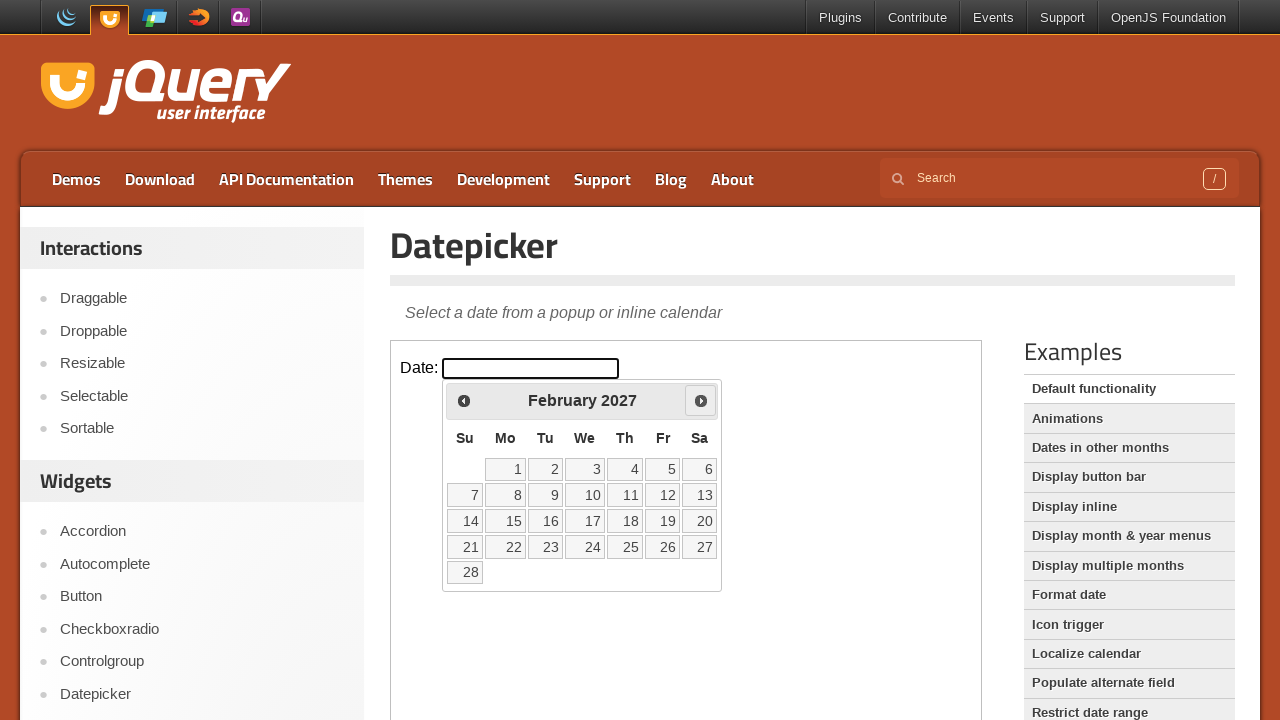

Clicked next month button to navigate forward at (701, 400) on iframe >> nth=0 >> internal:control=enter-frame >> xpath=//span[@class='ui-icon 
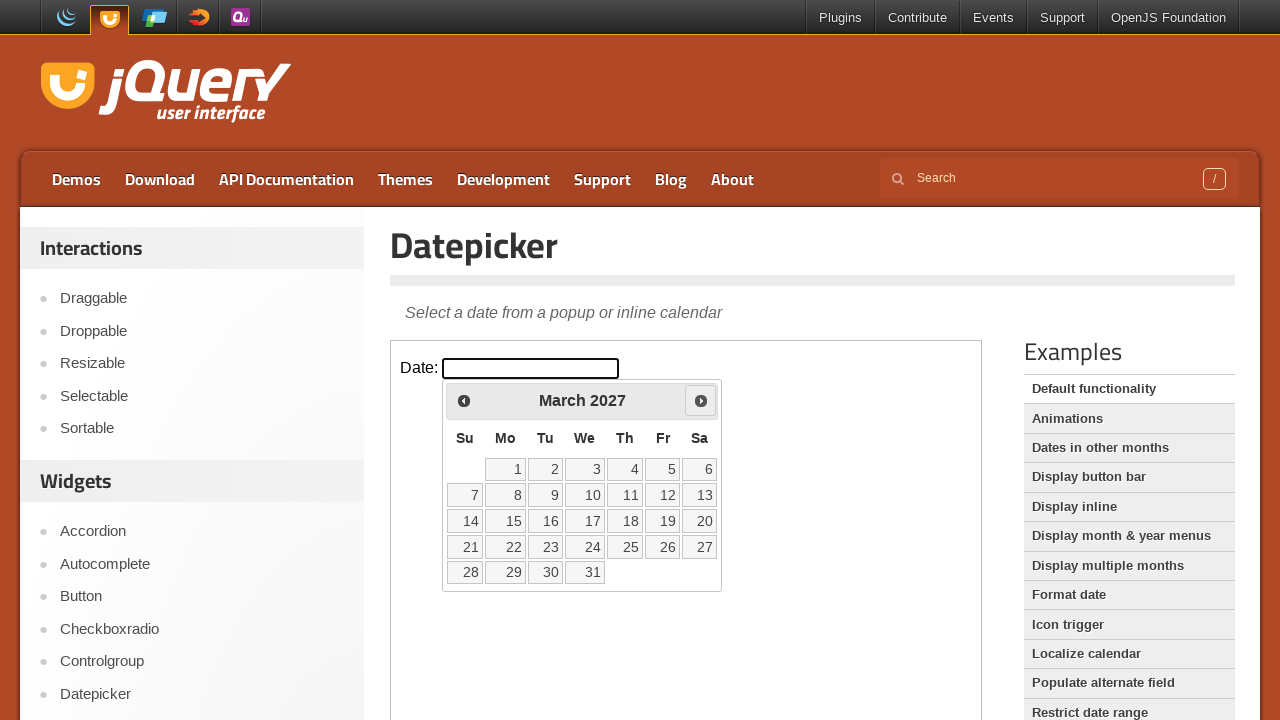

Retrieved current month: March
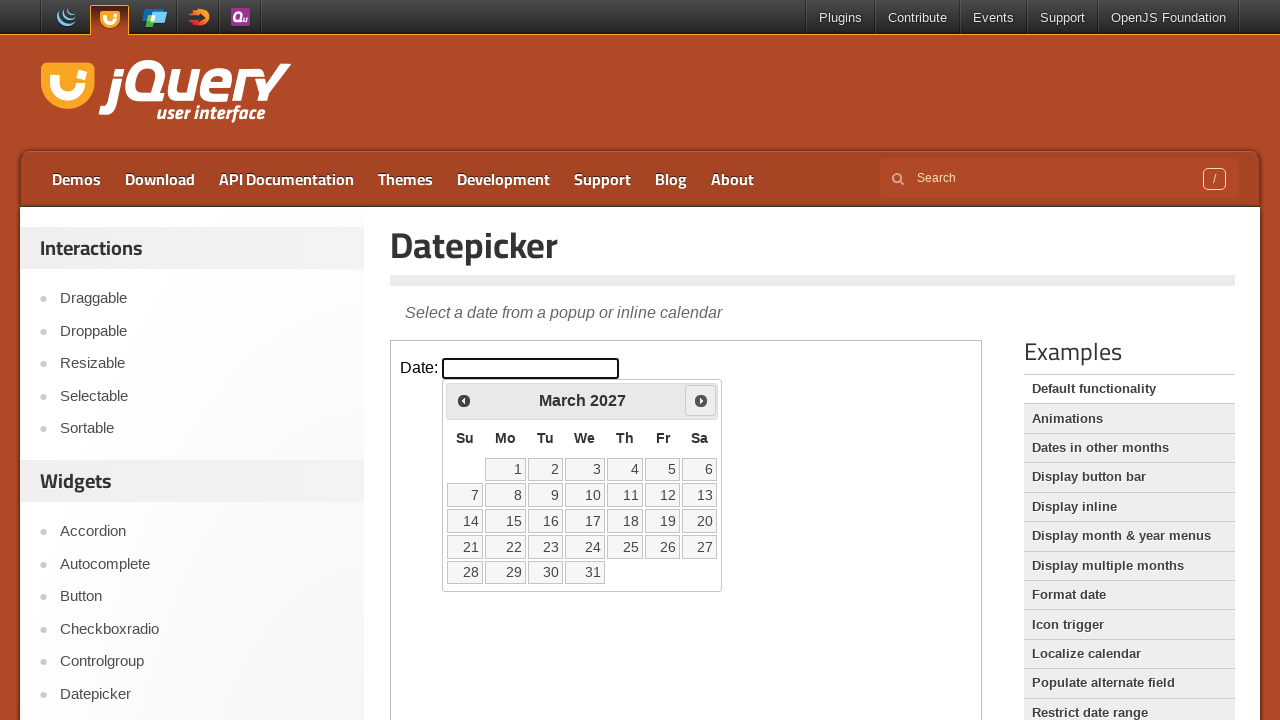

Retrieved current year: 2027
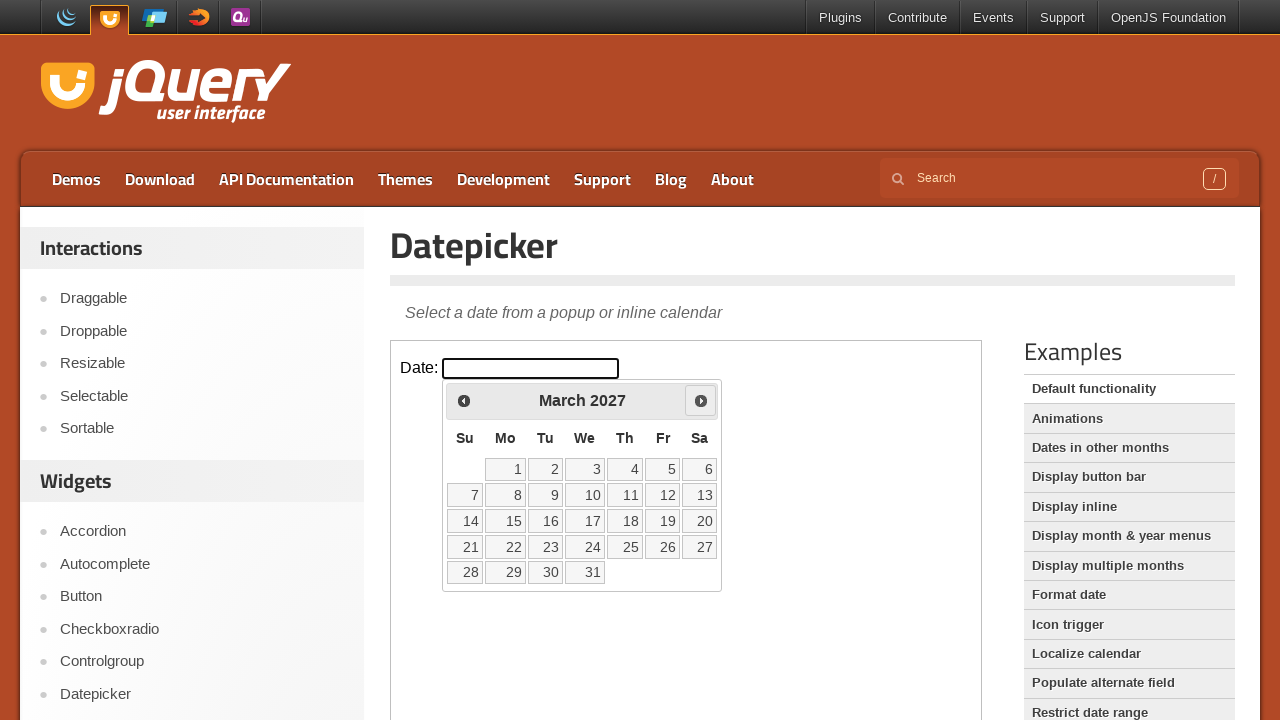

Clicked next month button to navigate forward at (701, 400) on iframe >> nth=0 >> internal:control=enter-frame >> xpath=//span[@class='ui-icon 
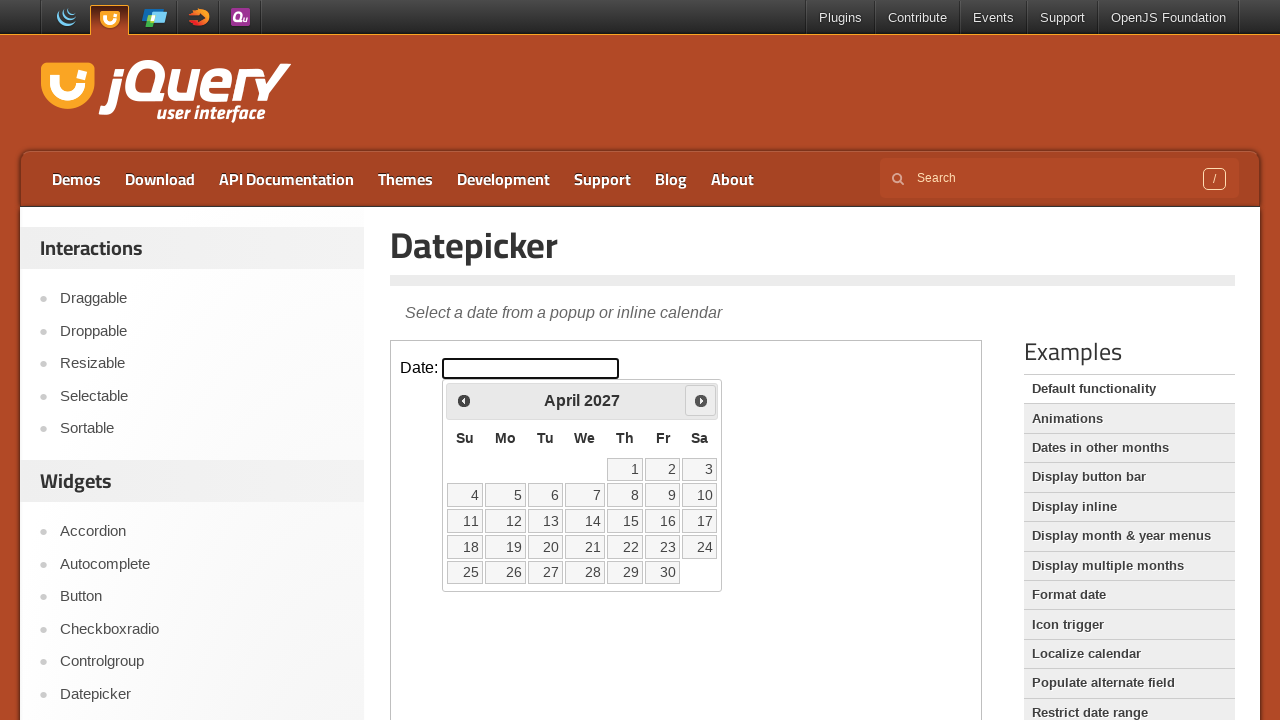

Retrieved current month: April
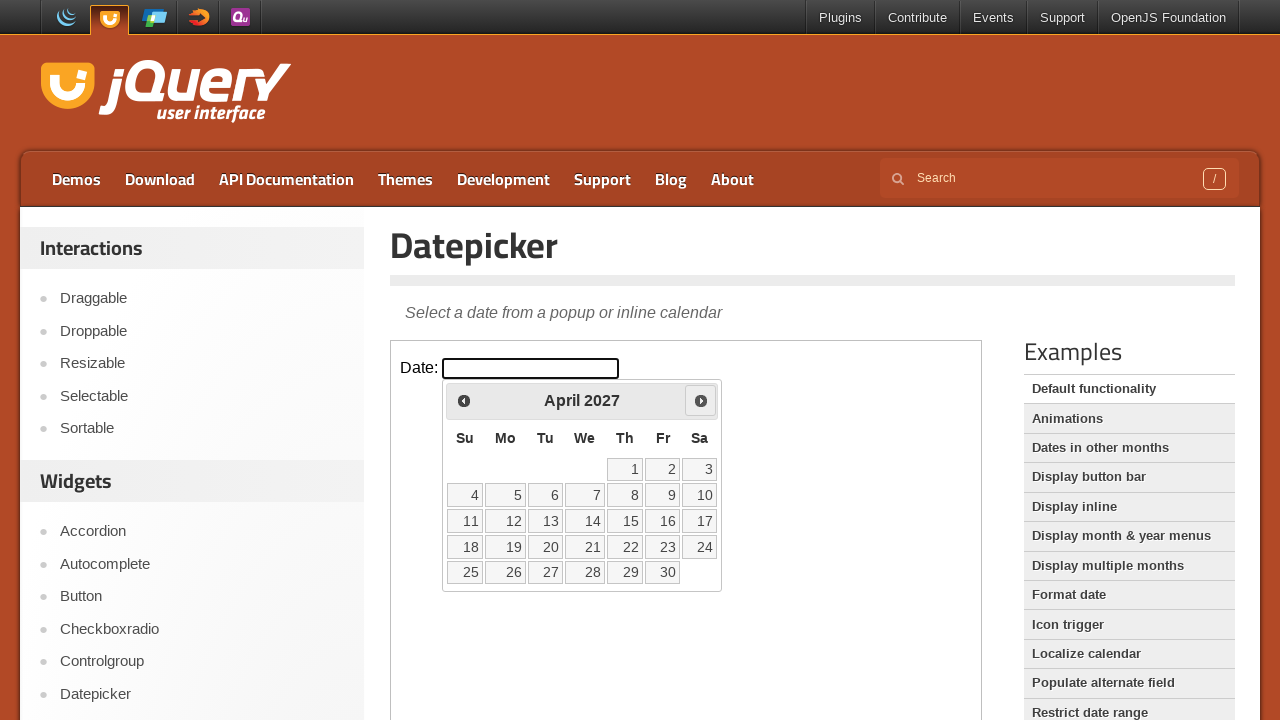

Retrieved current year: 2027
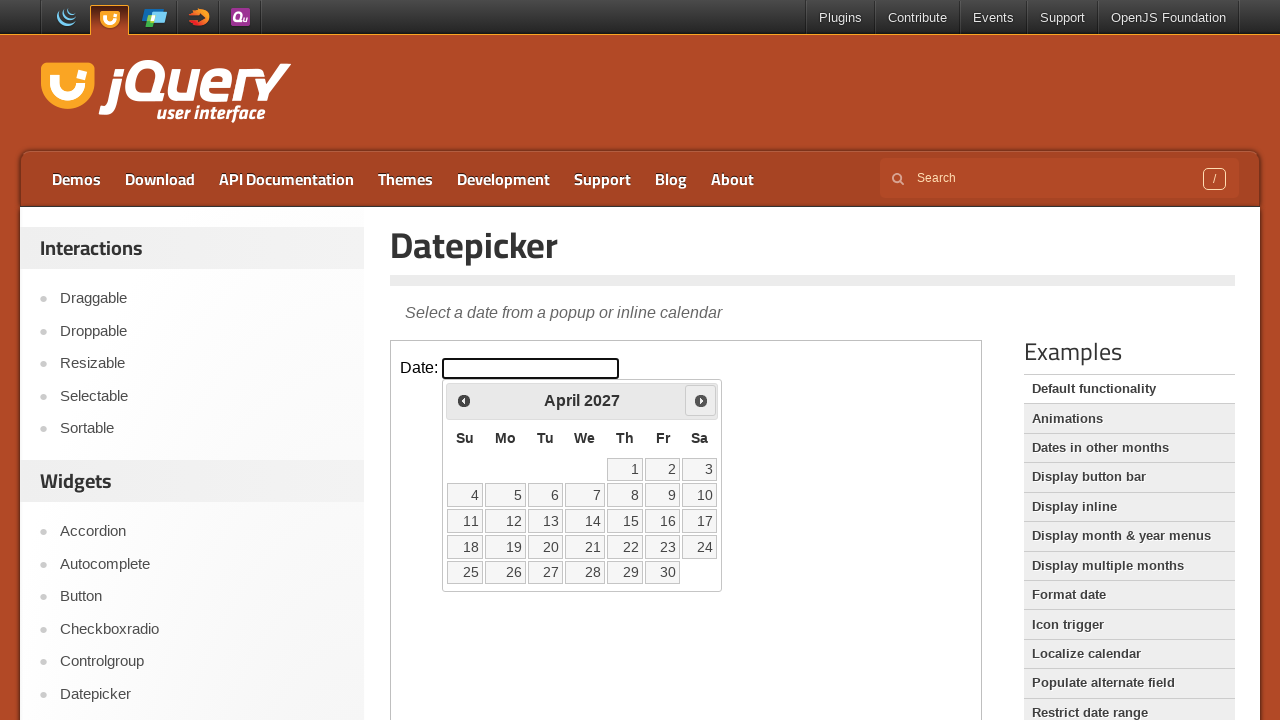

Clicked next month button to navigate forward at (701, 400) on iframe >> nth=0 >> internal:control=enter-frame >> xpath=//span[@class='ui-icon 
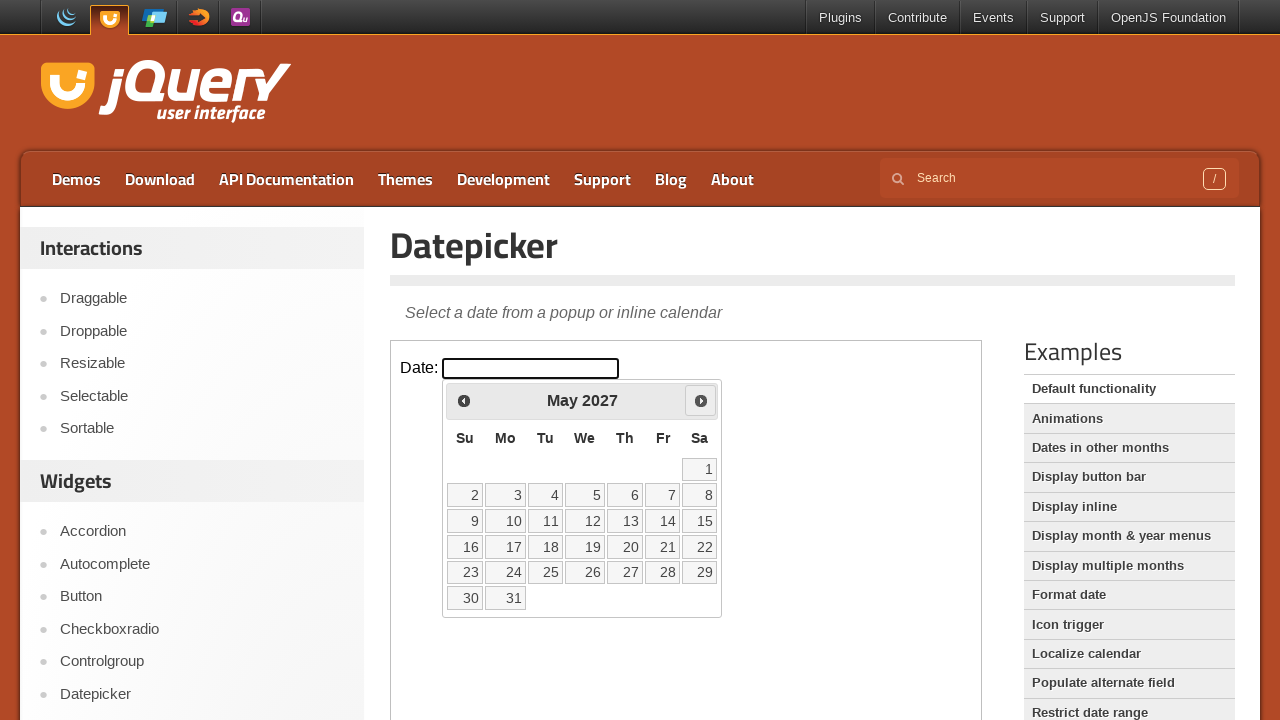

Retrieved current month: May
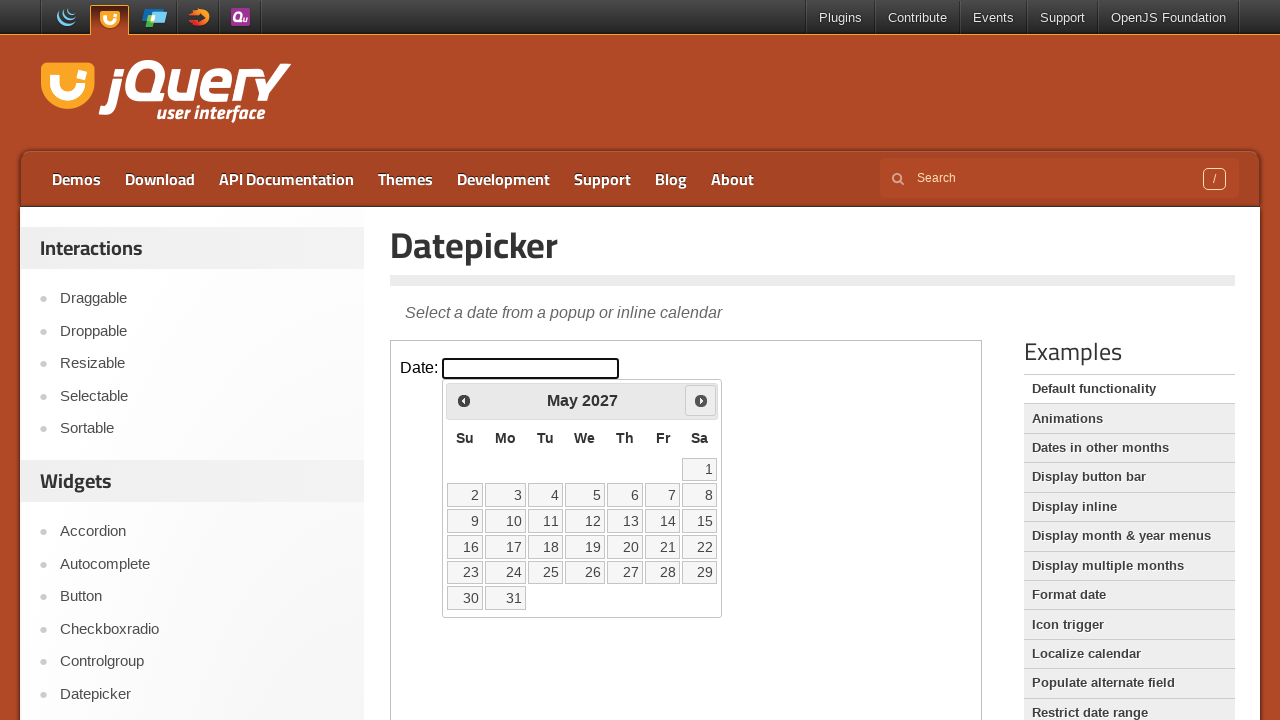

Retrieved current year: 2027
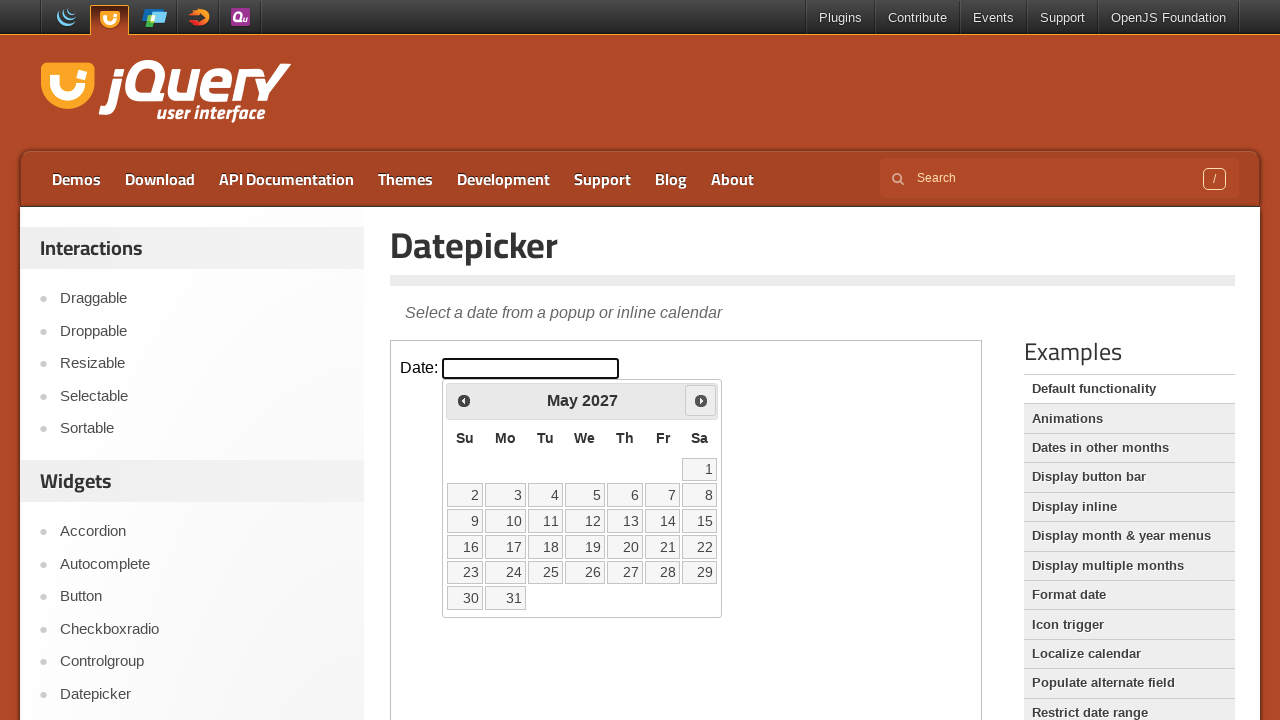

Clicked next month button to navigate forward at (701, 400) on iframe >> nth=0 >> internal:control=enter-frame >> xpath=//span[@class='ui-icon 
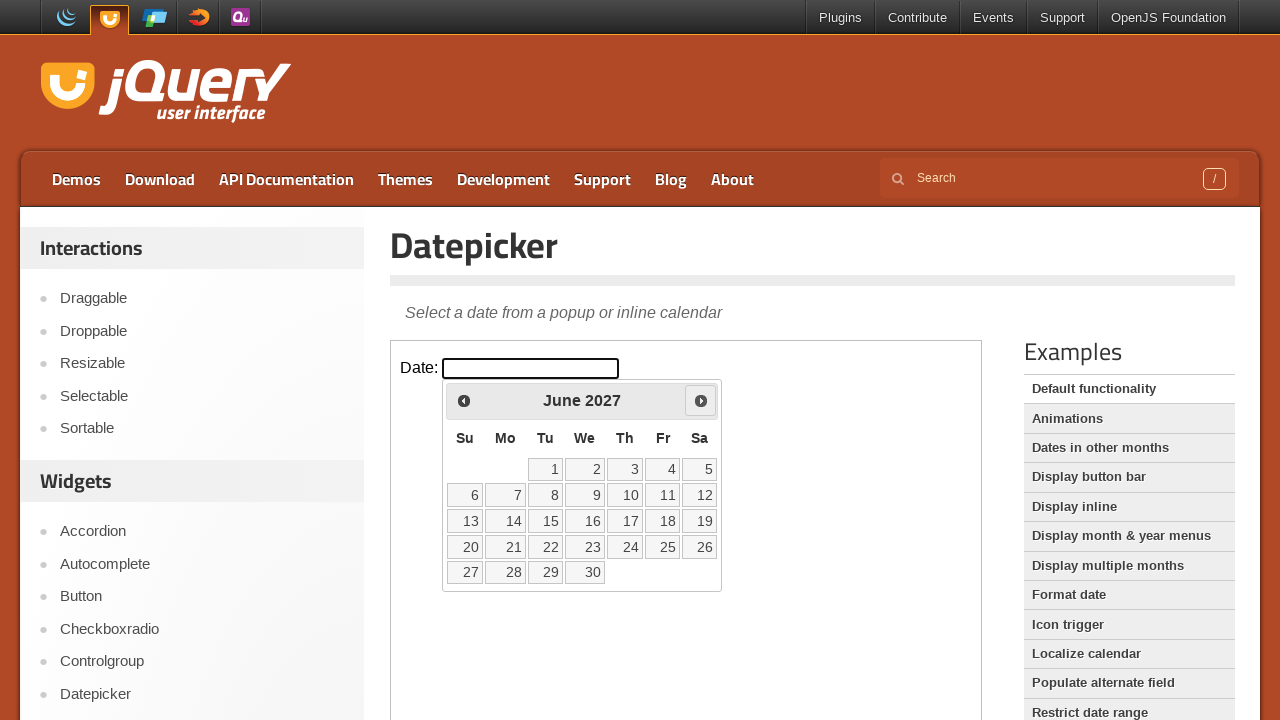

Retrieved current month: June
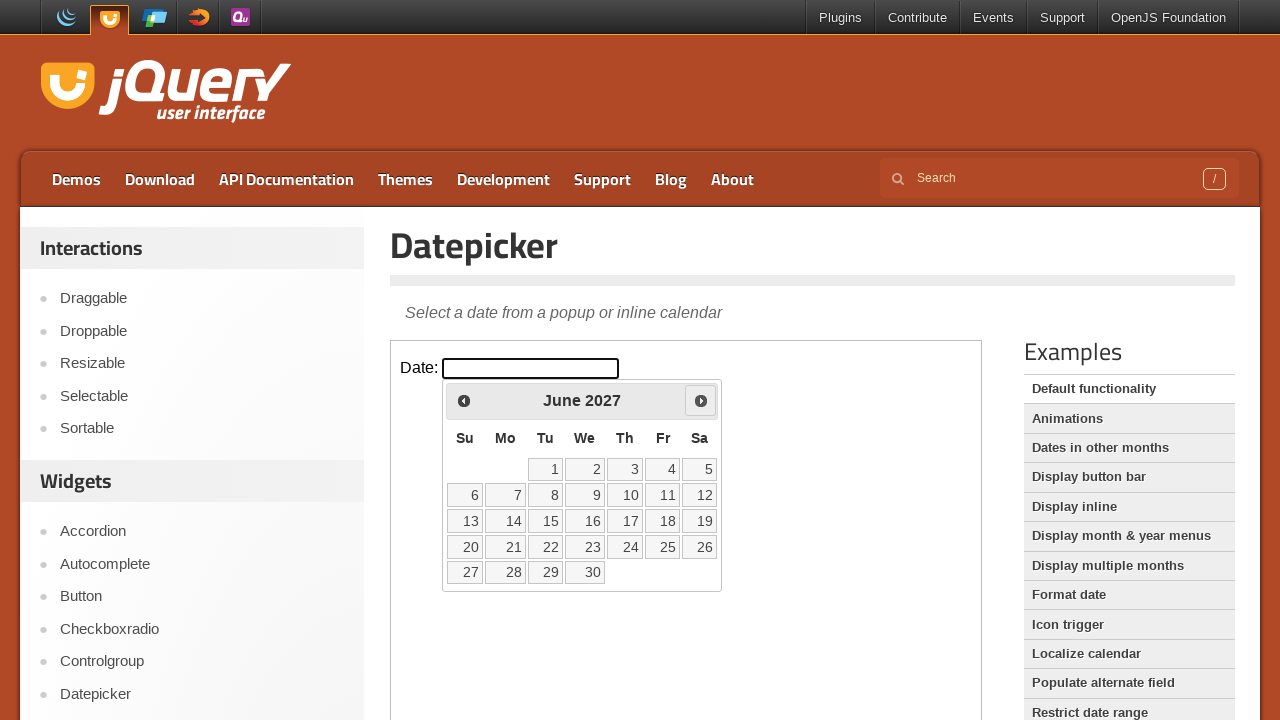

Retrieved current year: 2027
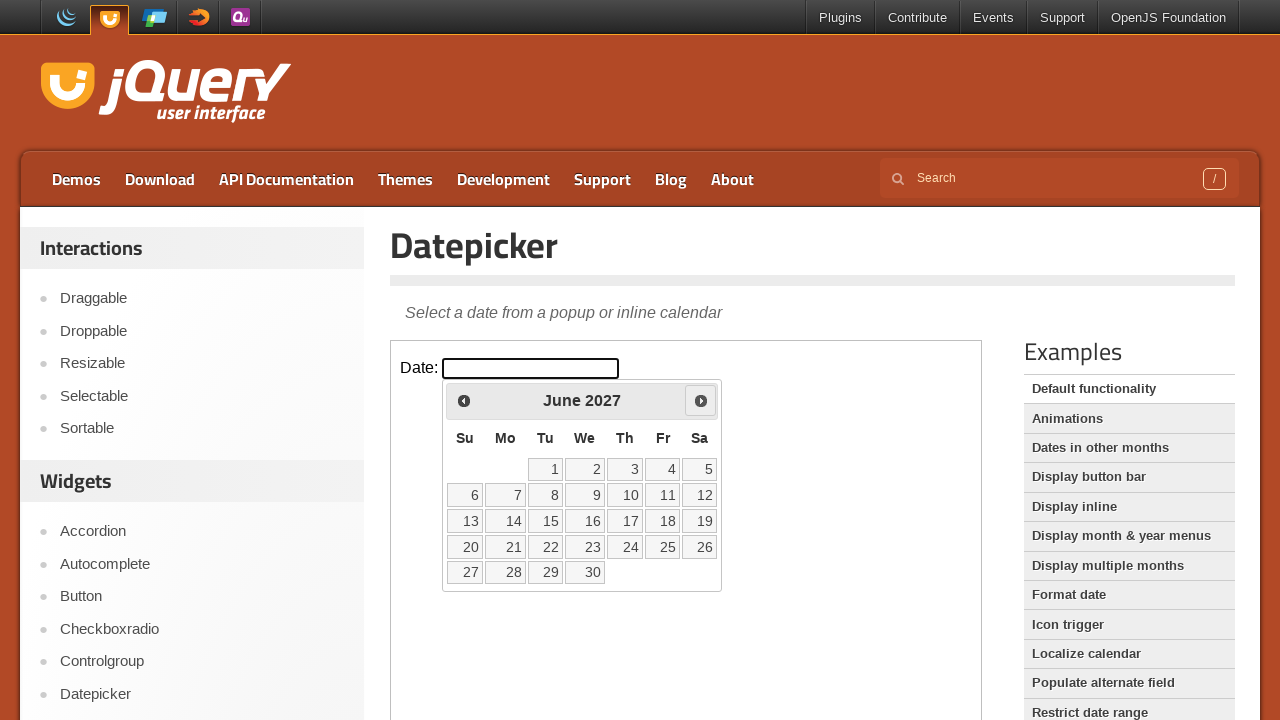

Clicked next month button to navigate forward at (701, 400) on iframe >> nth=0 >> internal:control=enter-frame >> xpath=//span[@class='ui-icon 
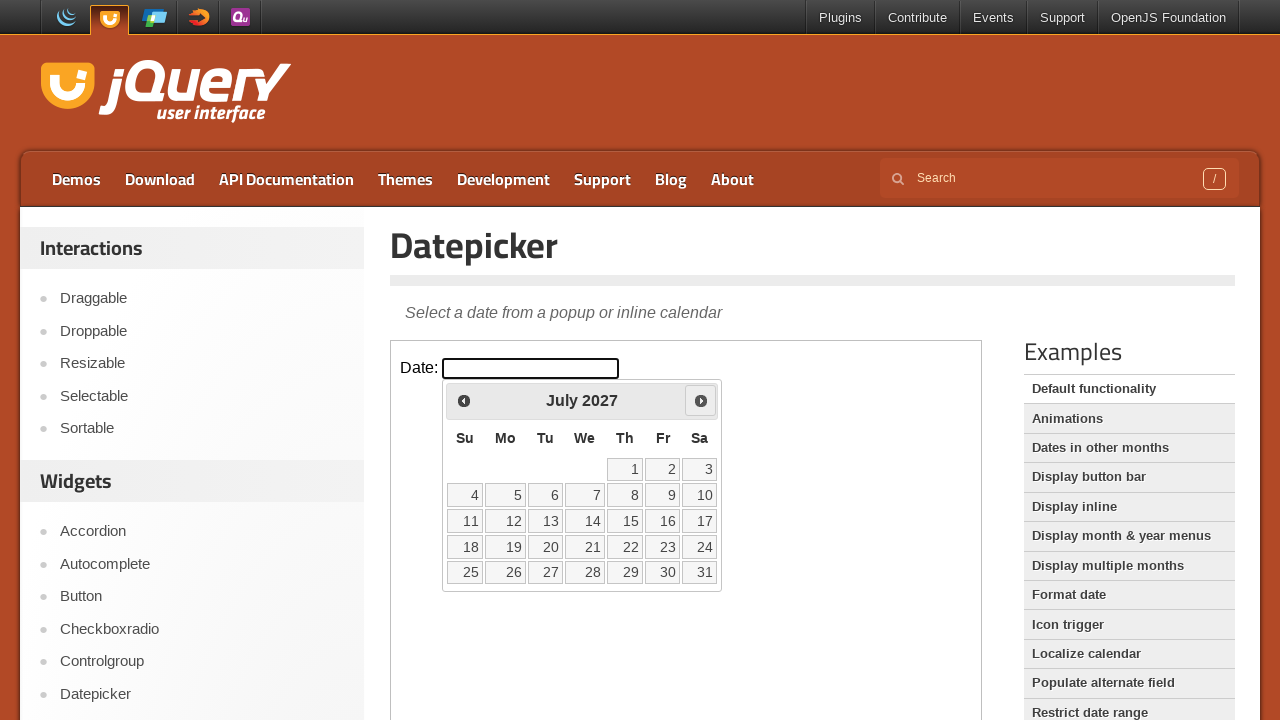

Retrieved current month: July
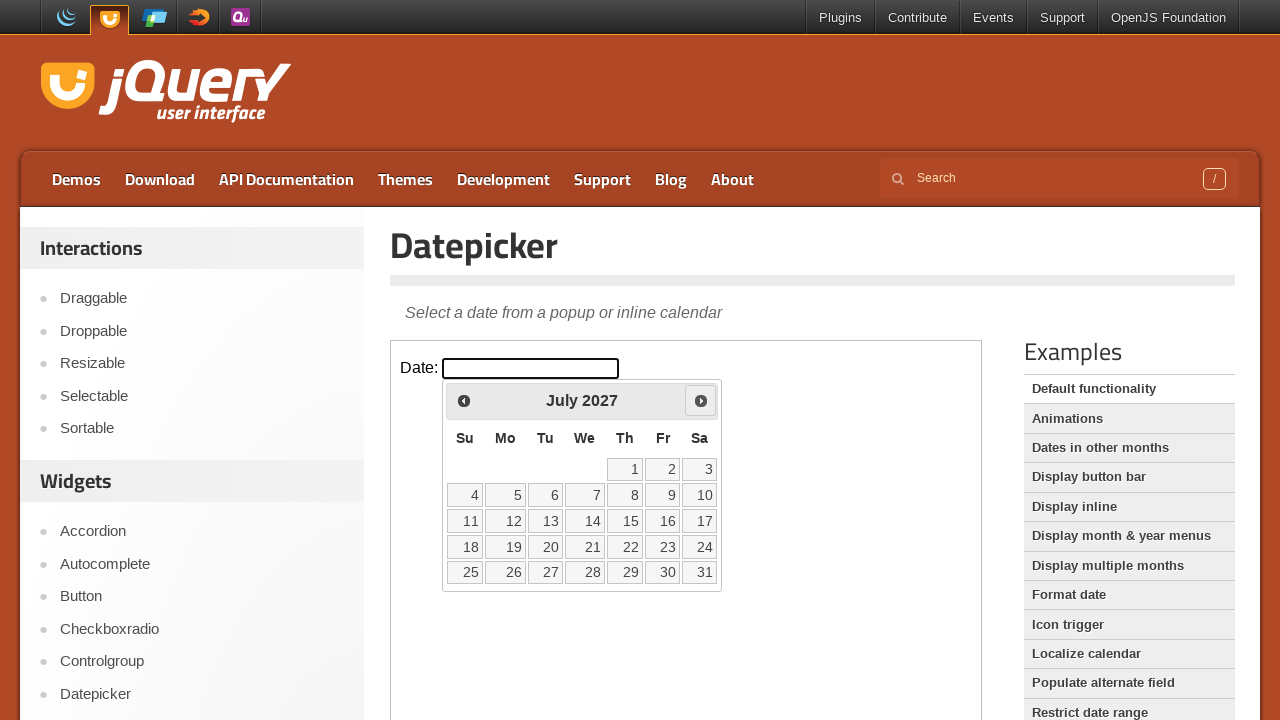

Retrieved current year: 2027
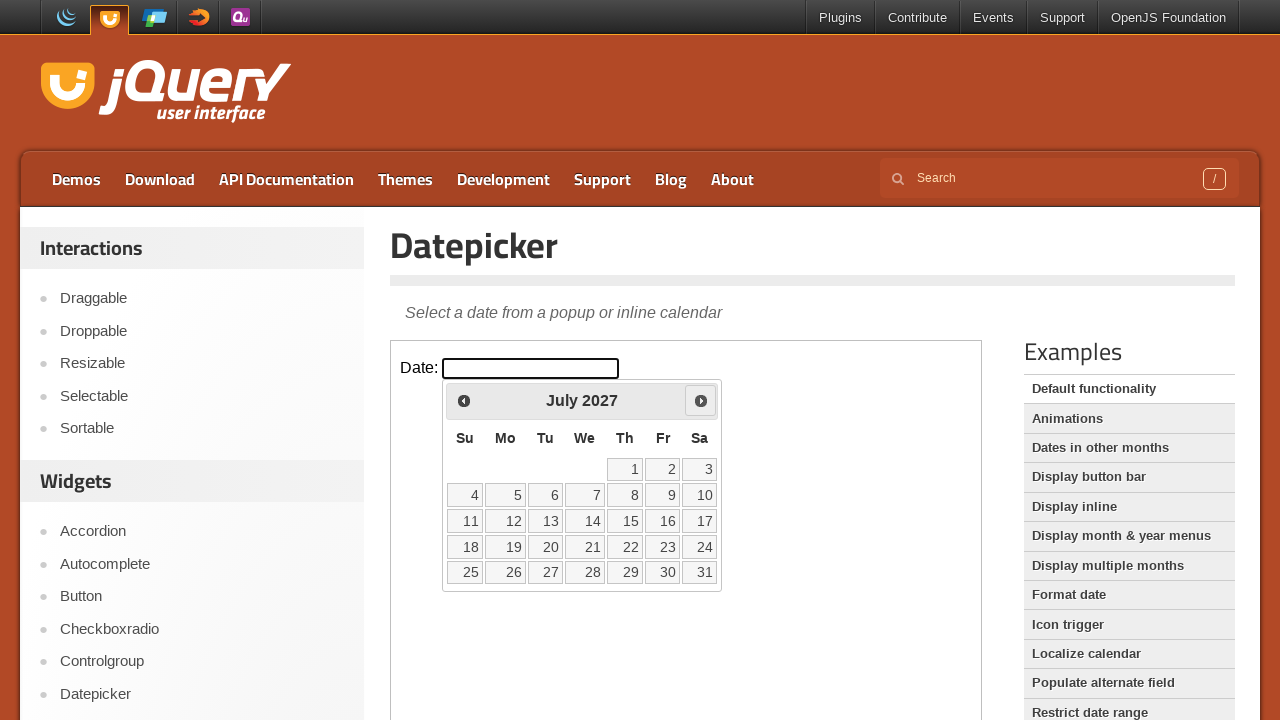

Clicked next month button to navigate forward at (701, 400) on iframe >> nth=0 >> internal:control=enter-frame >> xpath=//span[@class='ui-icon 
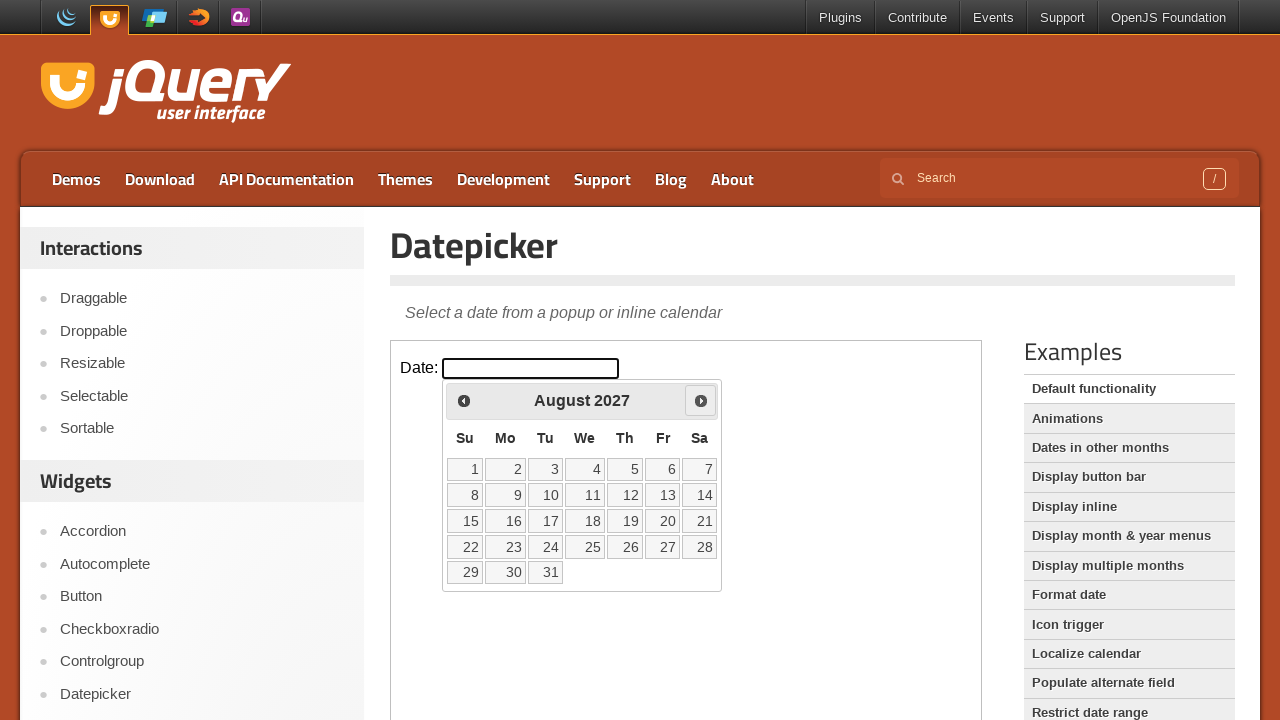

Retrieved current month: August
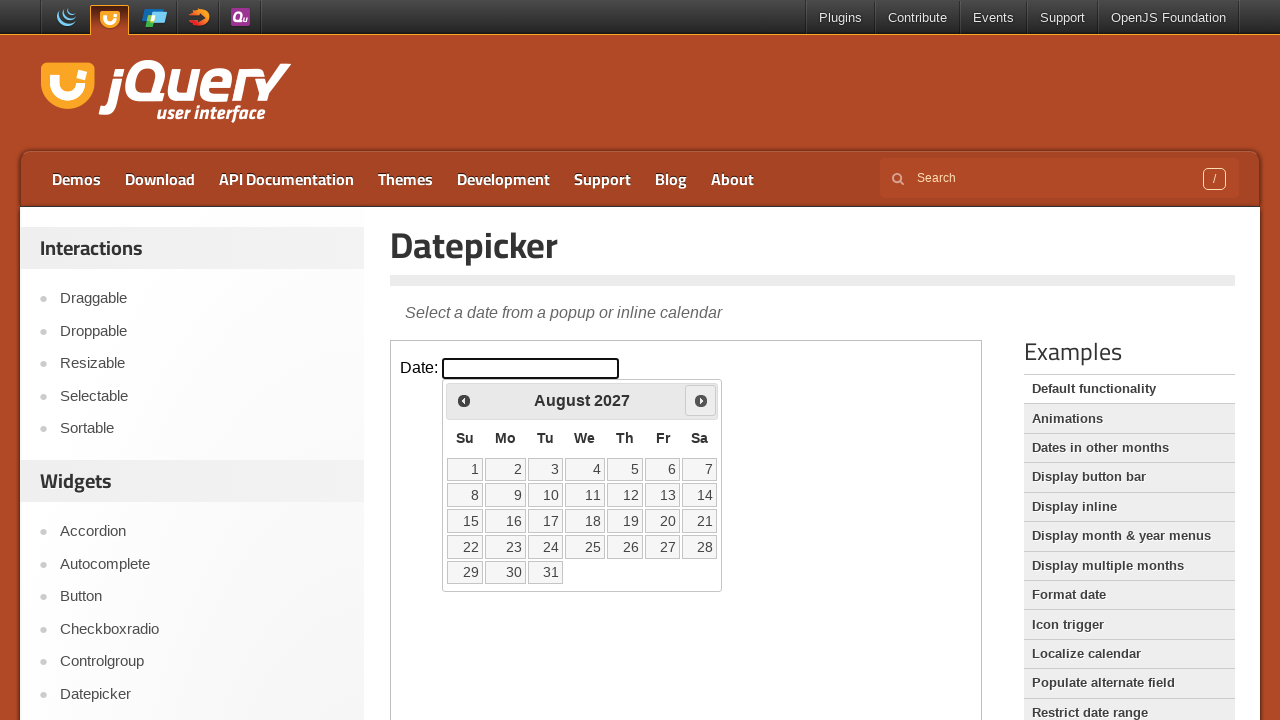

Retrieved current year: 2027
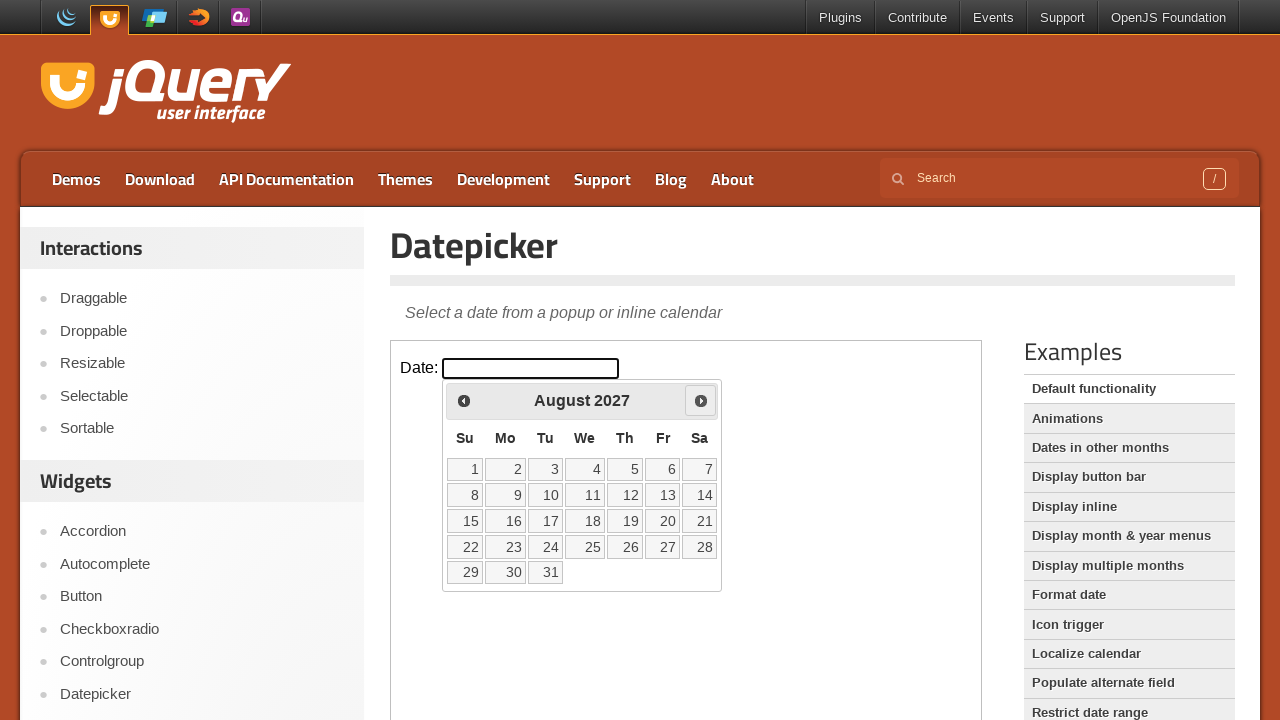

Clicked next month button to navigate forward at (701, 400) on iframe >> nth=0 >> internal:control=enter-frame >> xpath=//span[@class='ui-icon 
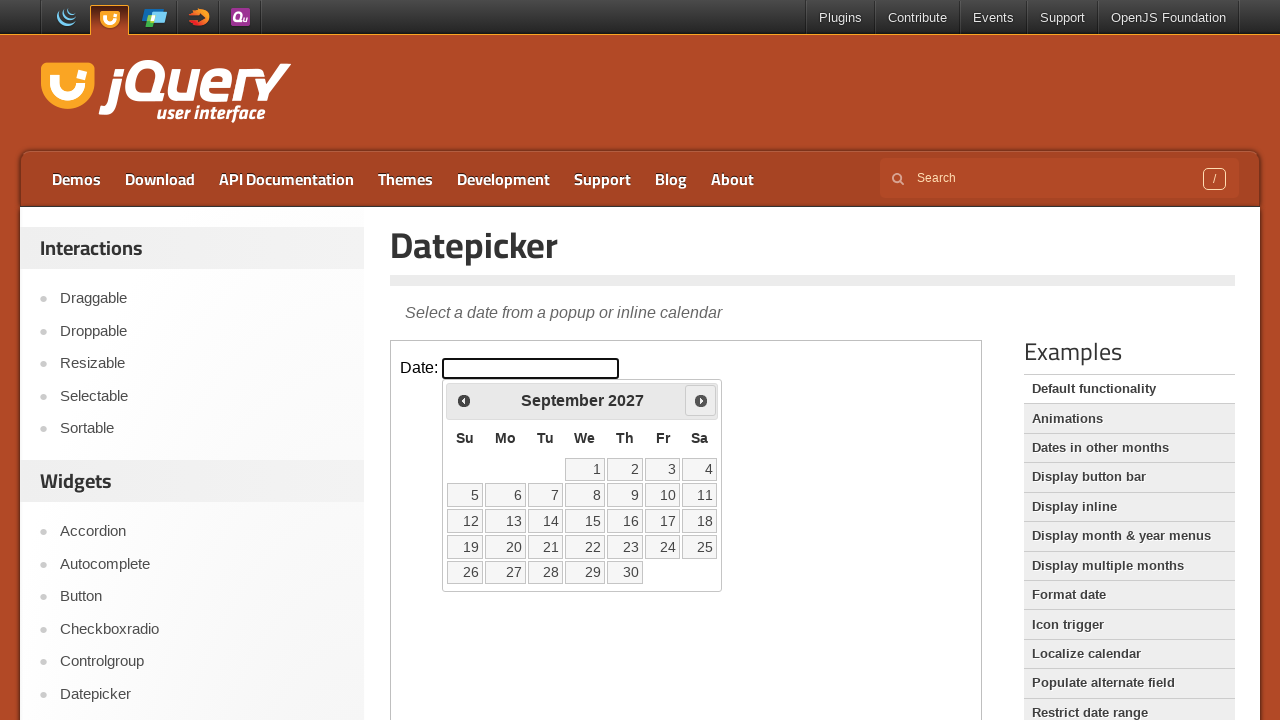

Retrieved current month: September
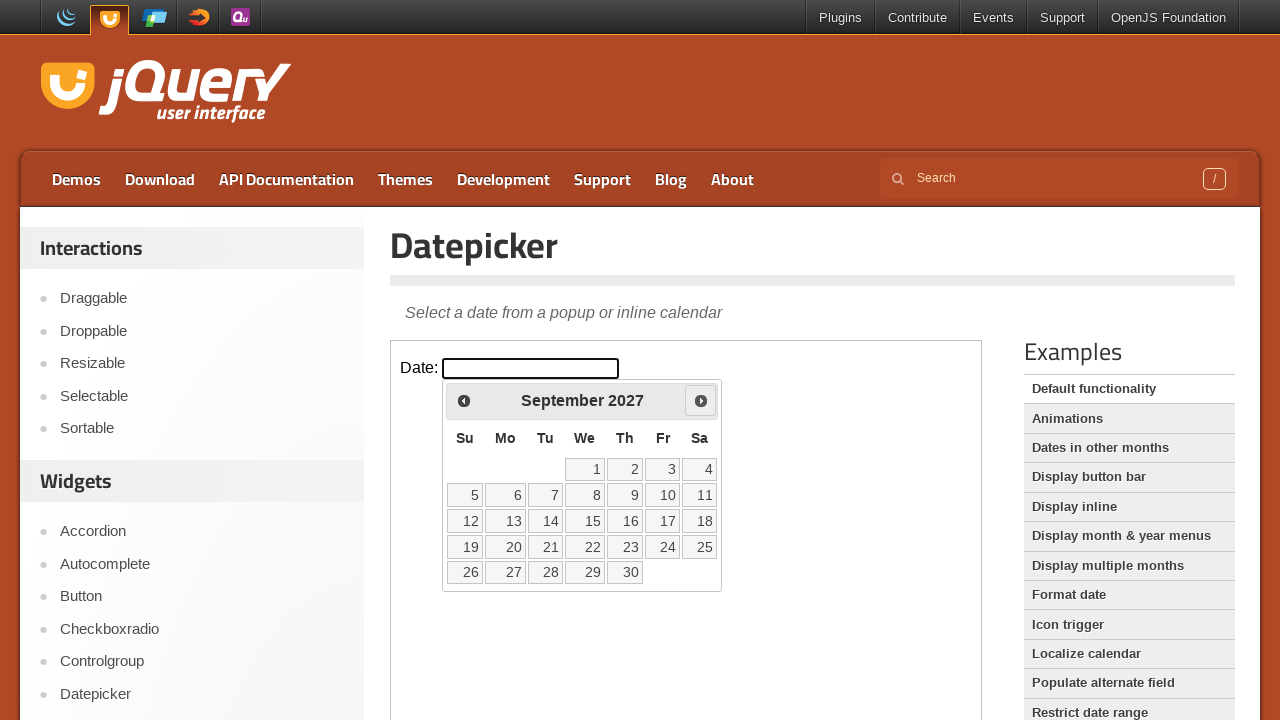

Retrieved current year: 2027
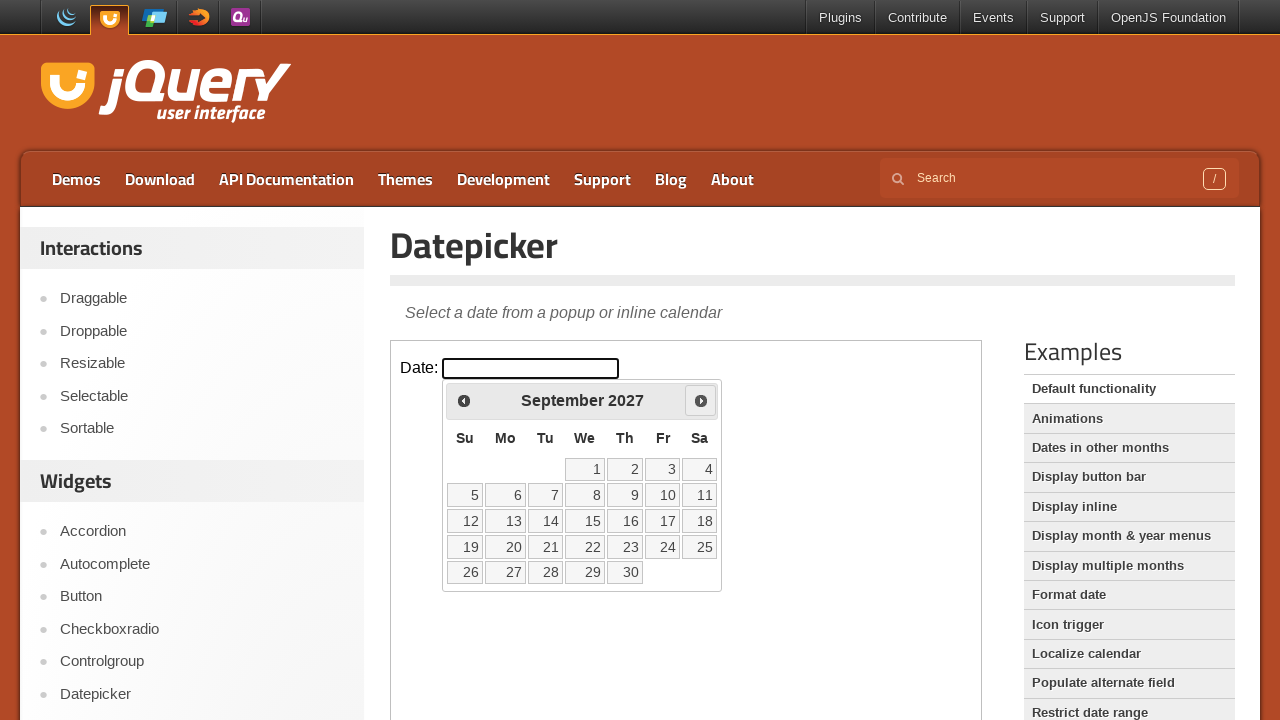

Clicked next month button to navigate forward at (701, 400) on iframe >> nth=0 >> internal:control=enter-frame >> xpath=//span[@class='ui-icon 
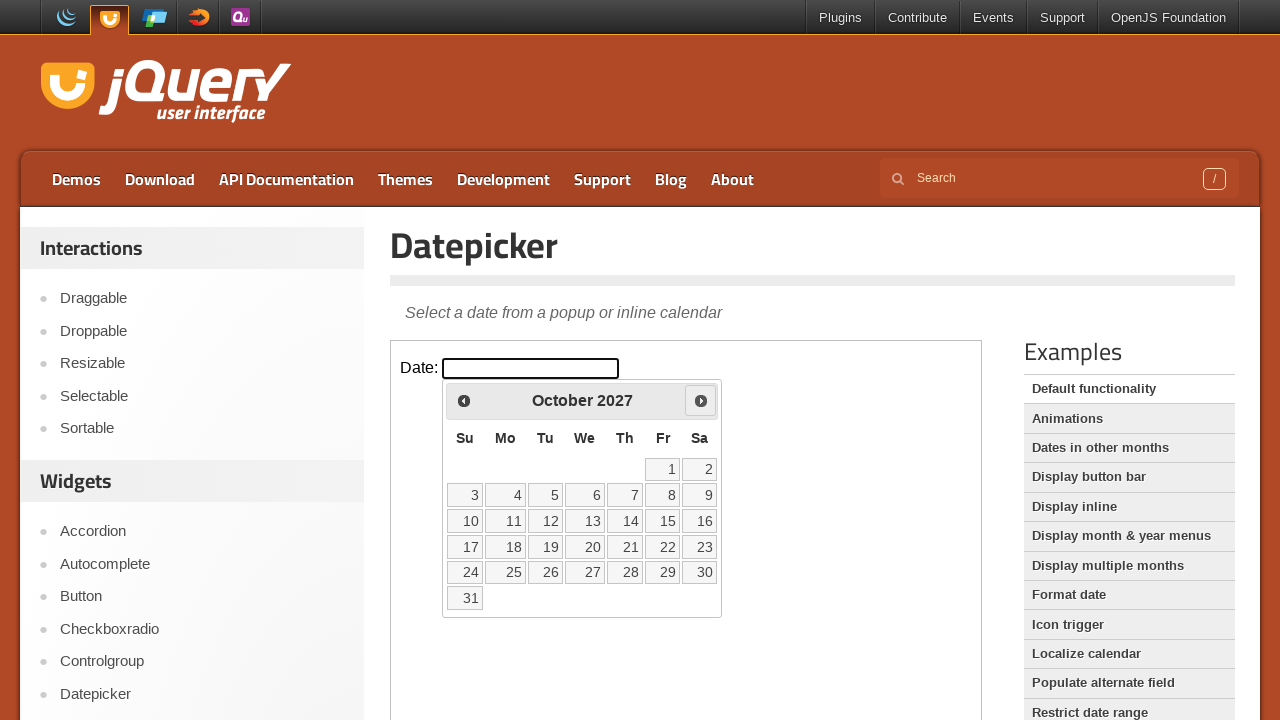

Retrieved current month: October
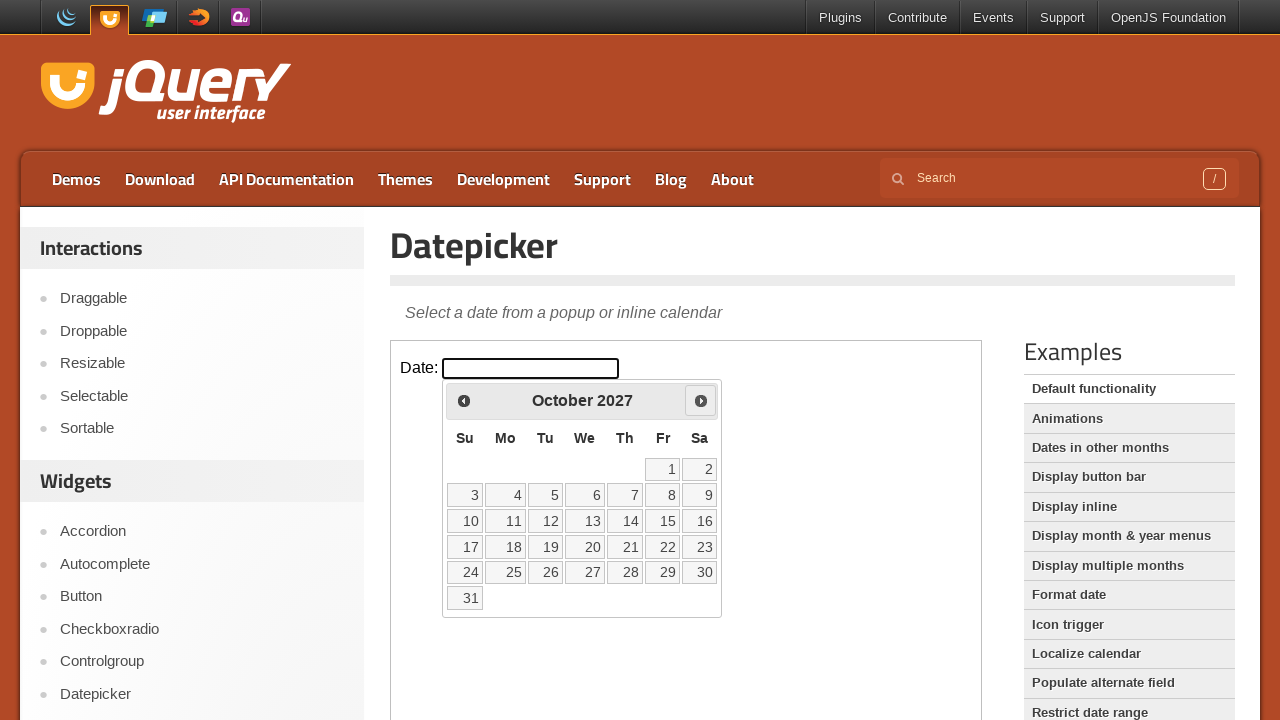

Retrieved current year: 2027
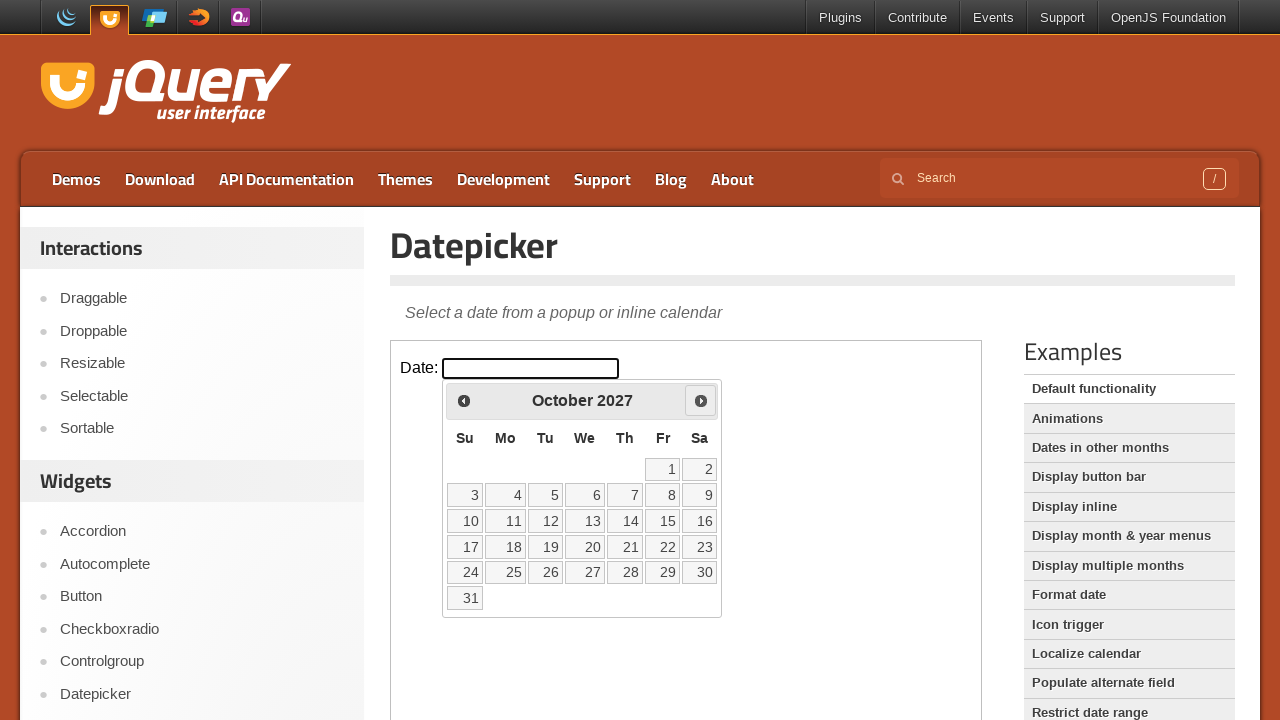

Clicked next month button to navigate forward at (701, 400) on iframe >> nth=0 >> internal:control=enter-frame >> xpath=//span[@class='ui-icon 
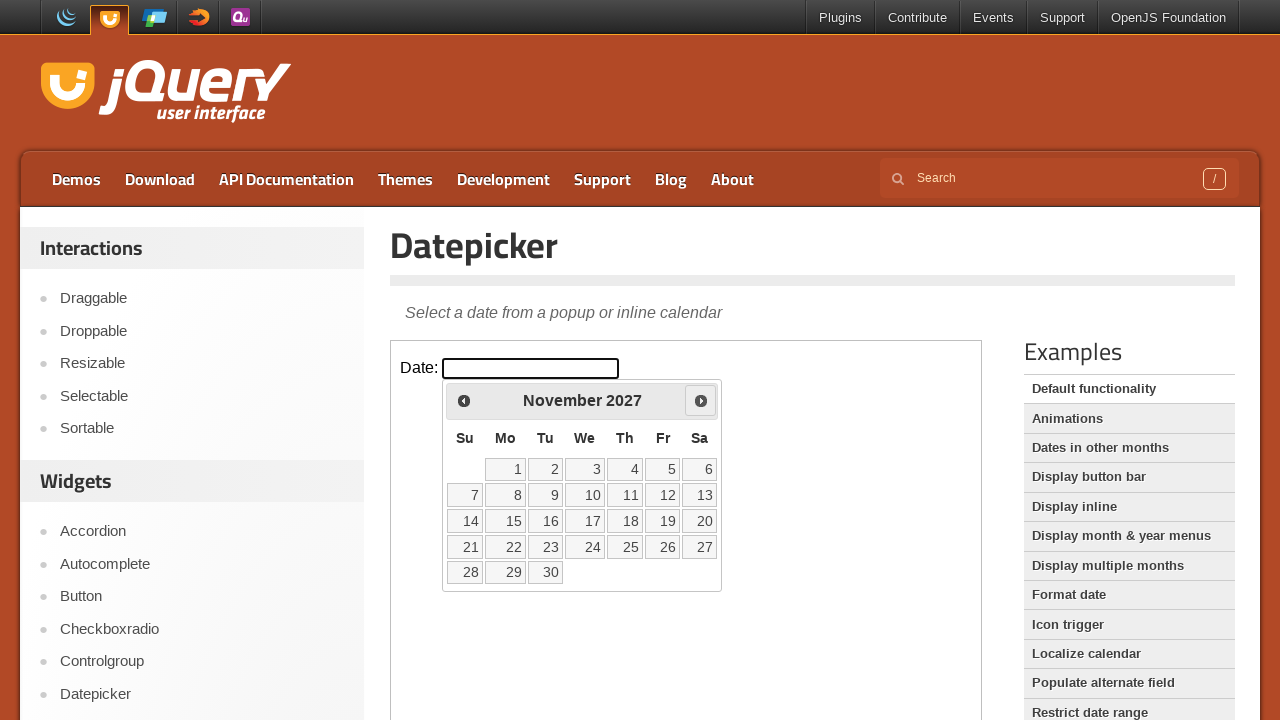

Retrieved current month: November
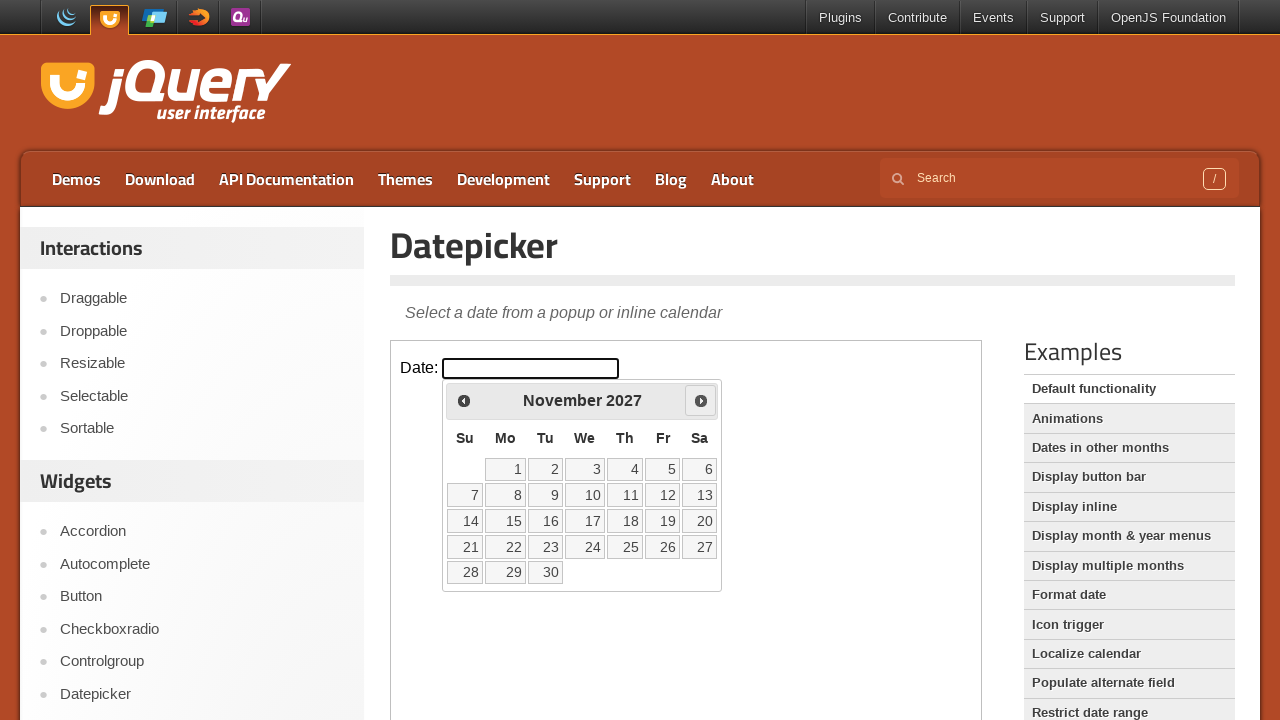

Retrieved current year: 2027
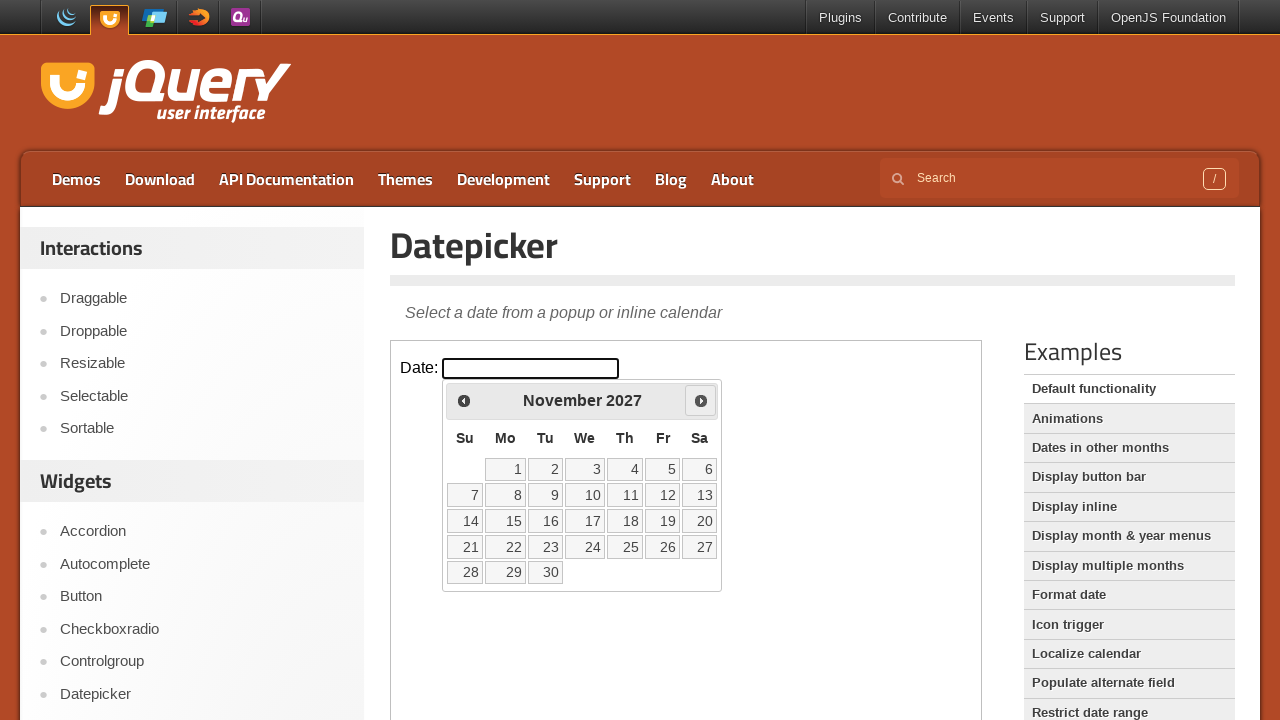

Clicked next month button to navigate forward at (701, 400) on iframe >> nth=0 >> internal:control=enter-frame >> xpath=//span[@class='ui-icon 
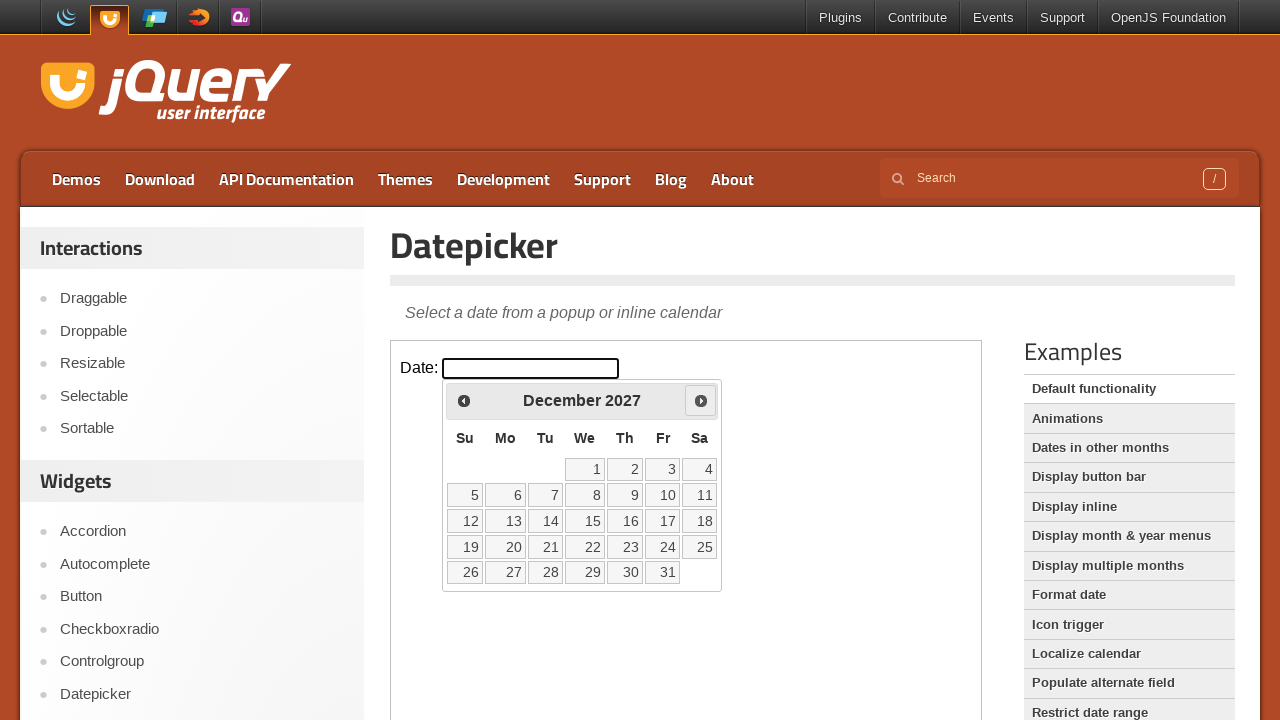

Retrieved current month: December
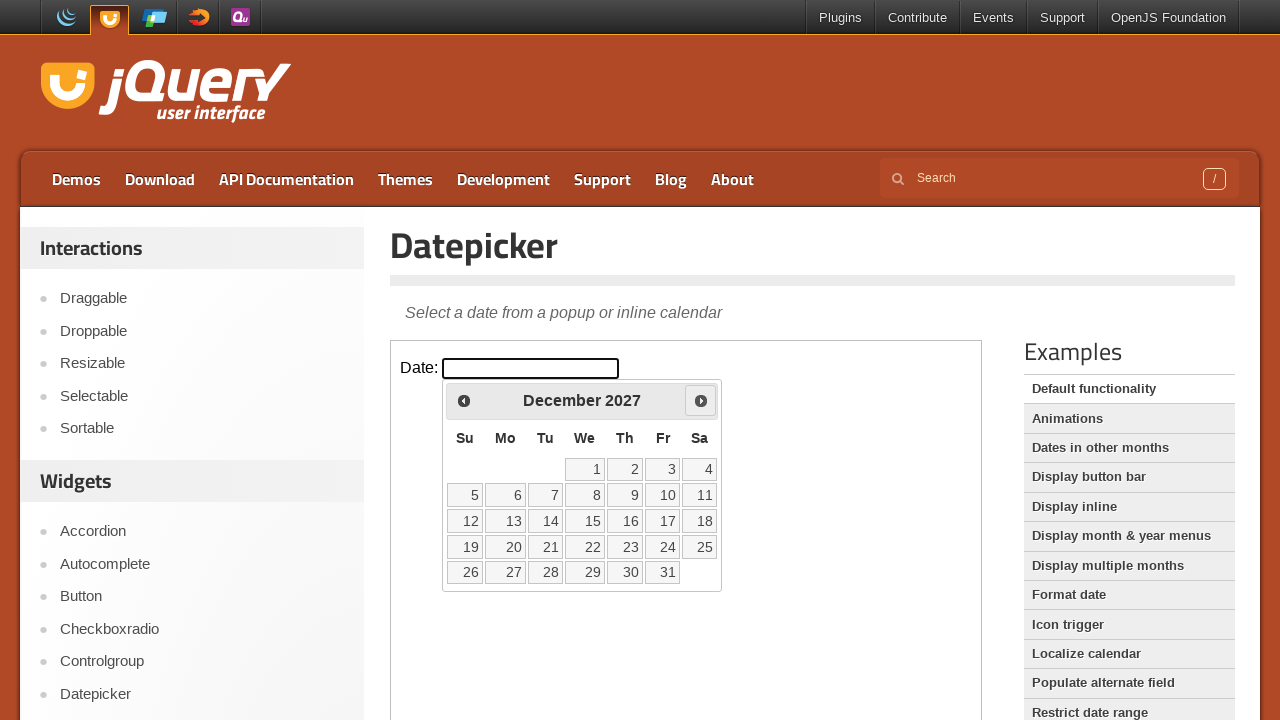

Retrieved current year: 2027
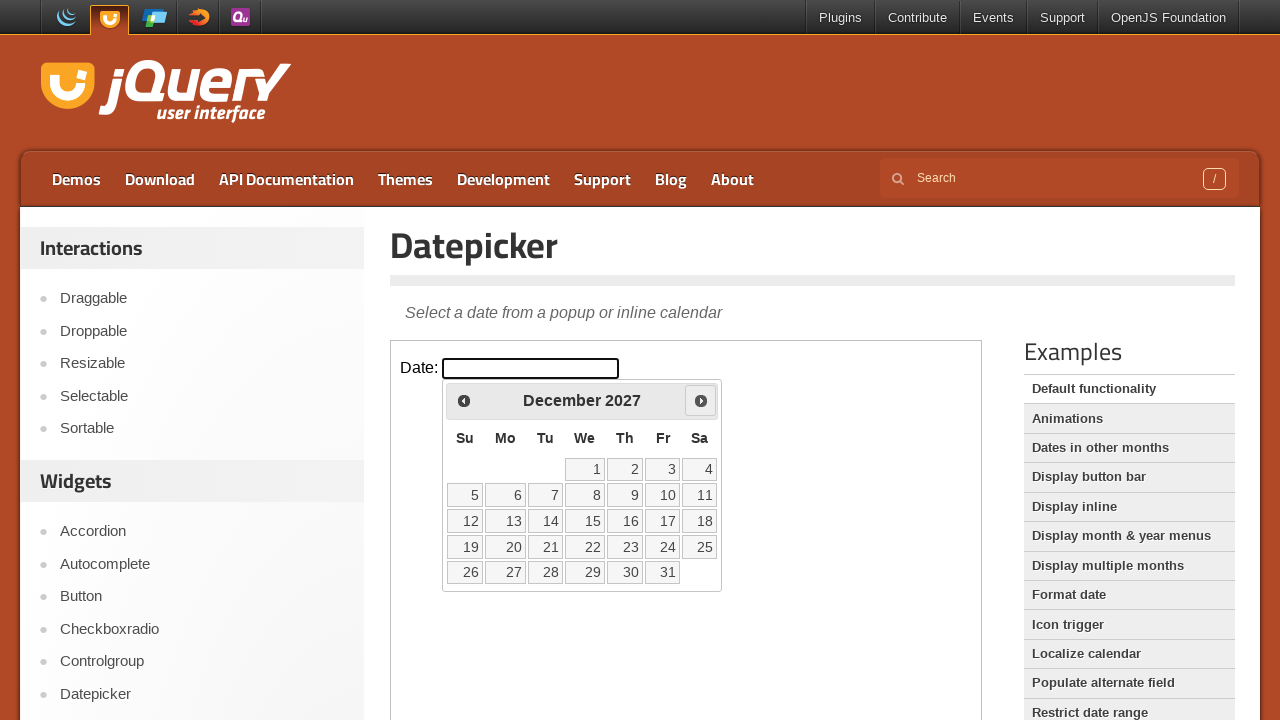

Clicked next month button to navigate forward at (701, 400) on iframe >> nth=0 >> internal:control=enter-frame >> xpath=//span[@class='ui-icon 
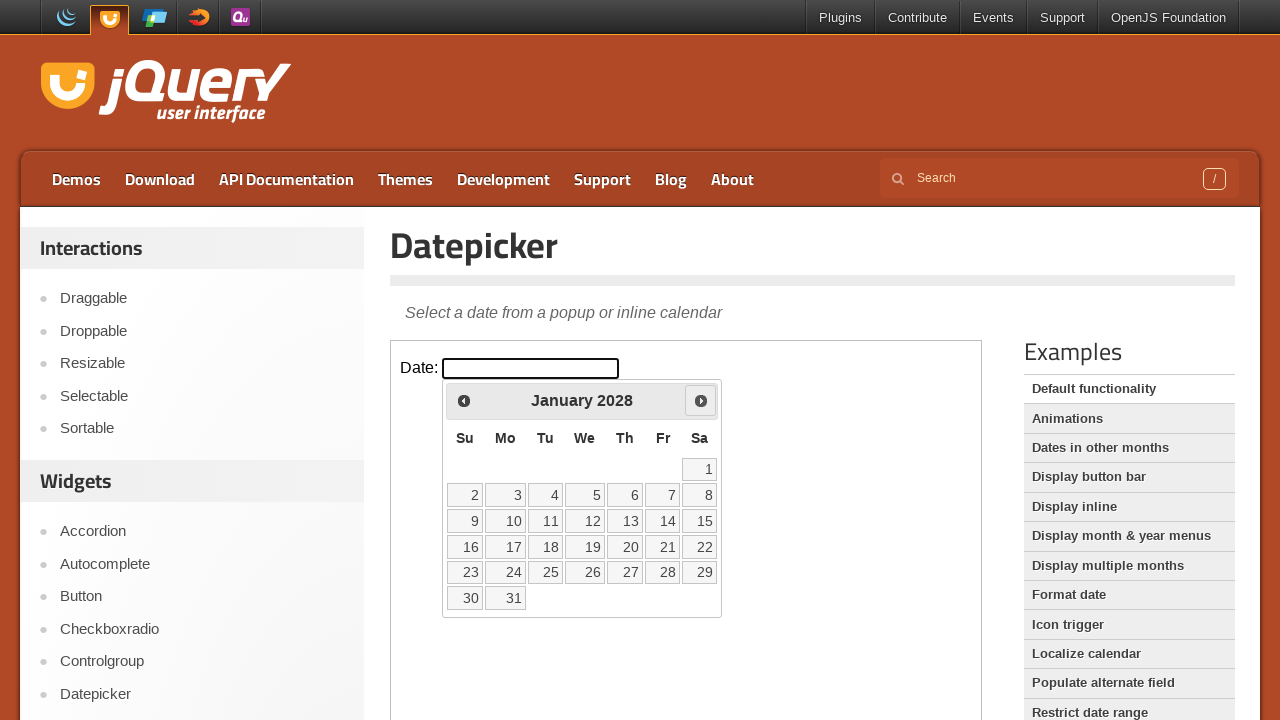

Retrieved current month: January
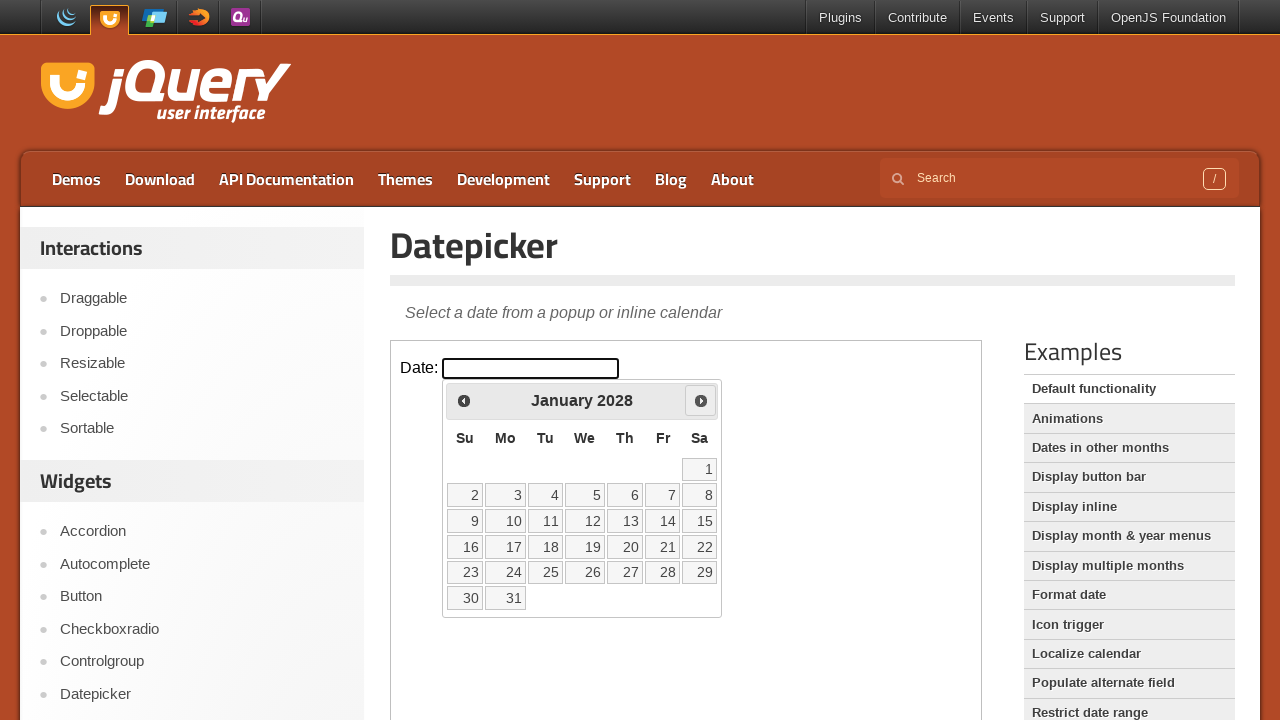

Retrieved current year: 2028
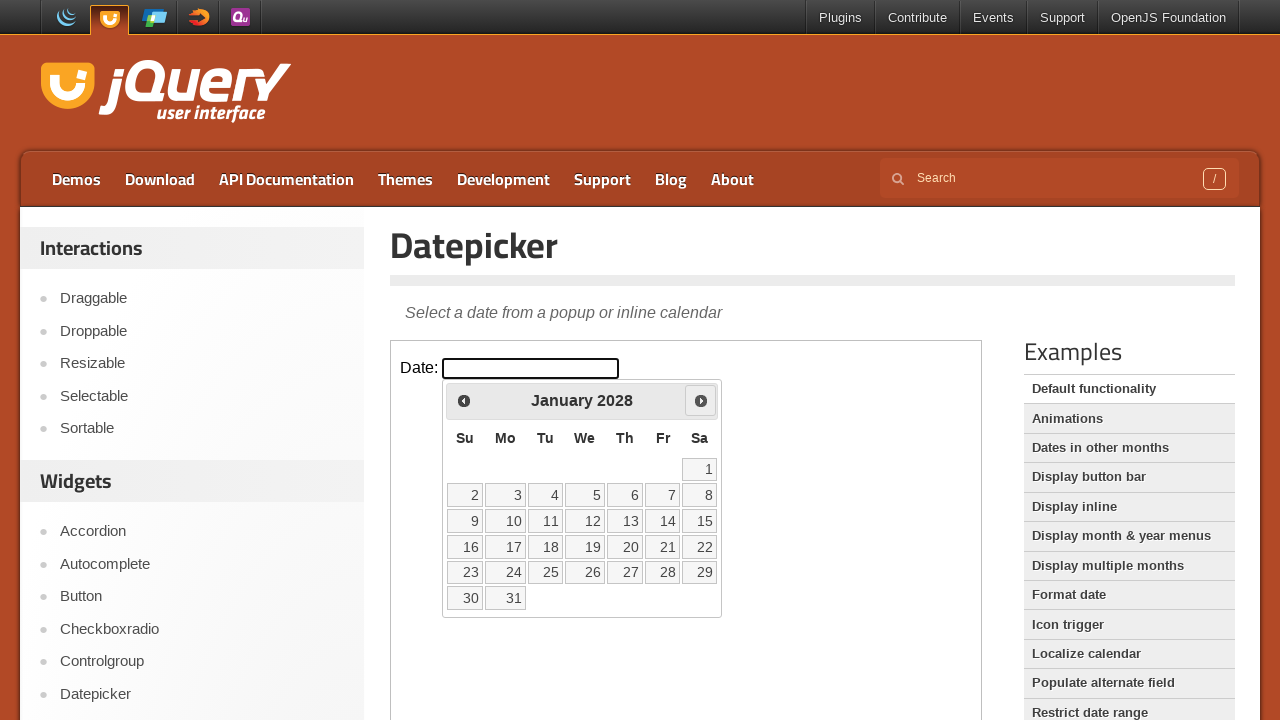

Clicked next month button to navigate forward at (701, 400) on iframe >> nth=0 >> internal:control=enter-frame >> xpath=//span[@class='ui-icon 
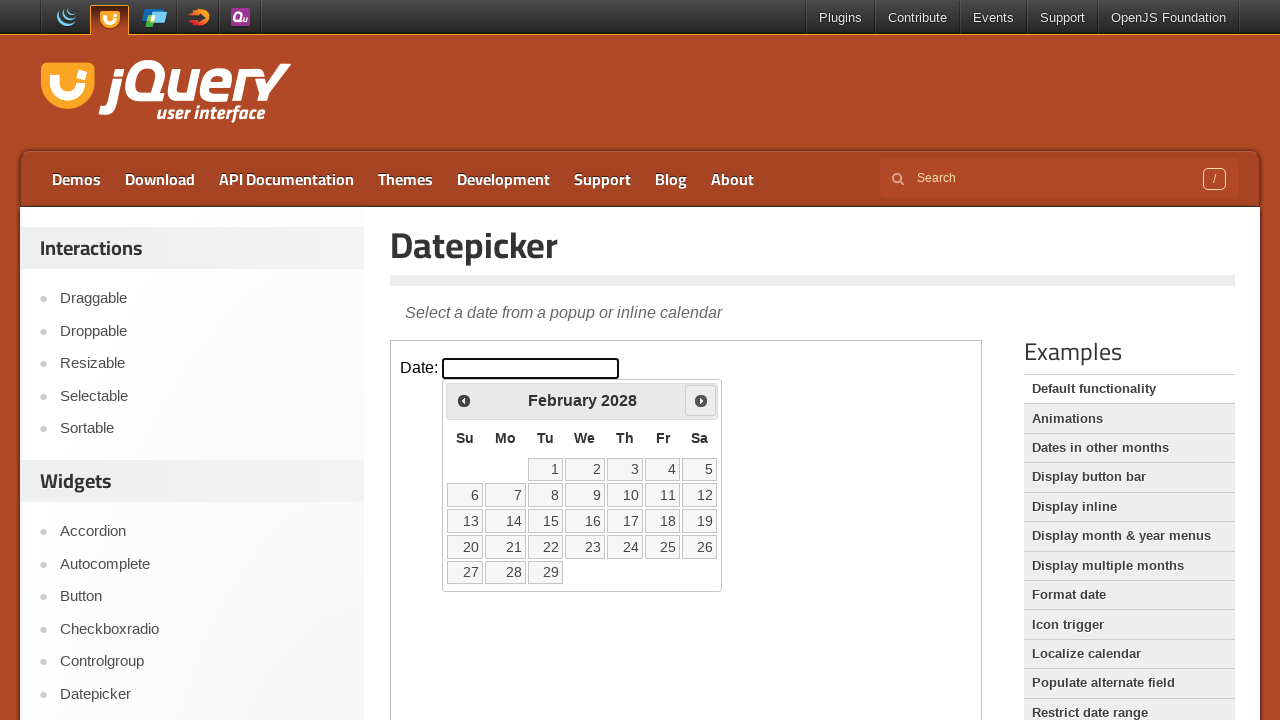

Retrieved current month: February
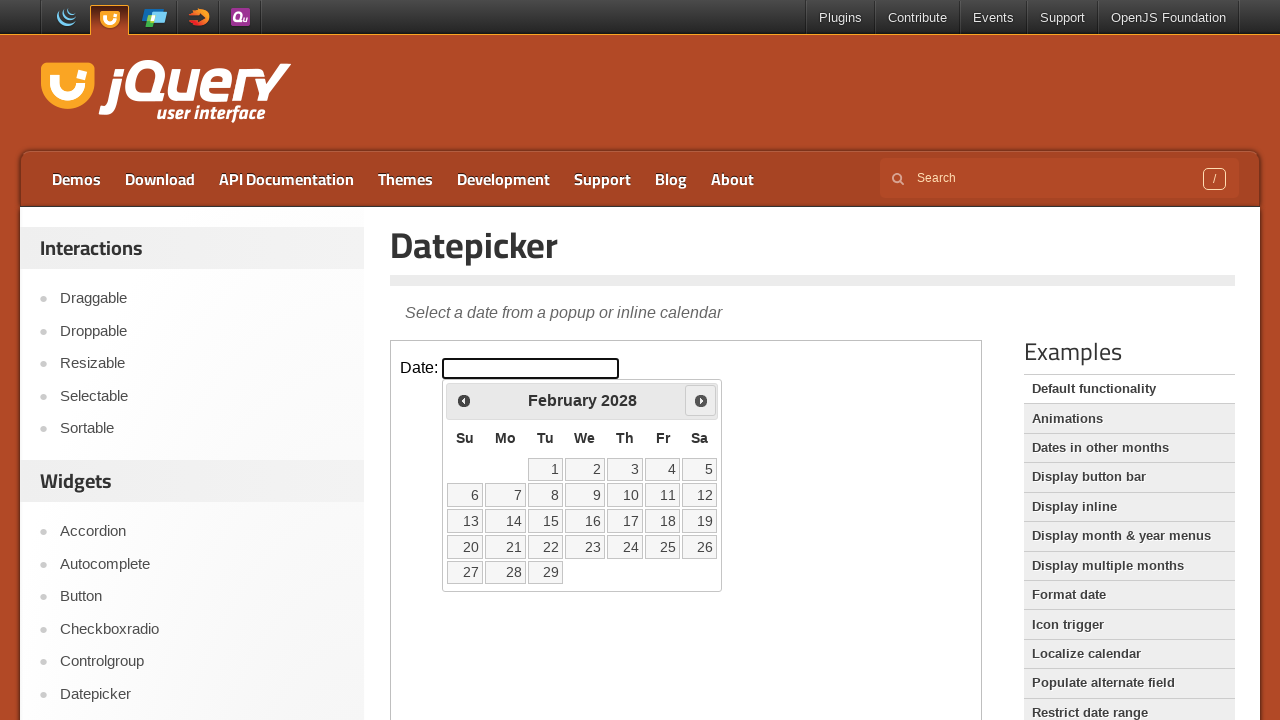

Retrieved current year: 2028
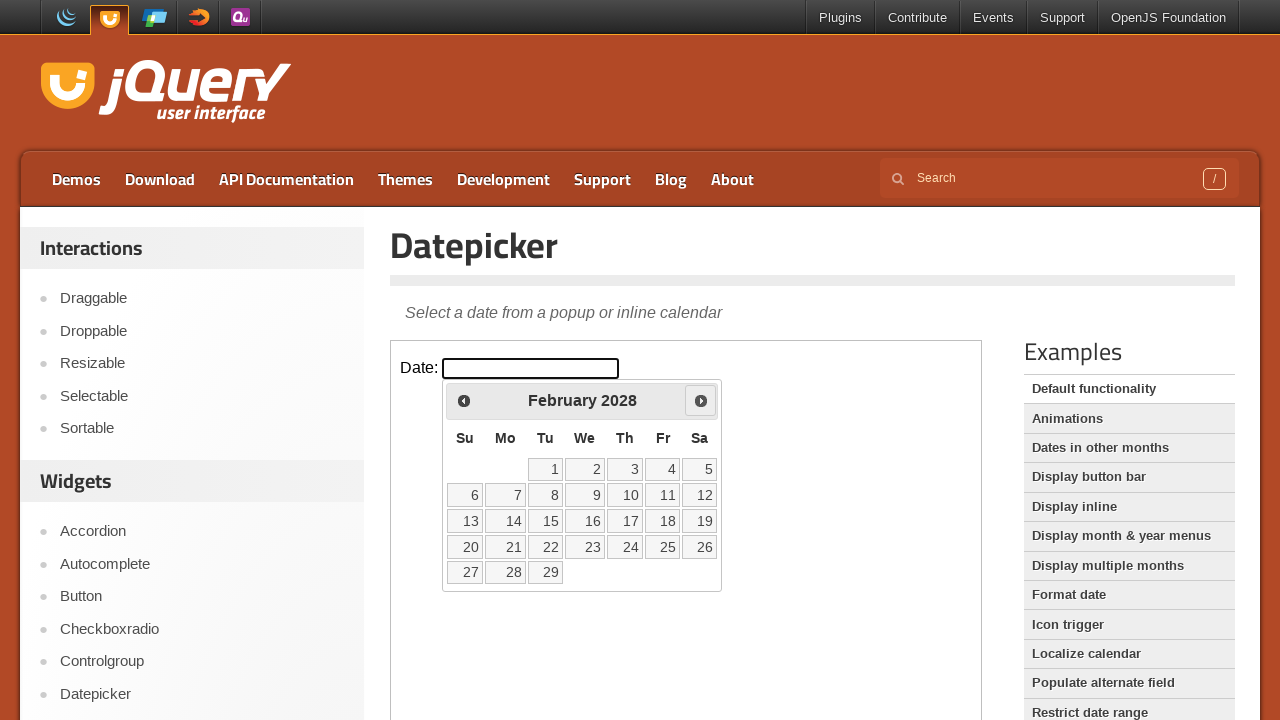

Clicked next month button to navigate forward at (701, 400) on iframe >> nth=0 >> internal:control=enter-frame >> xpath=//span[@class='ui-icon 
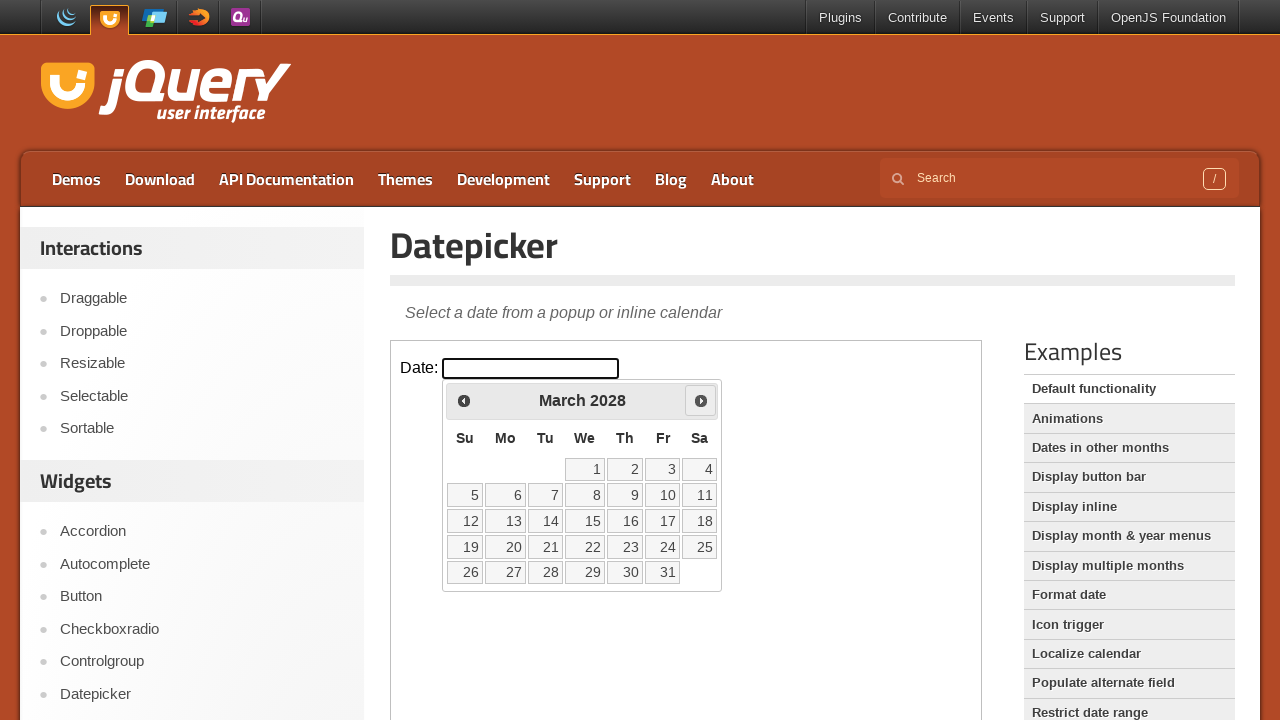

Retrieved current month: March
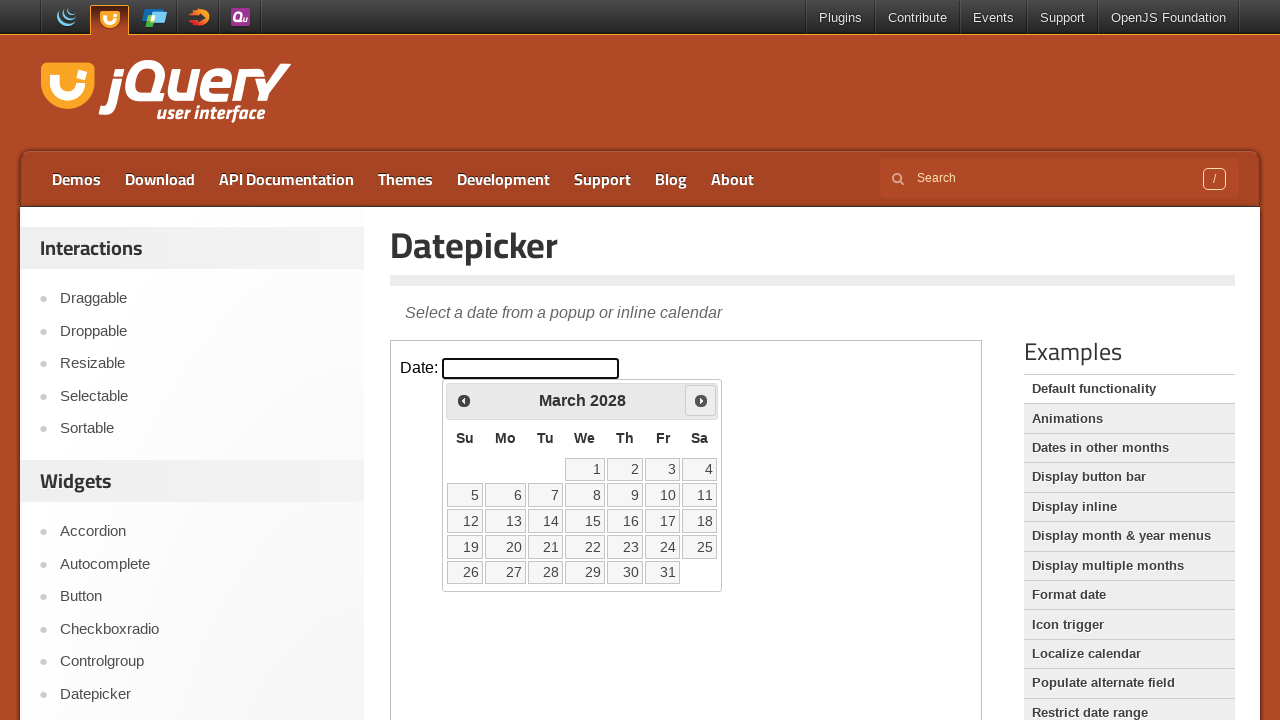

Retrieved current year: 2028
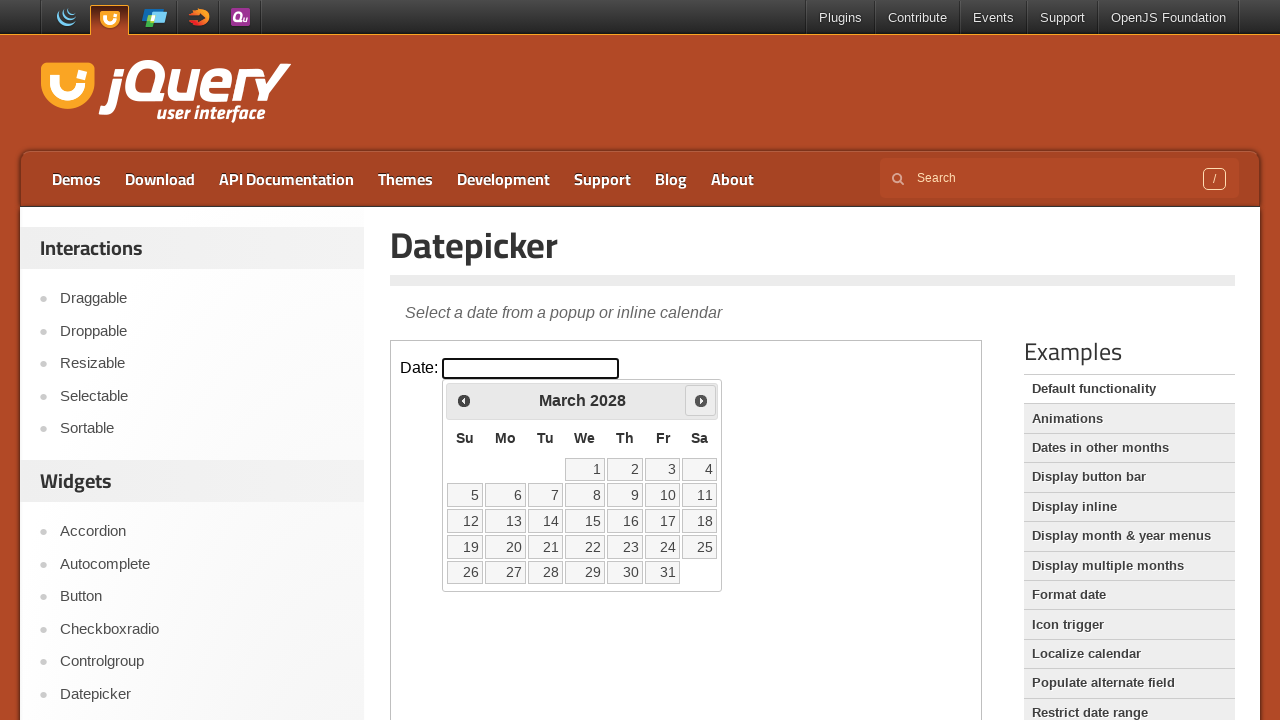

Clicked next month button to navigate forward at (701, 400) on iframe >> nth=0 >> internal:control=enter-frame >> xpath=//span[@class='ui-icon 
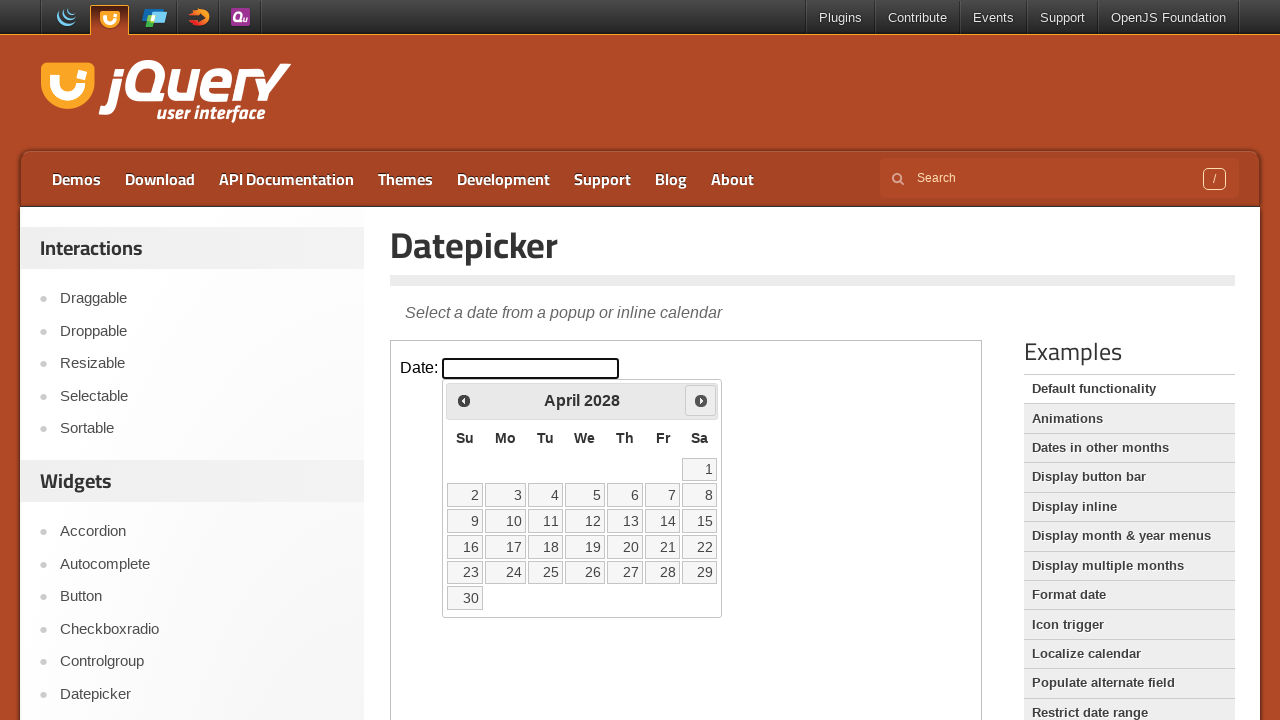

Retrieved current month: April
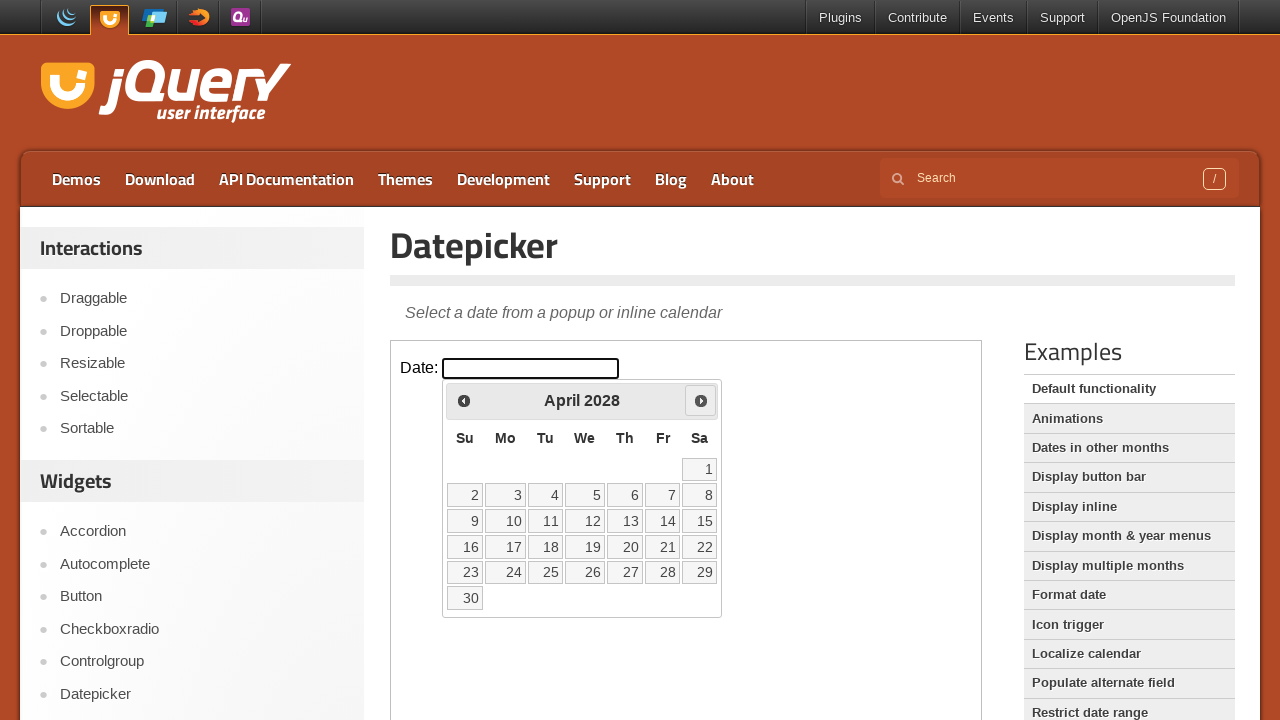

Retrieved current year: 2028
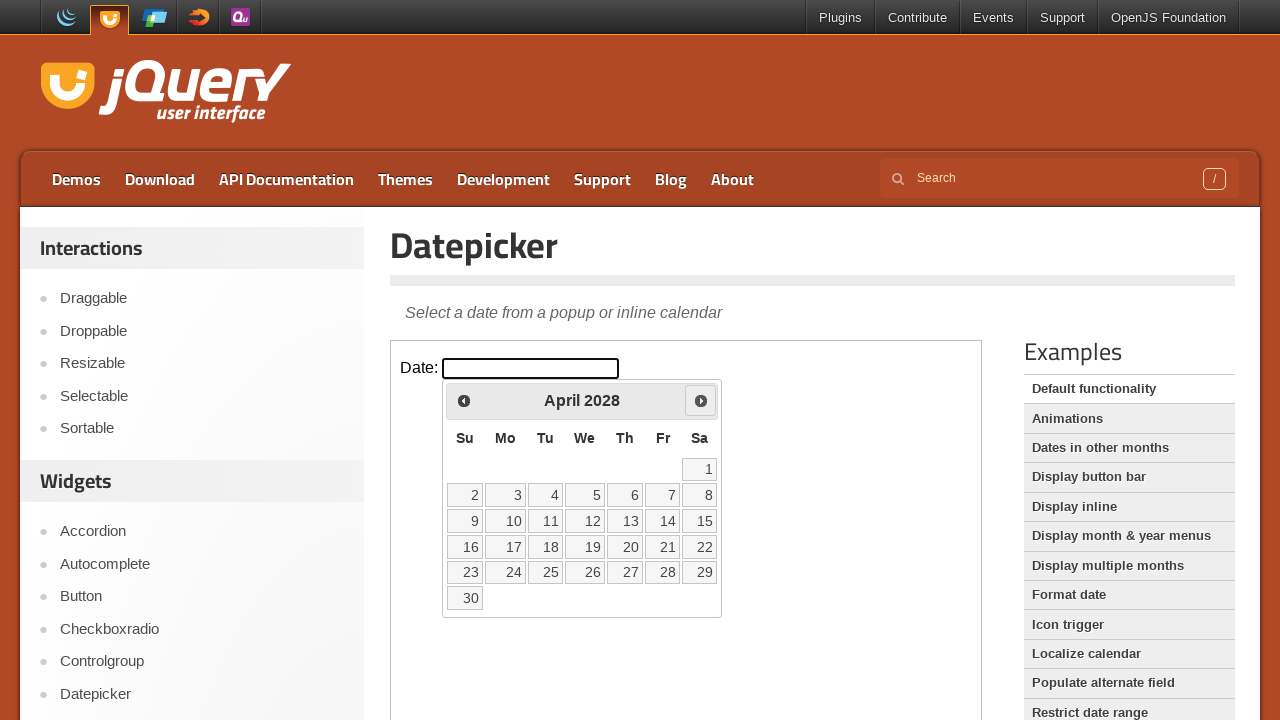

Clicked next month button to navigate forward at (701, 400) on iframe >> nth=0 >> internal:control=enter-frame >> xpath=//span[@class='ui-icon 
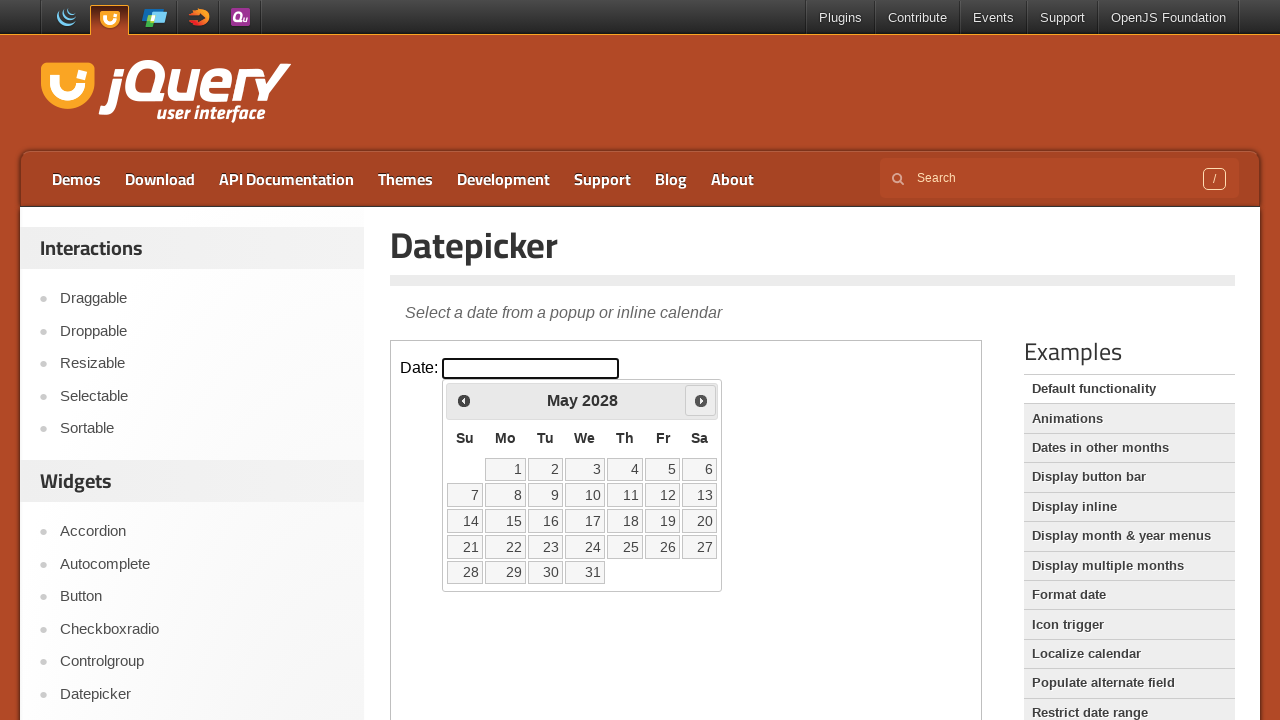

Retrieved current month: May
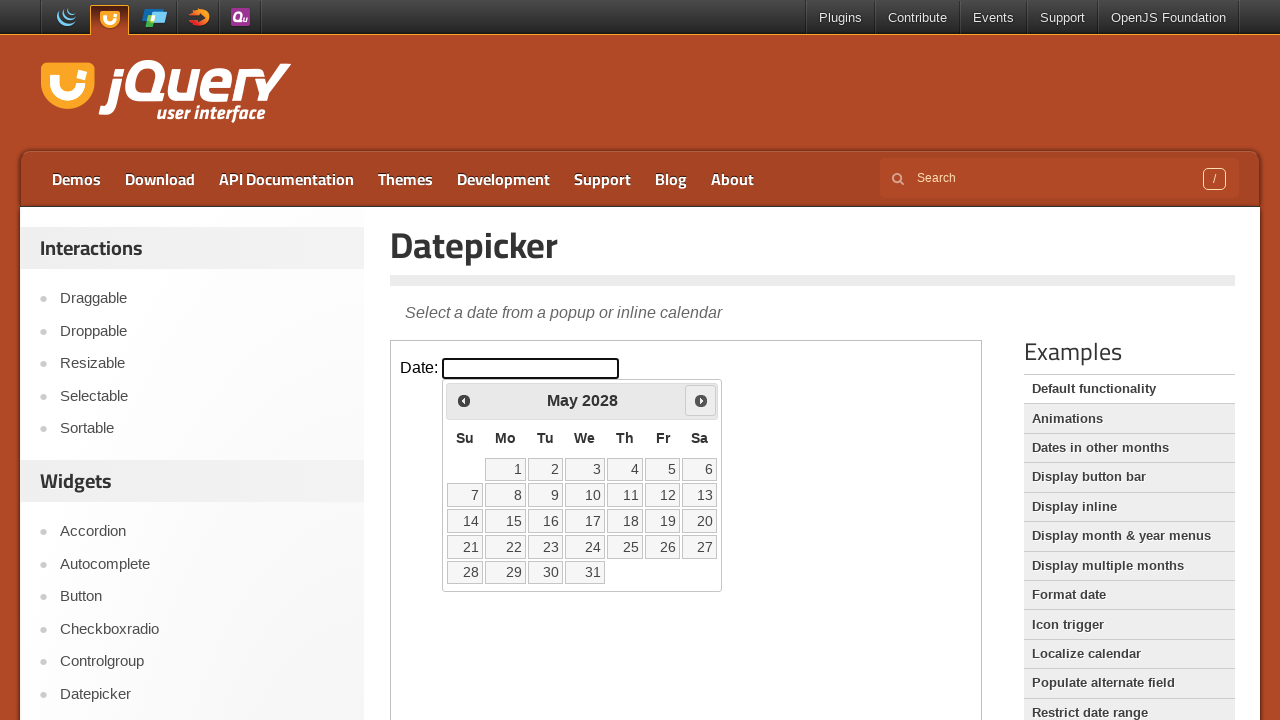

Retrieved current year: 2028
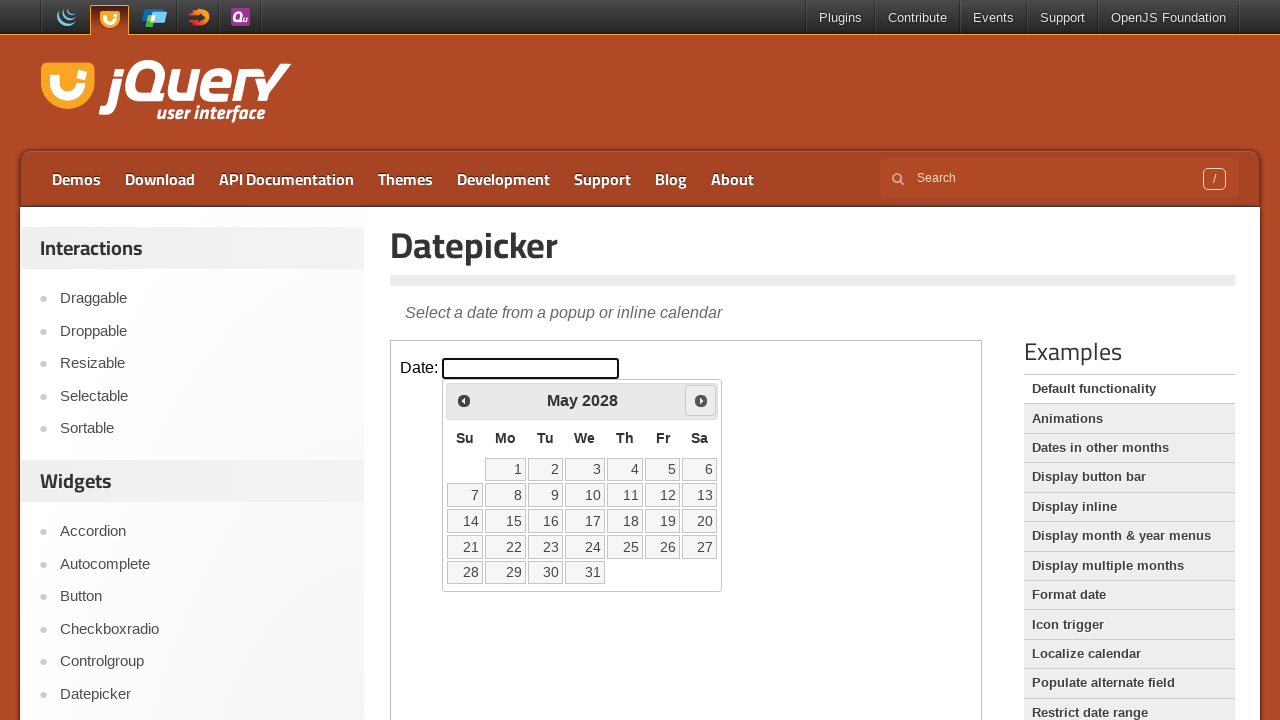

Clicked next month button to navigate forward at (701, 400) on iframe >> nth=0 >> internal:control=enter-frame >> xpath=//span[@class='ui-icon 
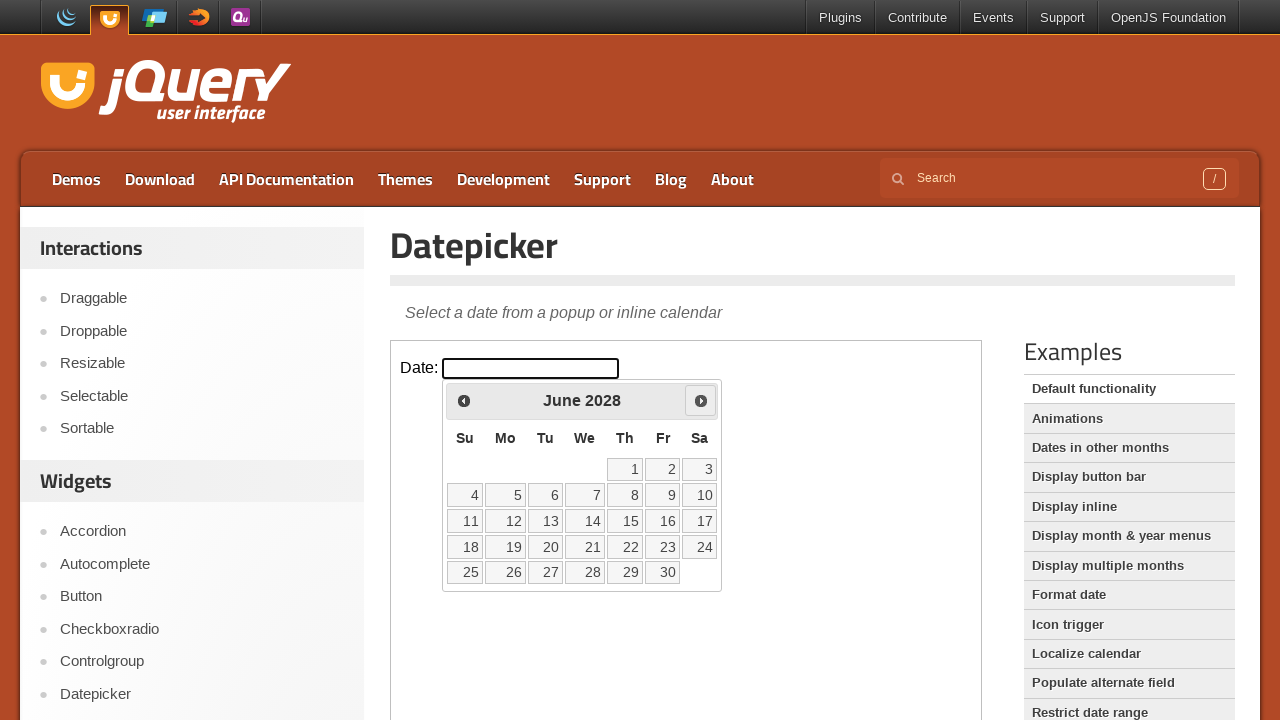

Retrieved current month: June
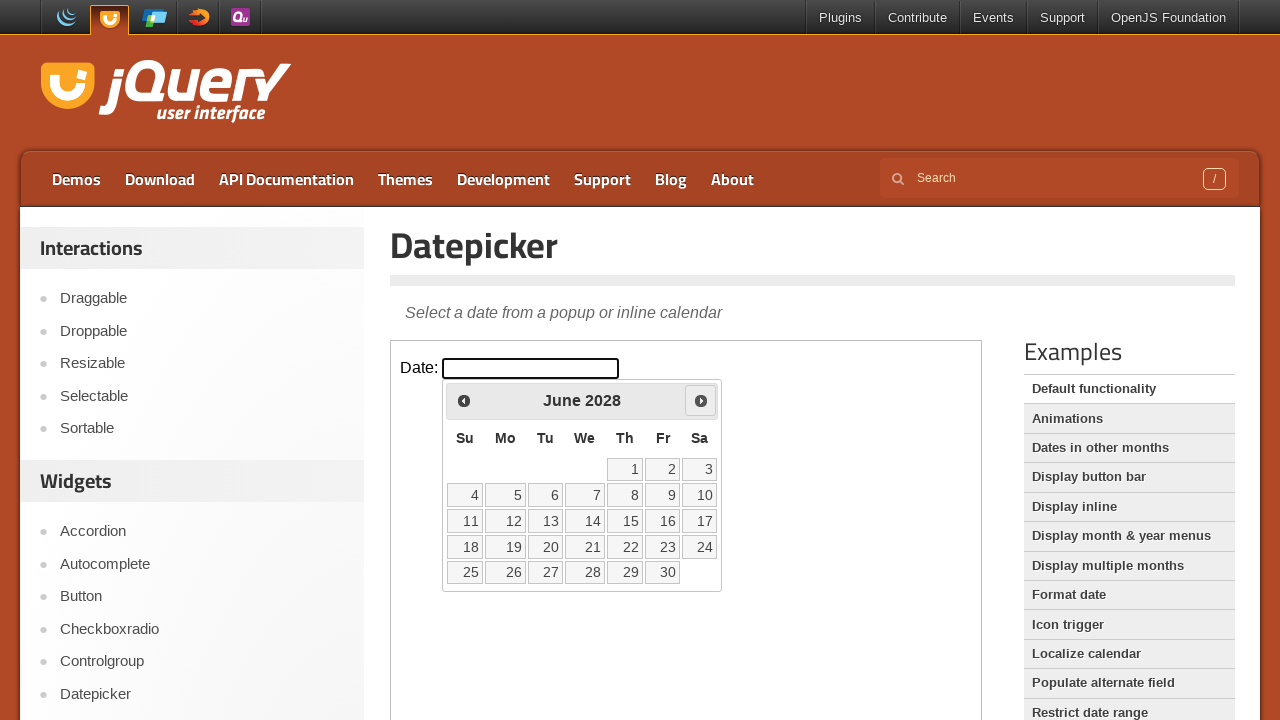

Retrieved current year: 2028
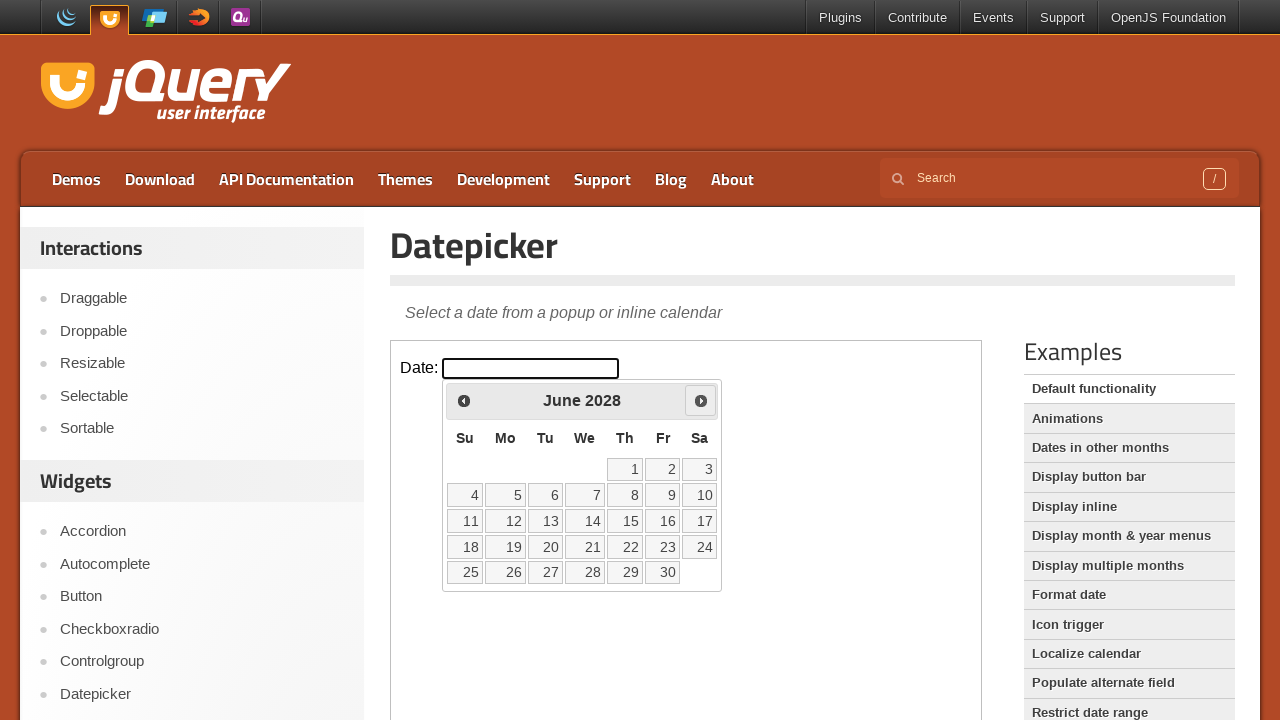

Clicked next month button to navigate forward at (701, 400) on iframe >> nth=0 >> internal:control=enter-frame >> xpath=//span[@class='ui-icon 
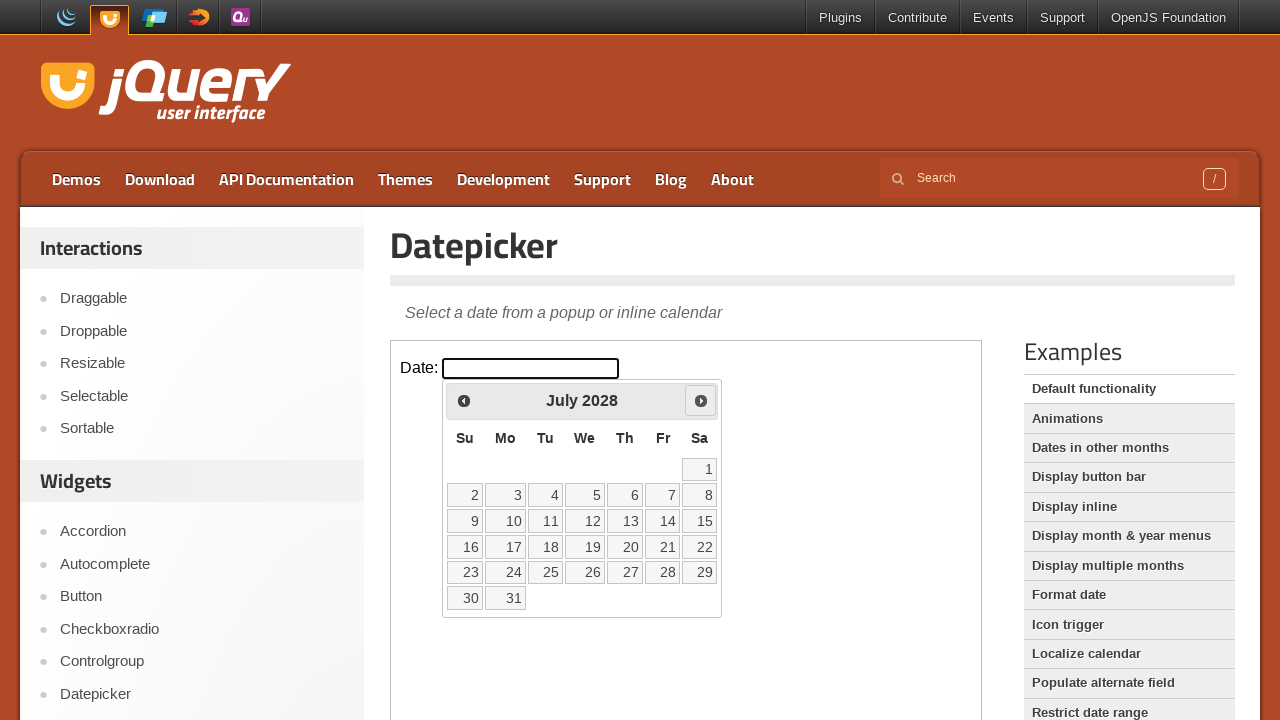

Retrieved current month: July
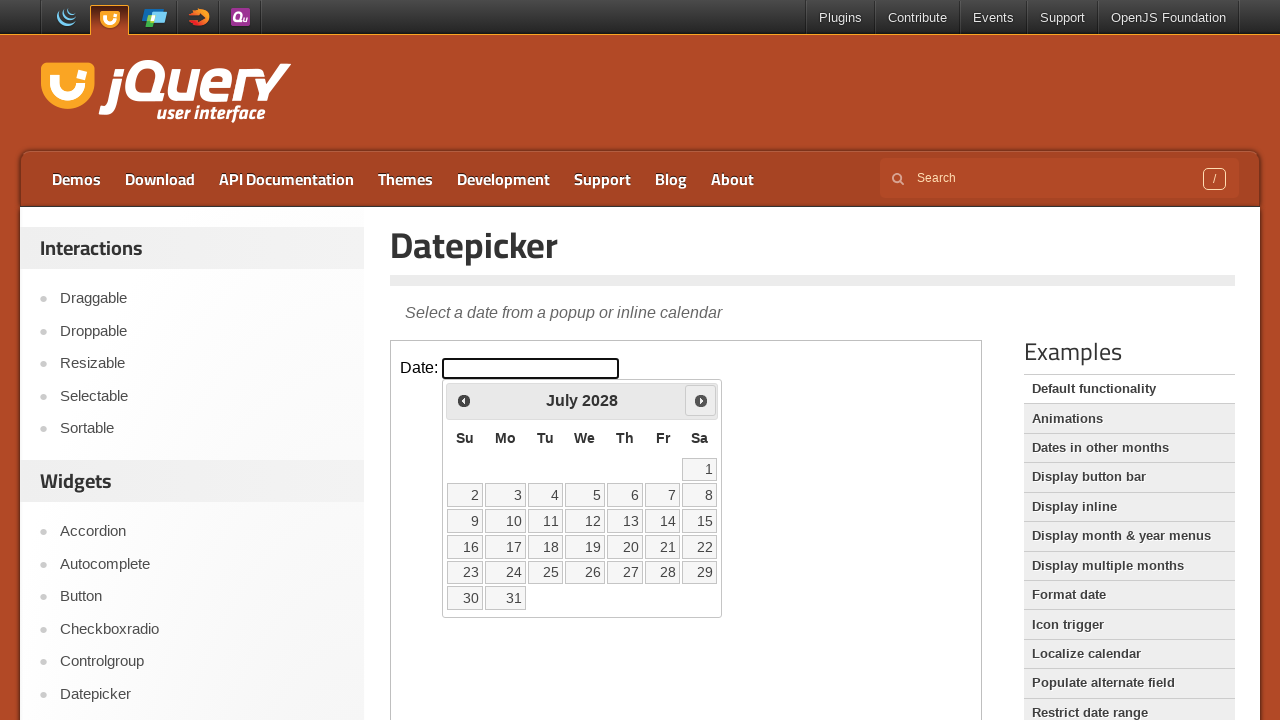

Retrieved current year: 2028
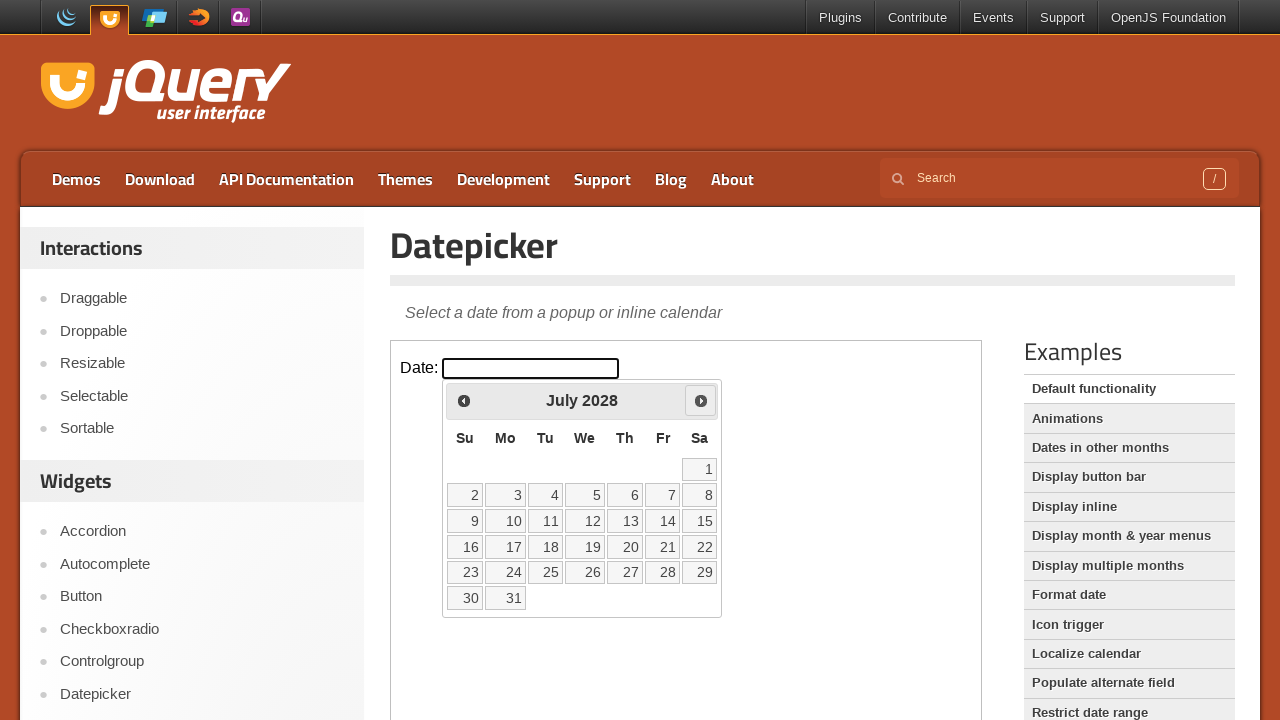

Clicked next month button to navigate forward at (701, 400) on iframe >> nth=0 >> internal:control=enter-frame >> xpath=//span[@class='ui-icon 
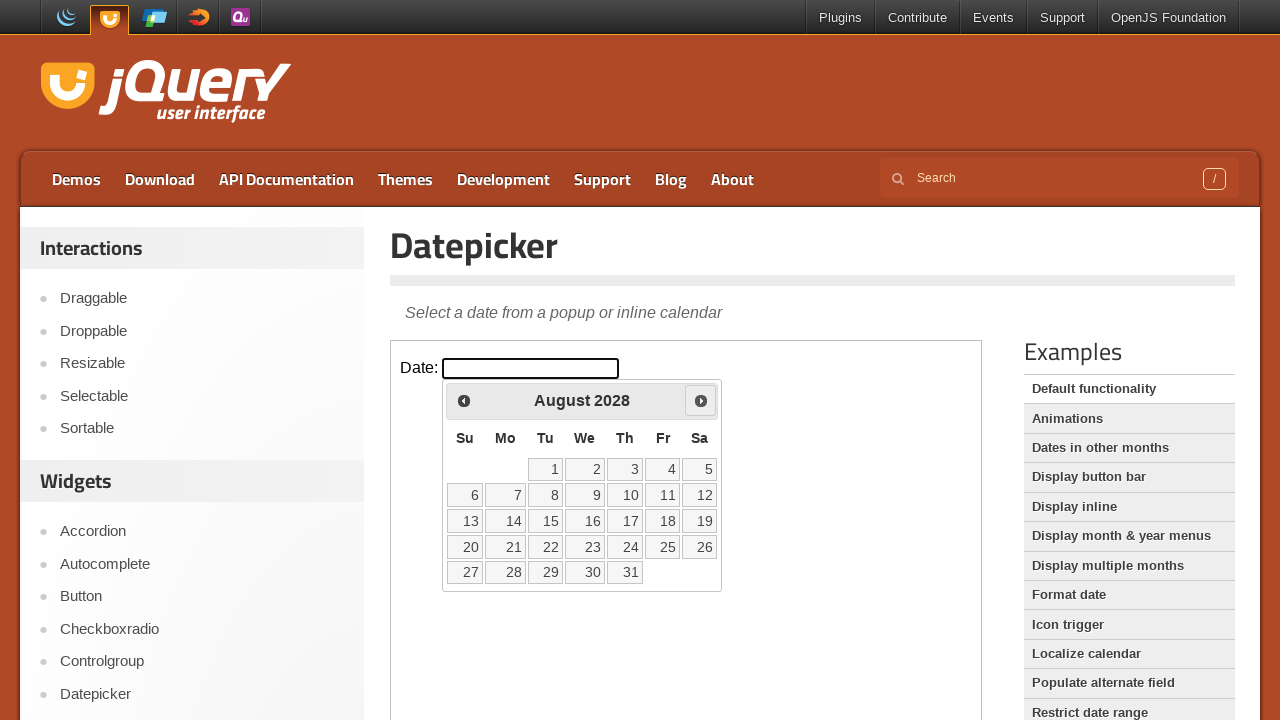

Retrieved current month: August
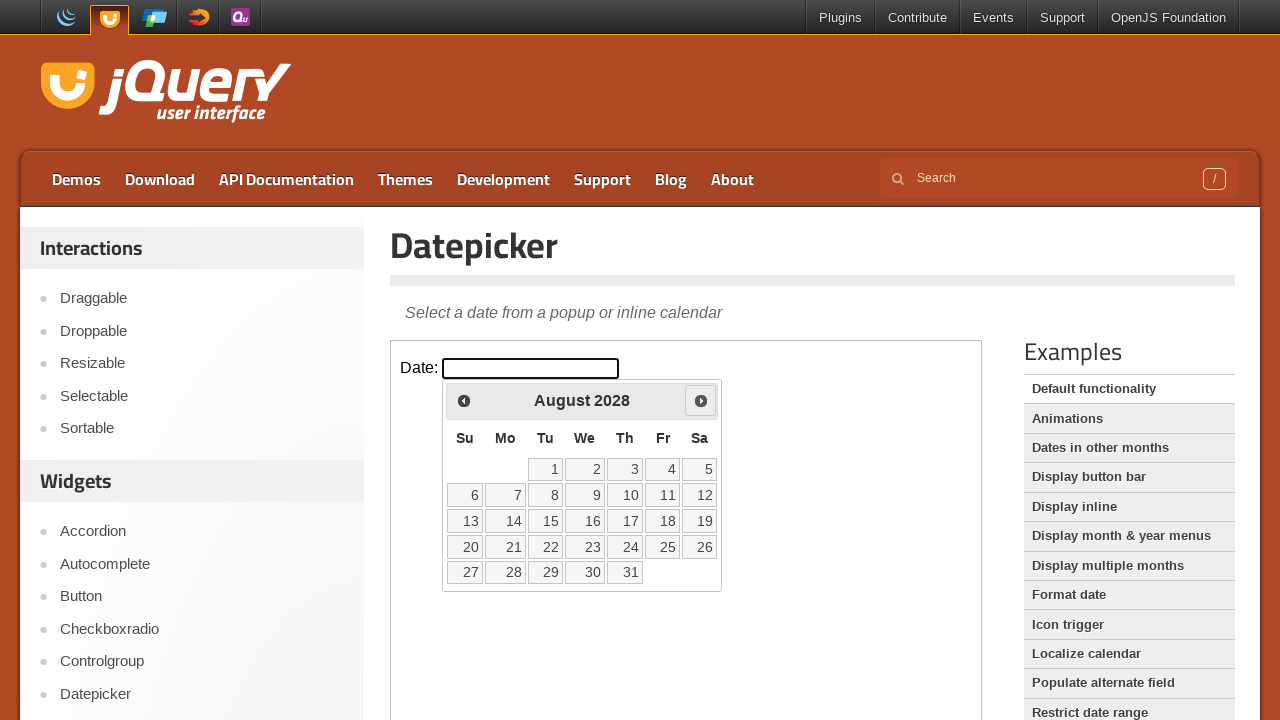

Retrieved current year: 2028
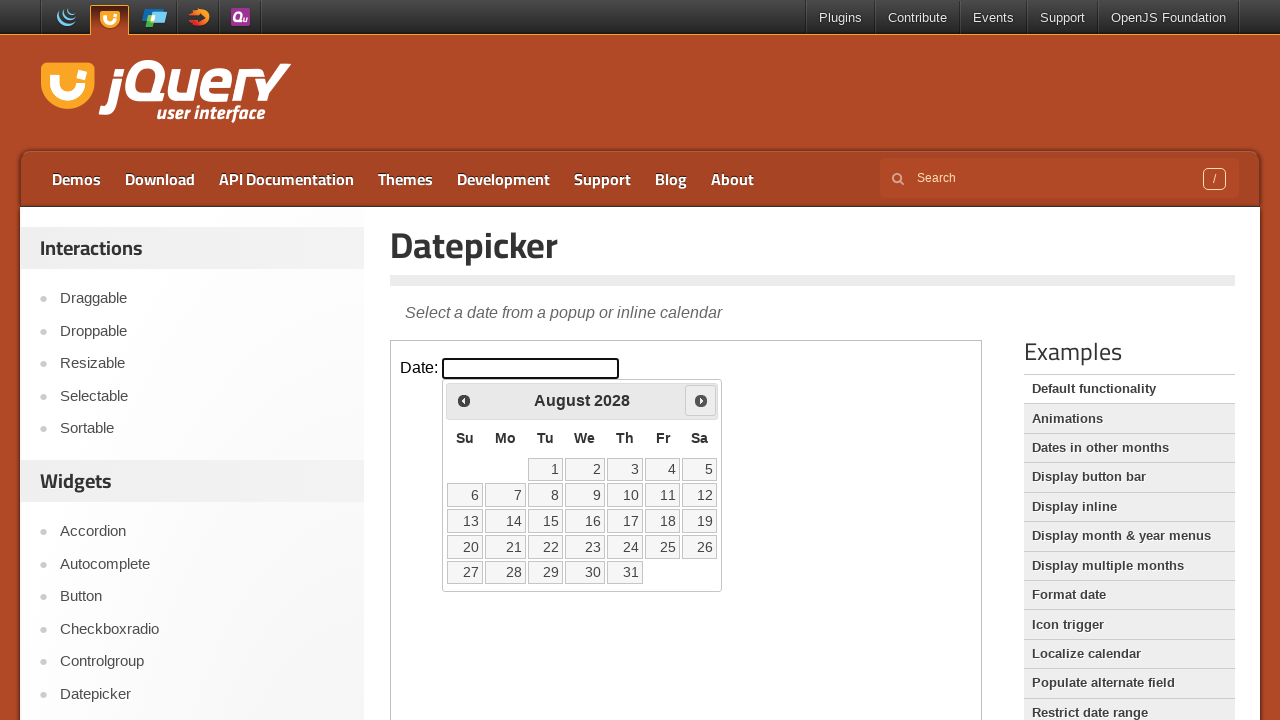

Clicked next month button to navigate forward at (701, 400) on iframe >> nth=0 >> internal:control=enter-frame >> xpath=//span[@class='ui-icon 
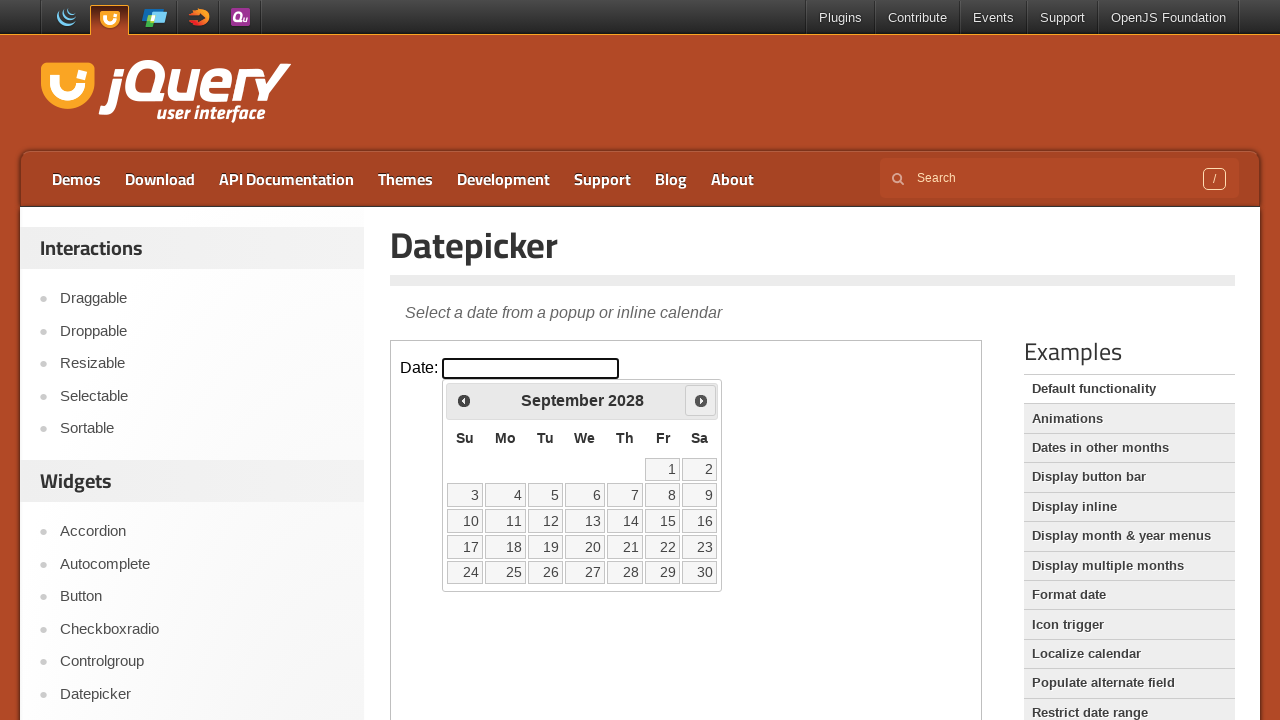

Retrieved current month: September
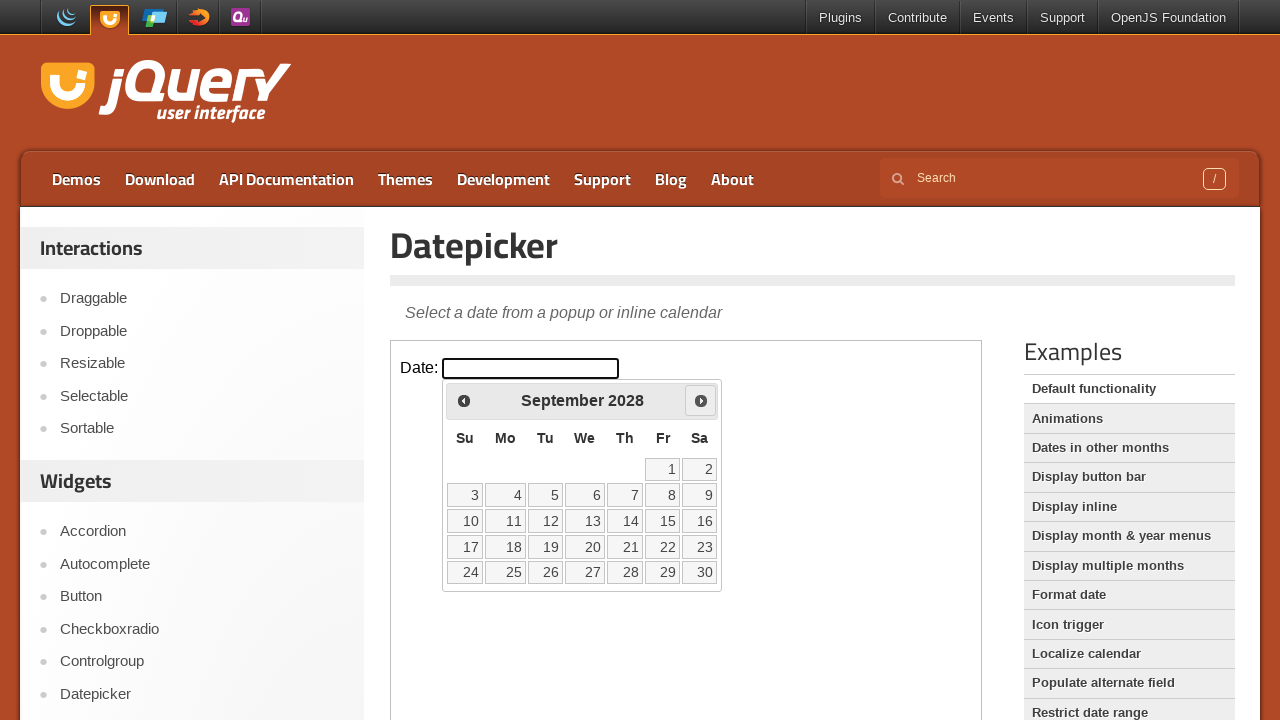

Retrieved current year: 2028
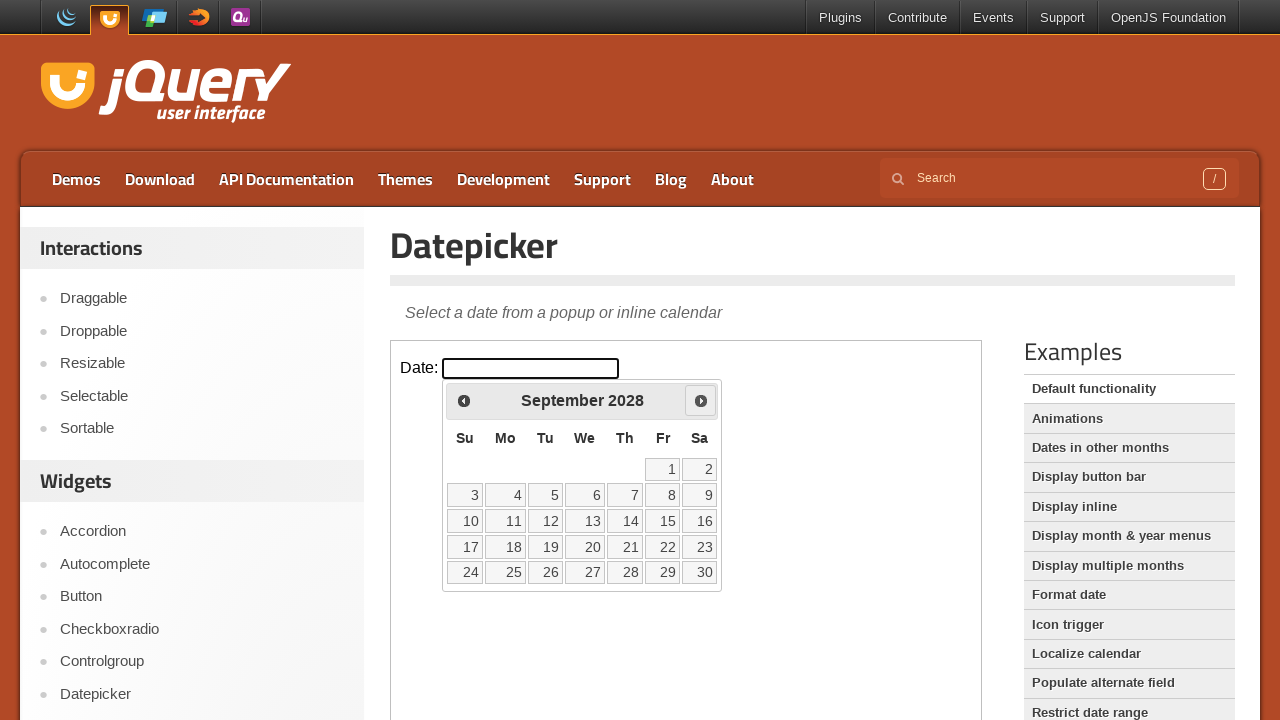

Reached target date September 2028
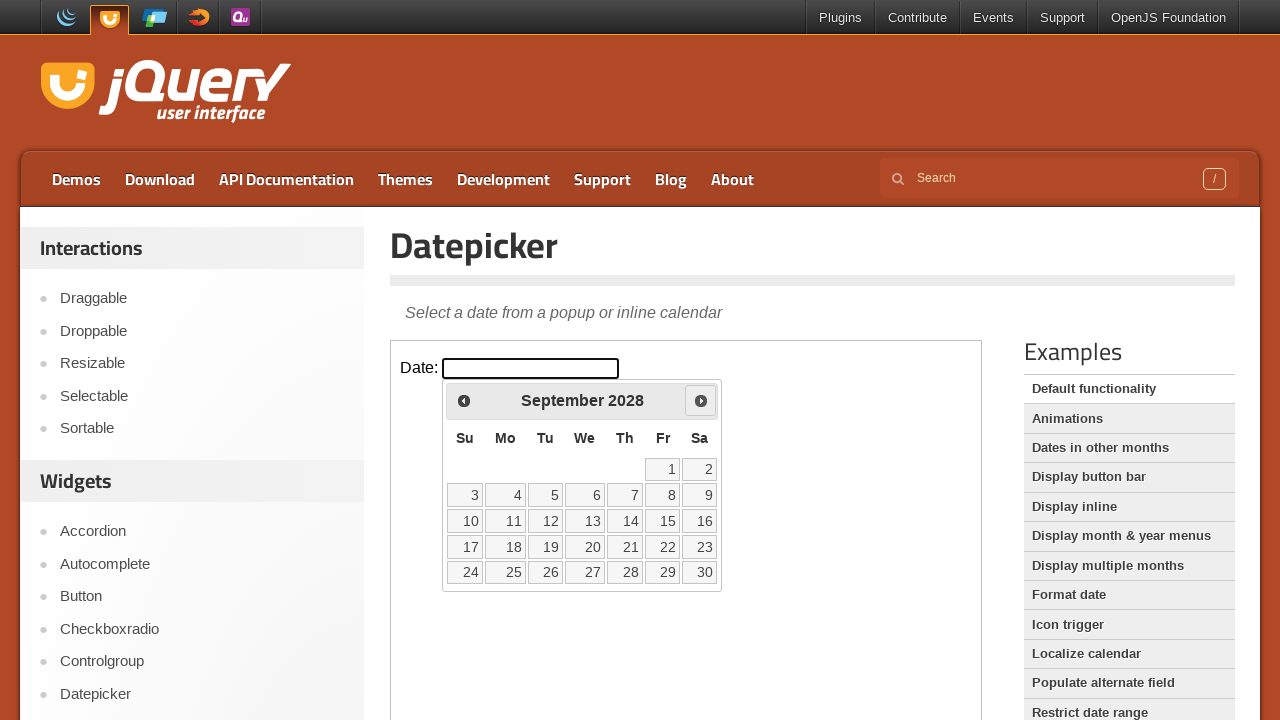

Located all date cells in calendar
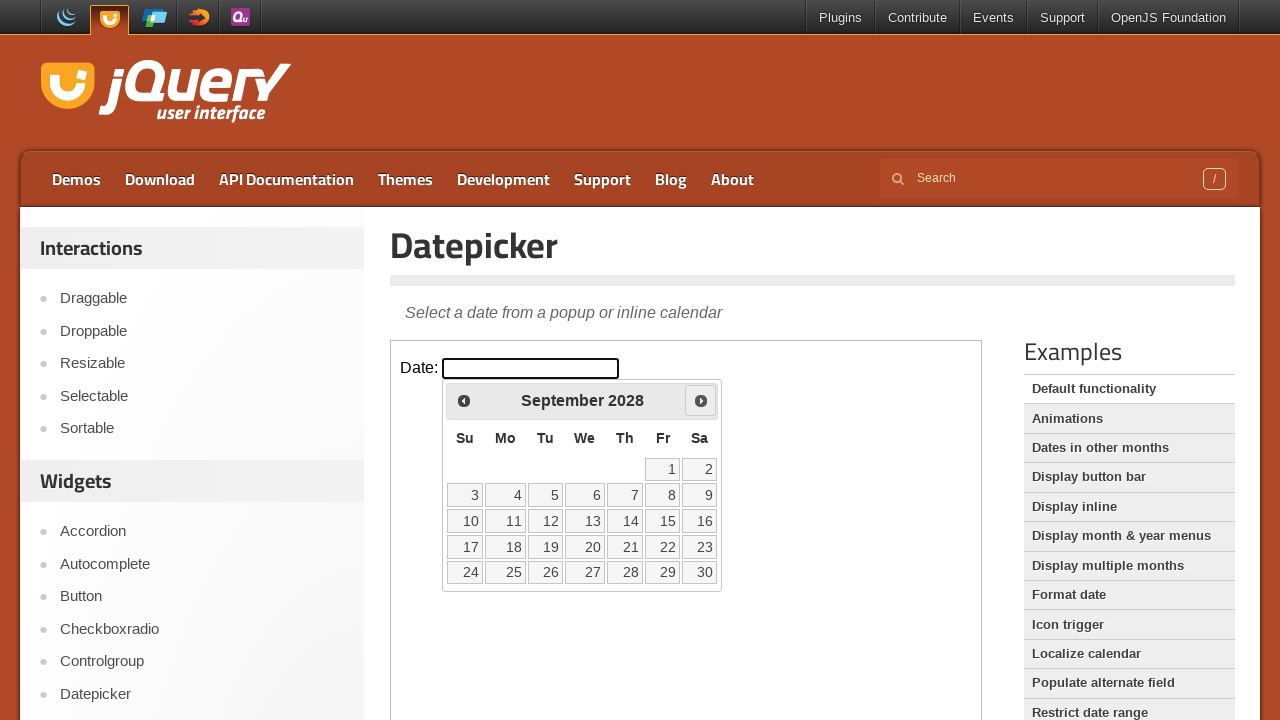

Counted 35 date cells in calendar
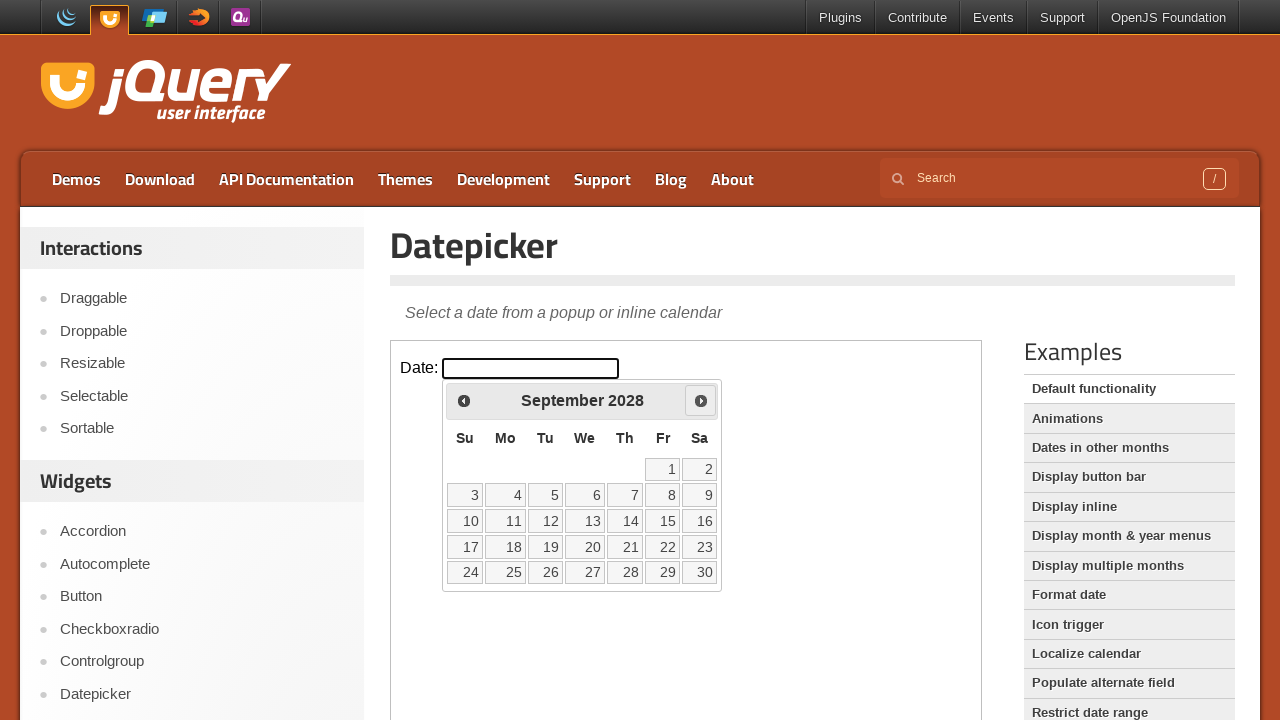

Checked date cell 1:  
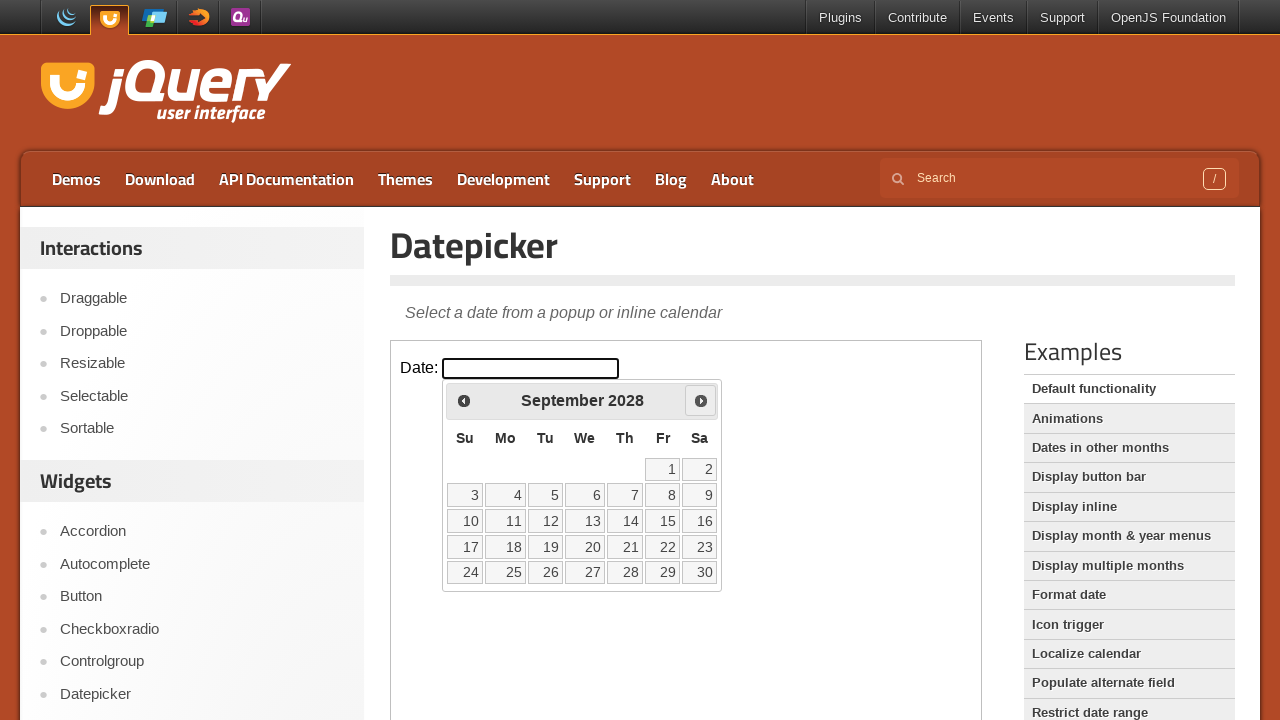

Checked date cell 2:  
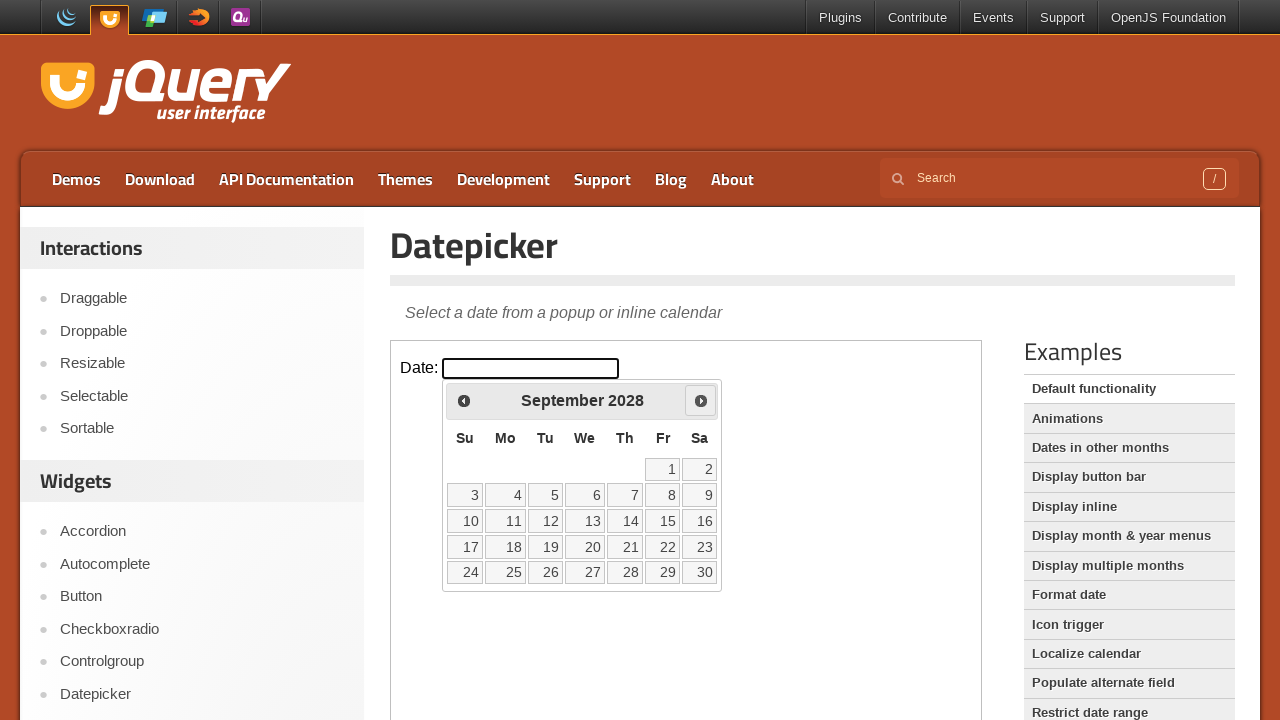

Checked date cell 3:  
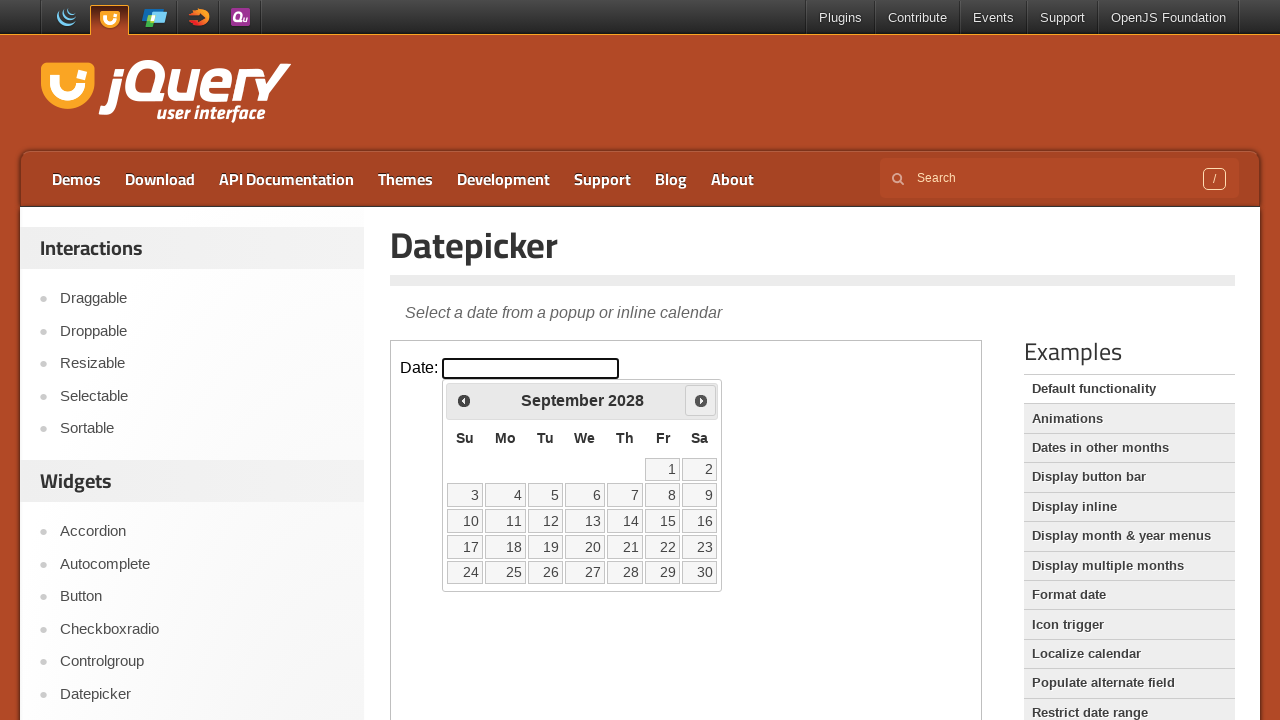

Checked date cell 4:  
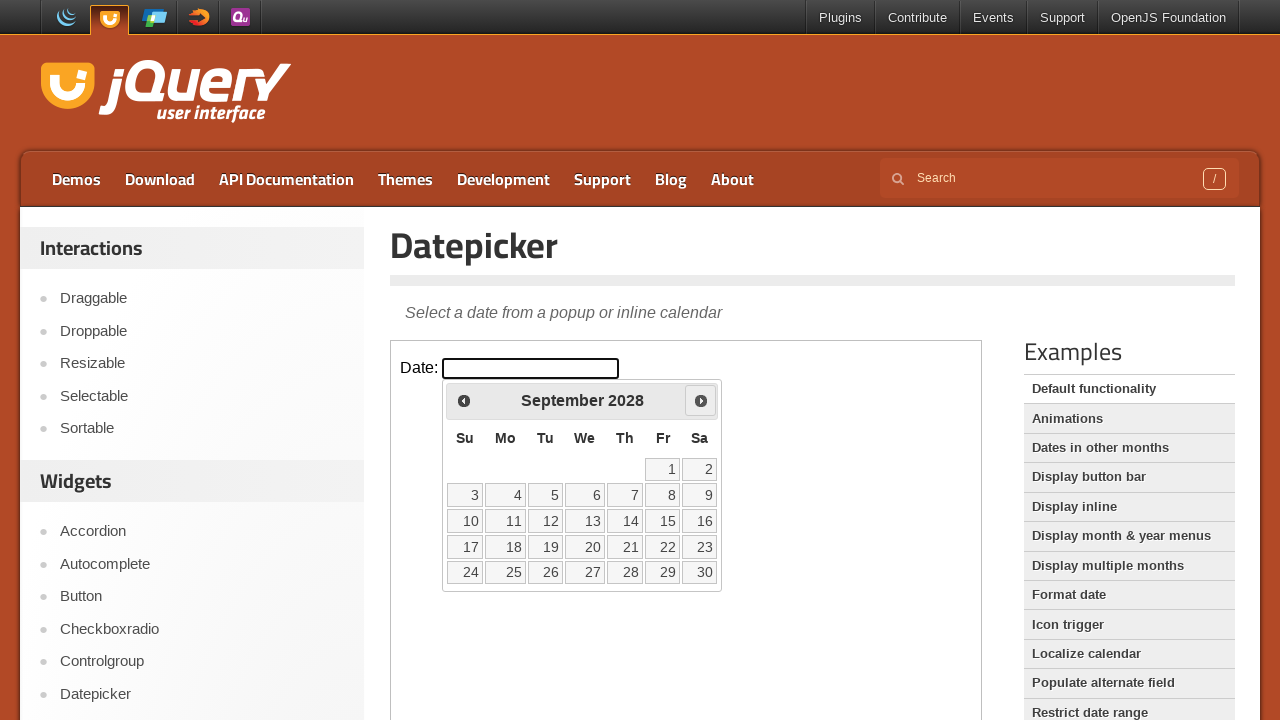

Checked date cell 5:  
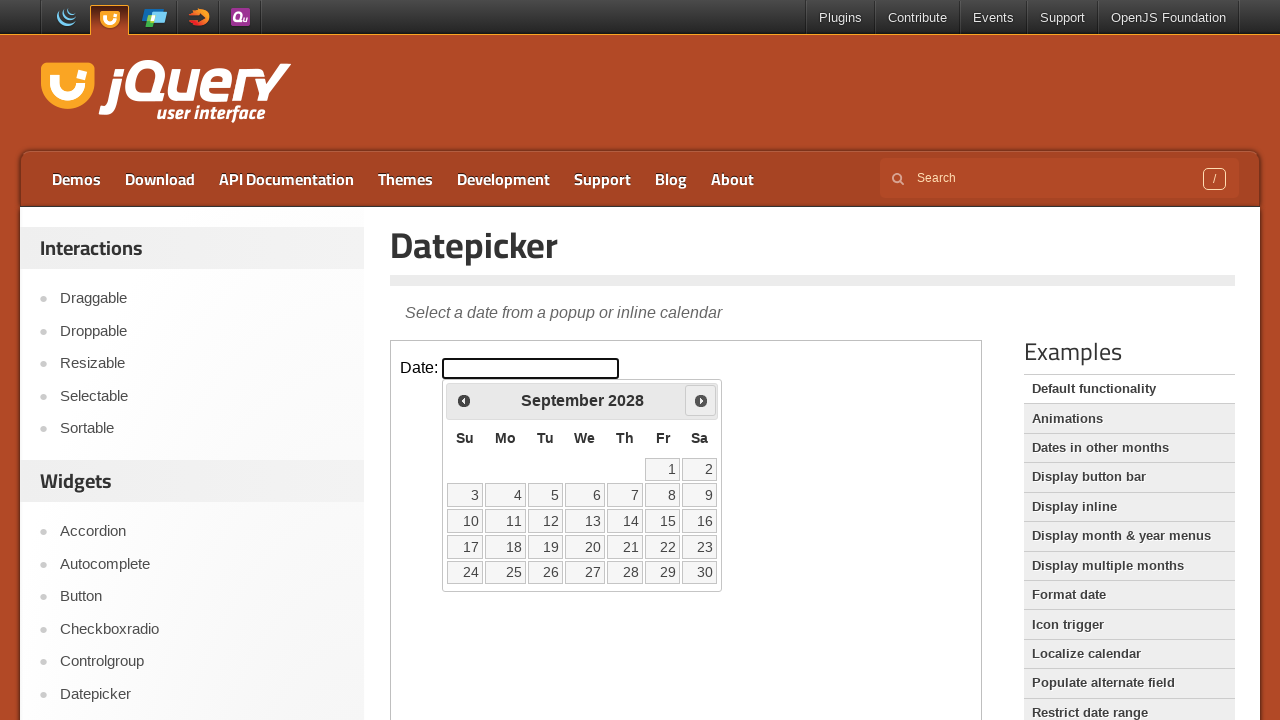

Checked date cell 6: 1
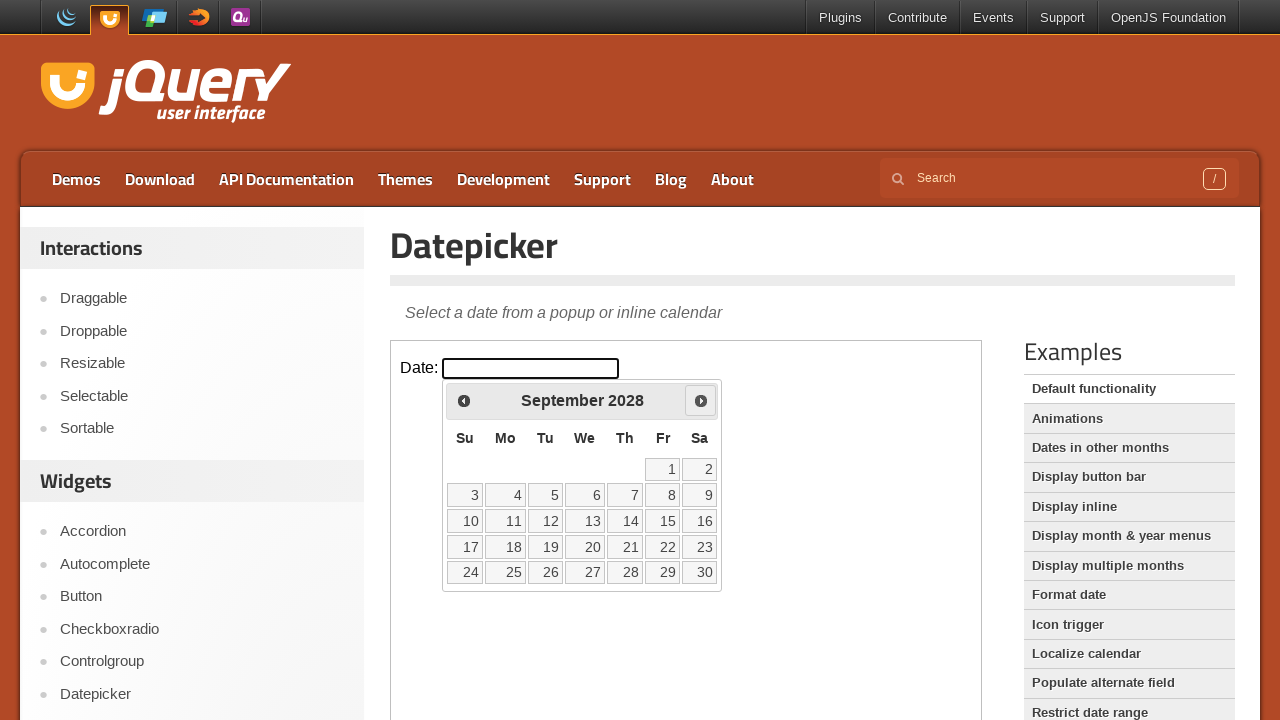

Checked date cell 7: 2
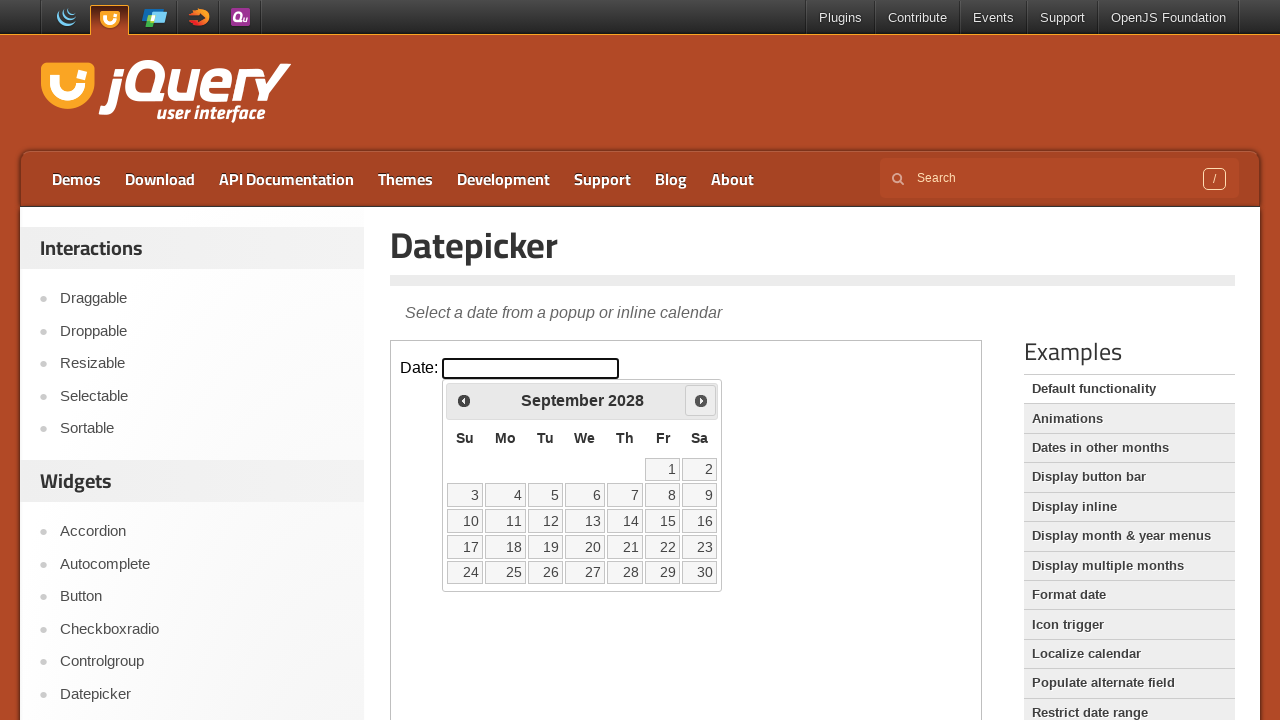

Checked date cell 8: 3
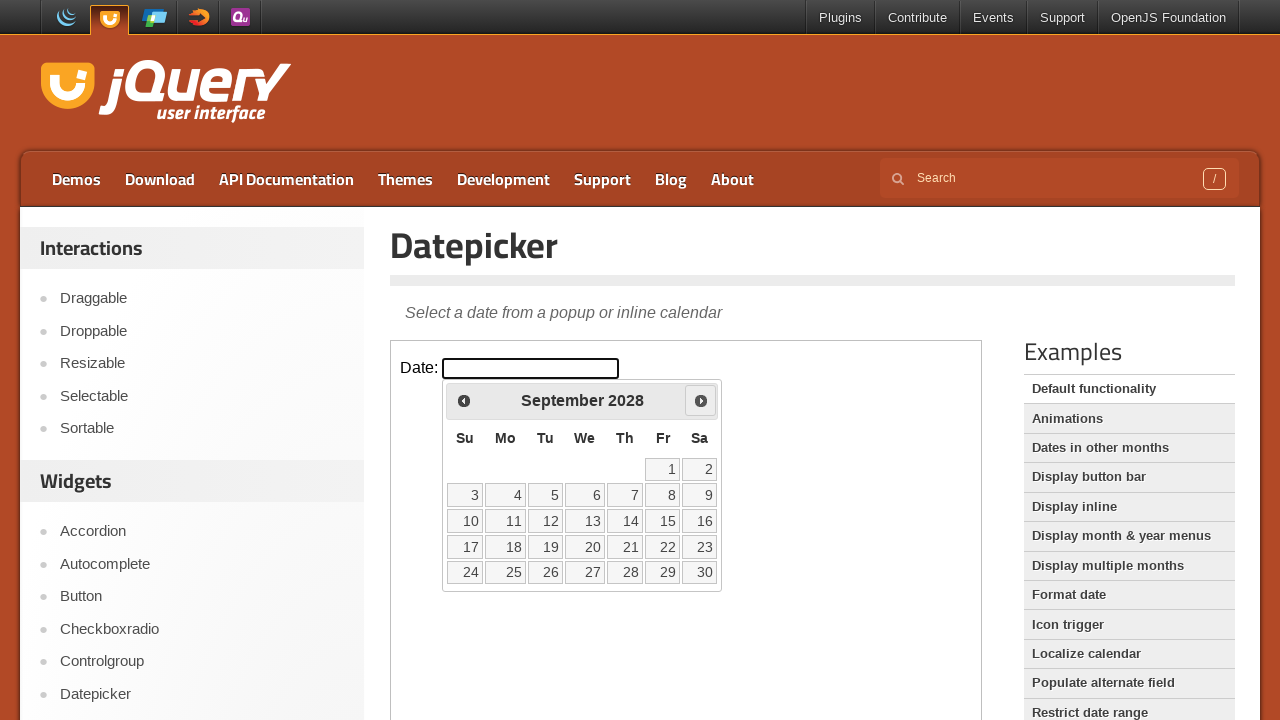

Checked date cell 9: 4
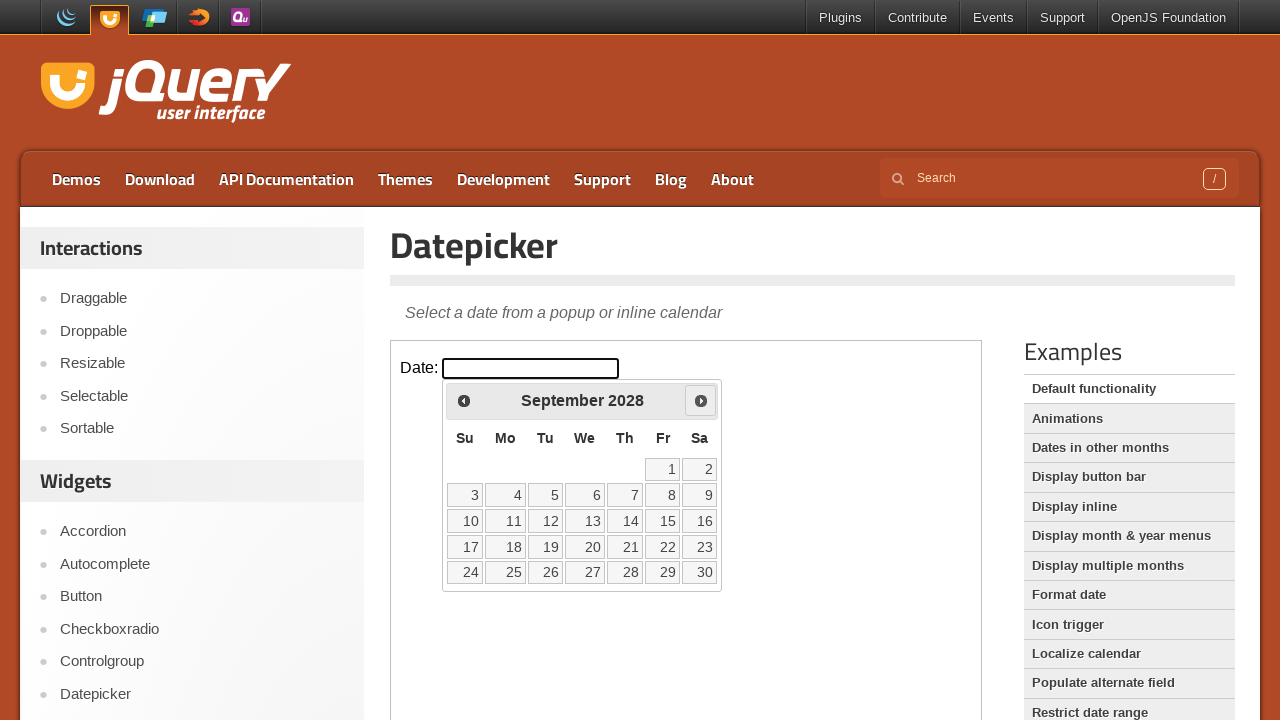

Checked date cell 10: 5
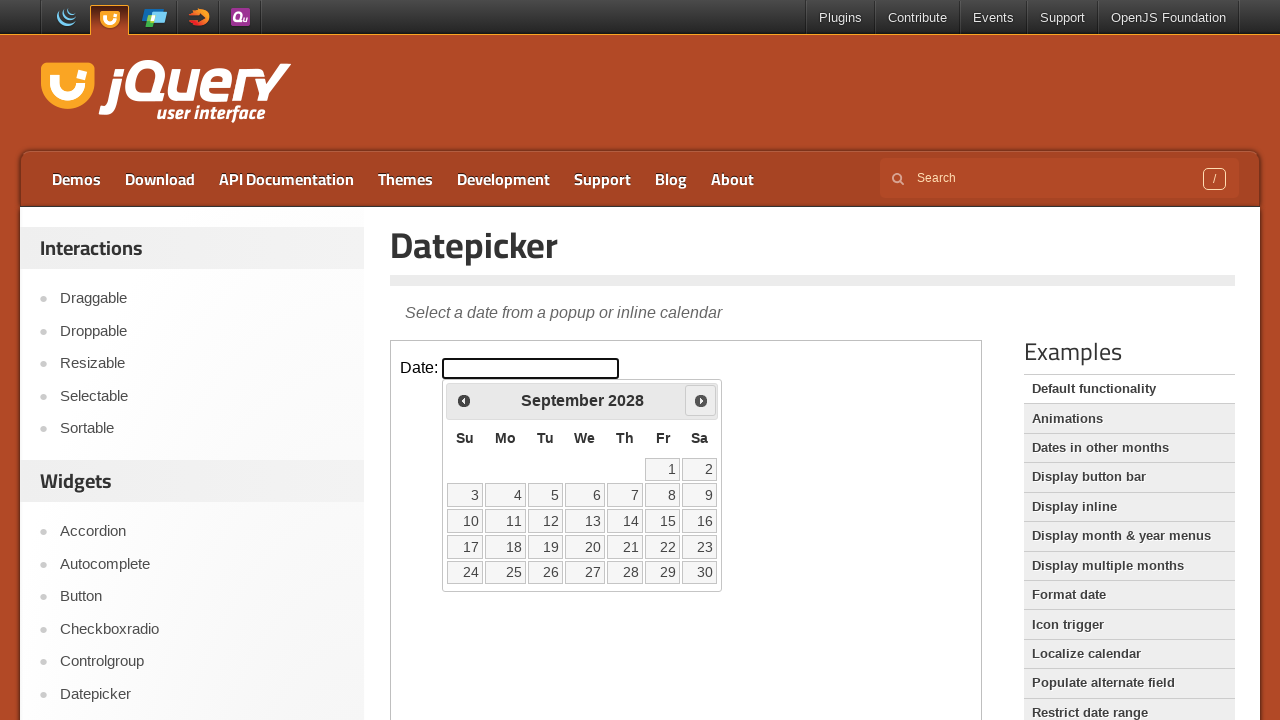

Checked date cell 11: 6
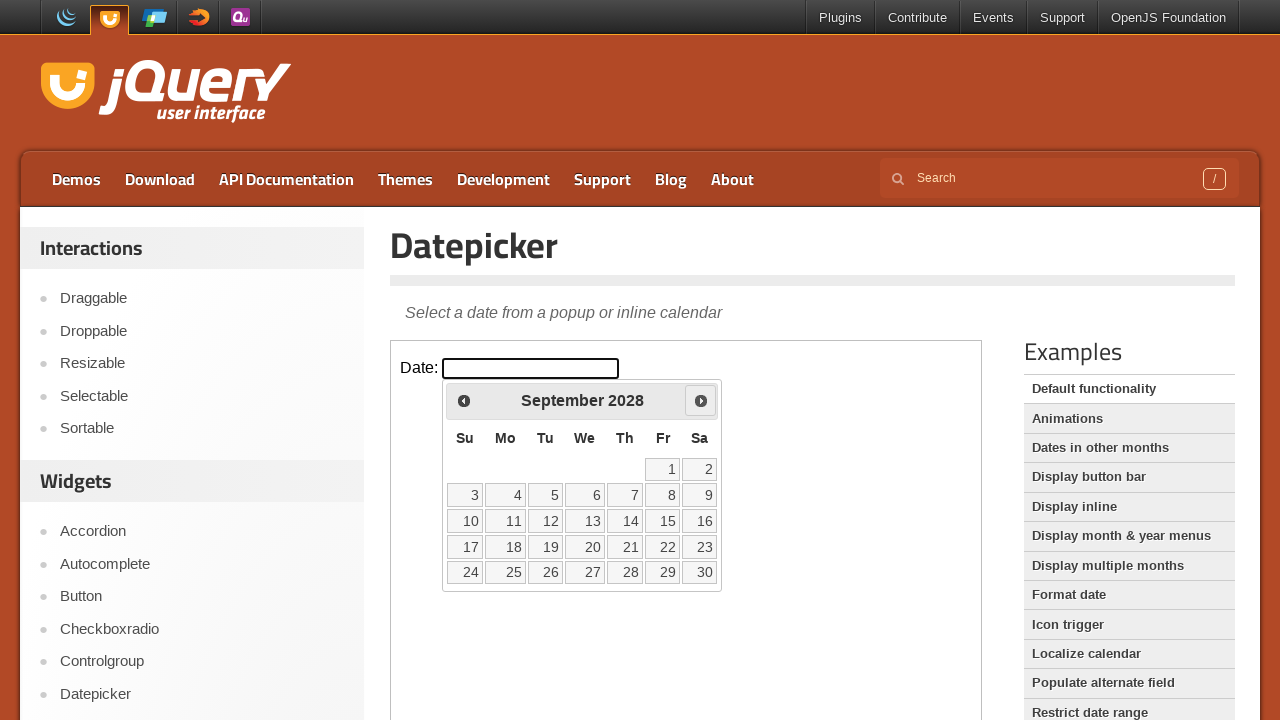

Checked date cell 12: 7
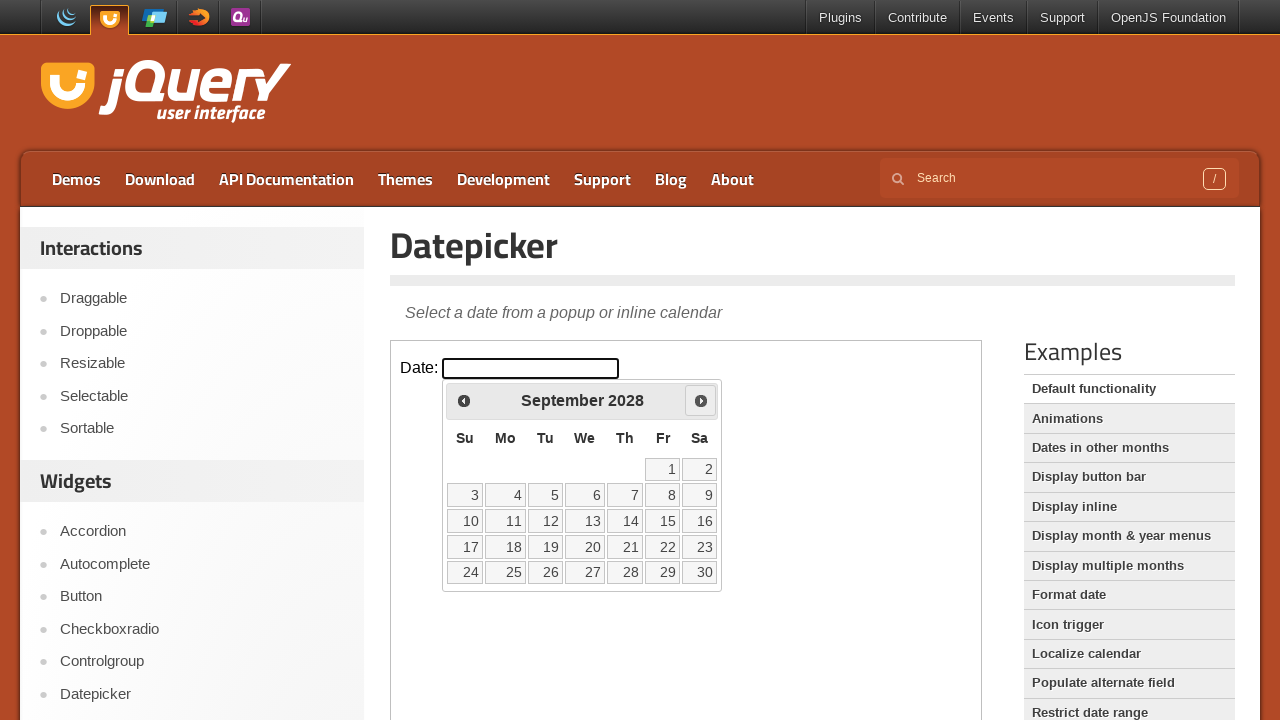

Checked date cell 13: 8
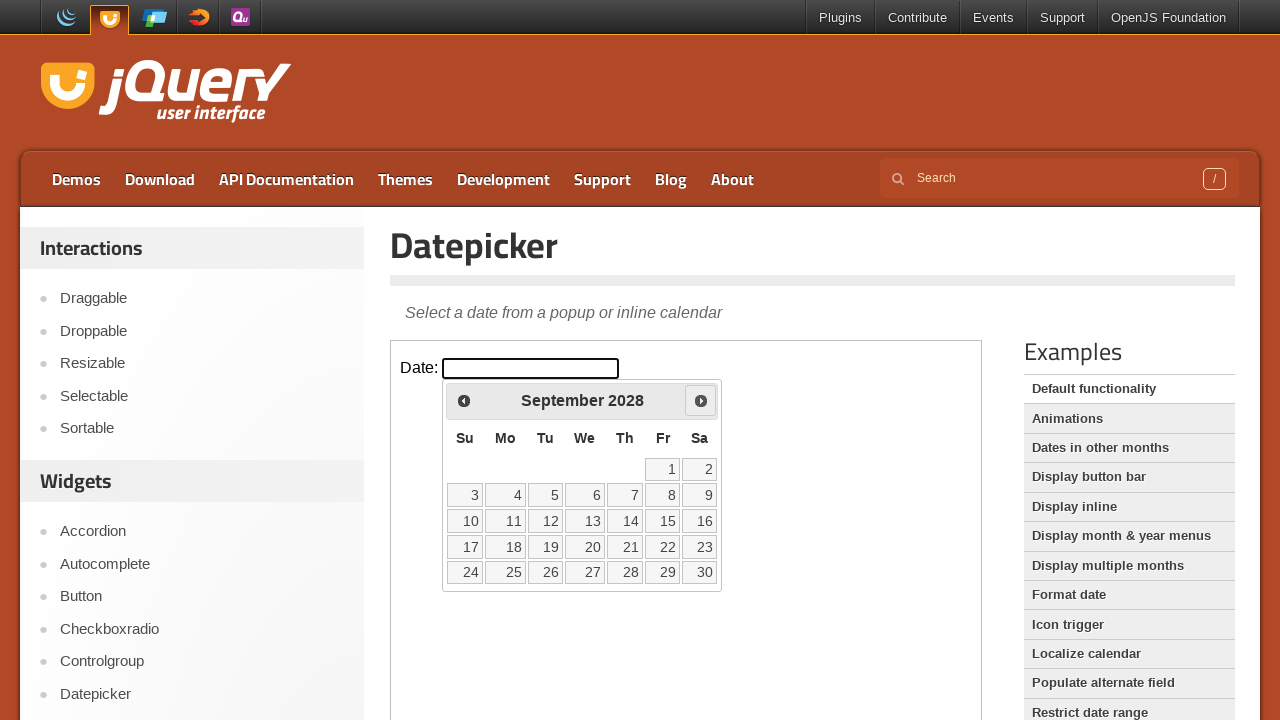

Checked date cell 14: 9
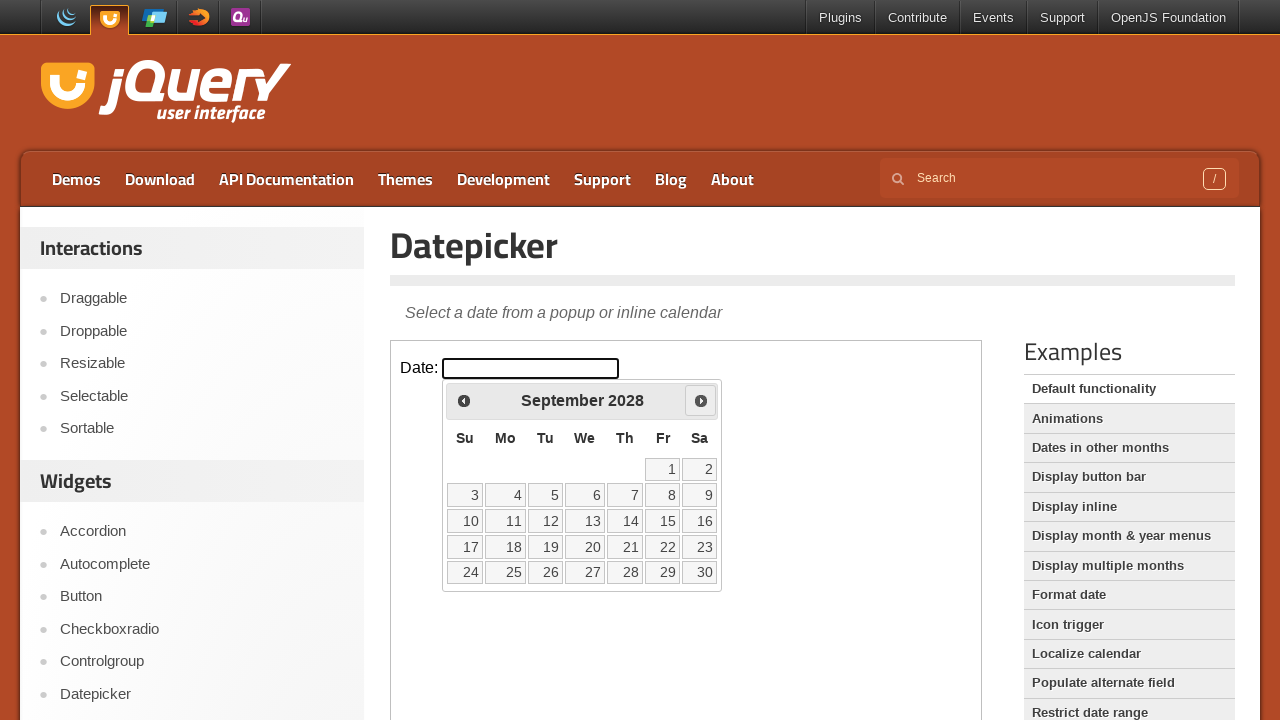

Checked date cell 15: 10
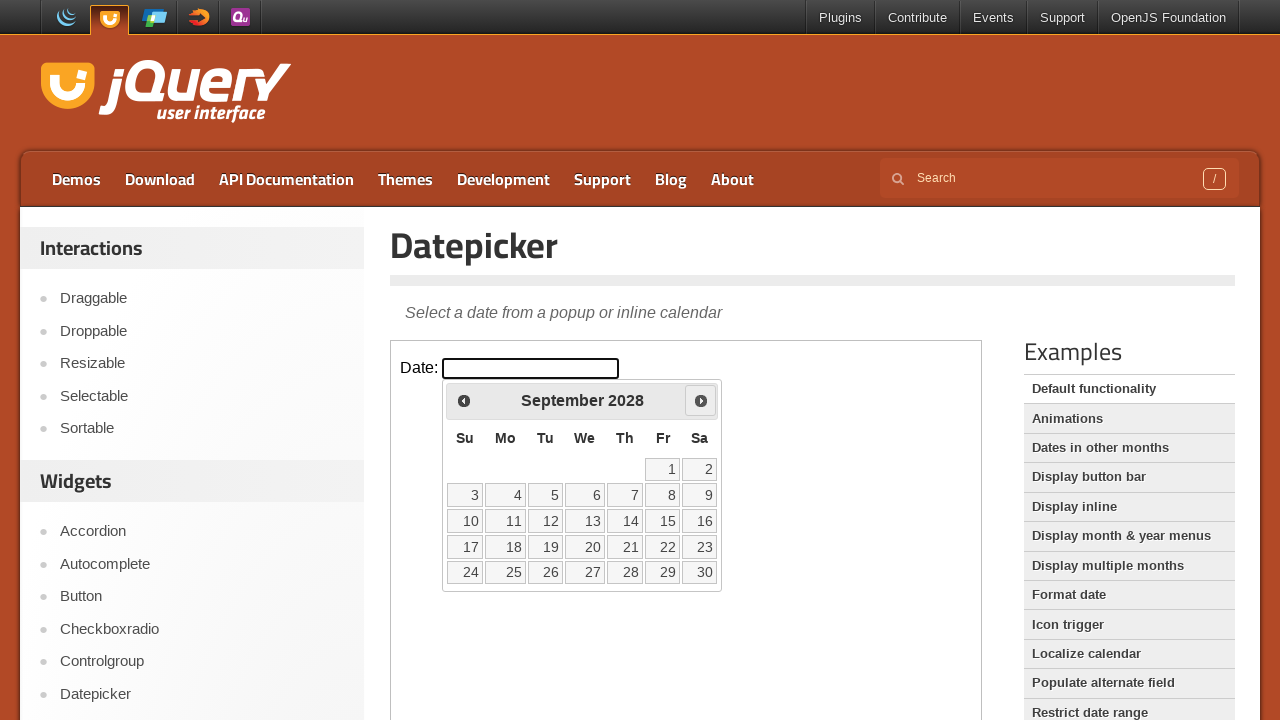

Checked date cell 16: 11
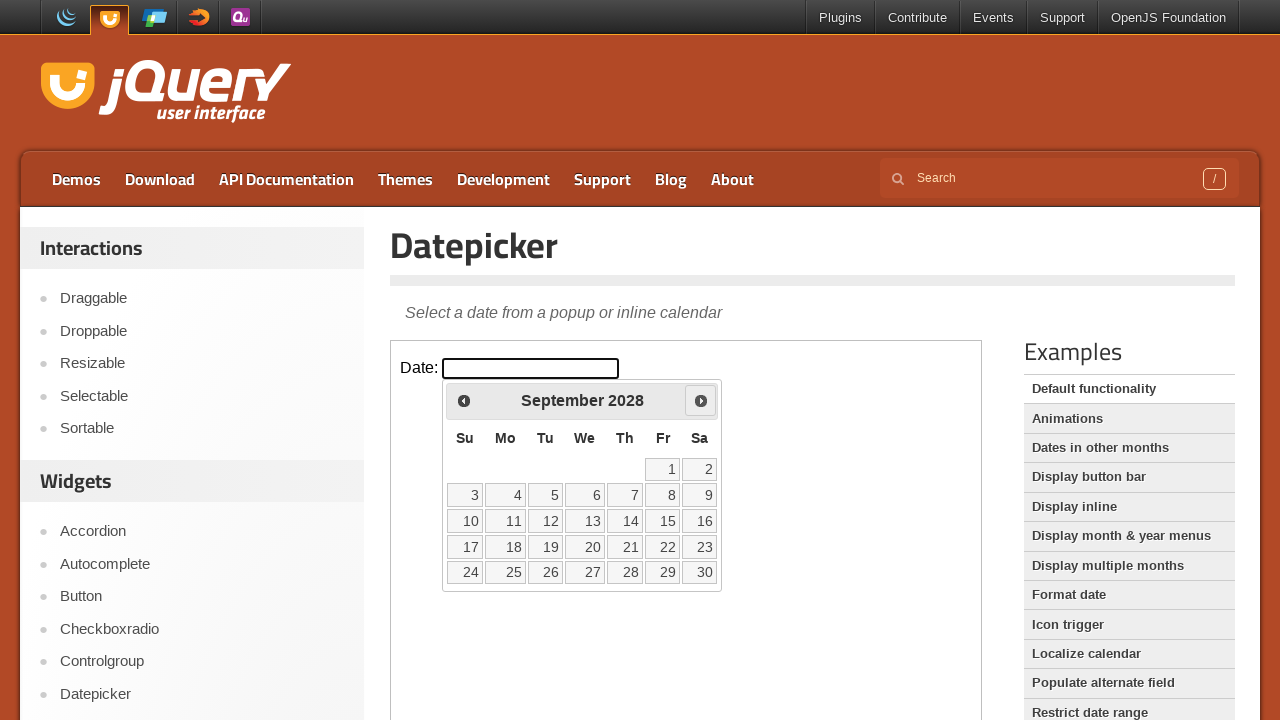

Checked date cell 17: 12
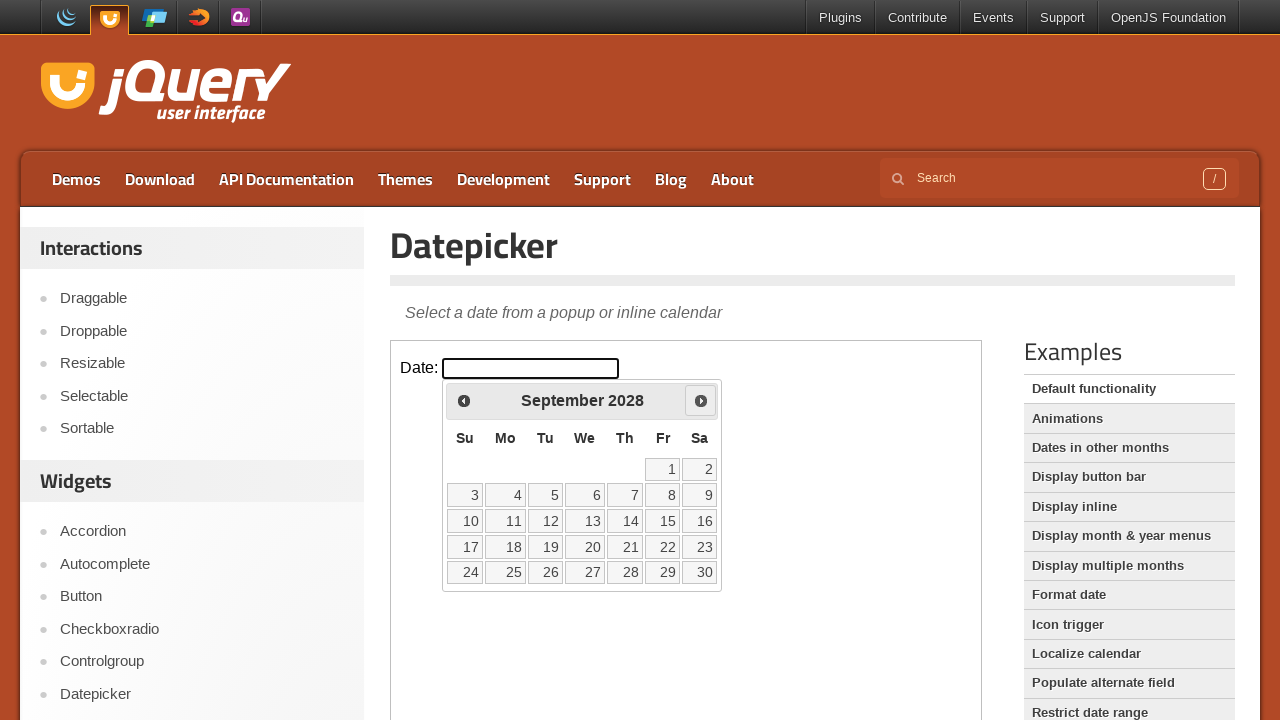

Checked date cell 18: 13
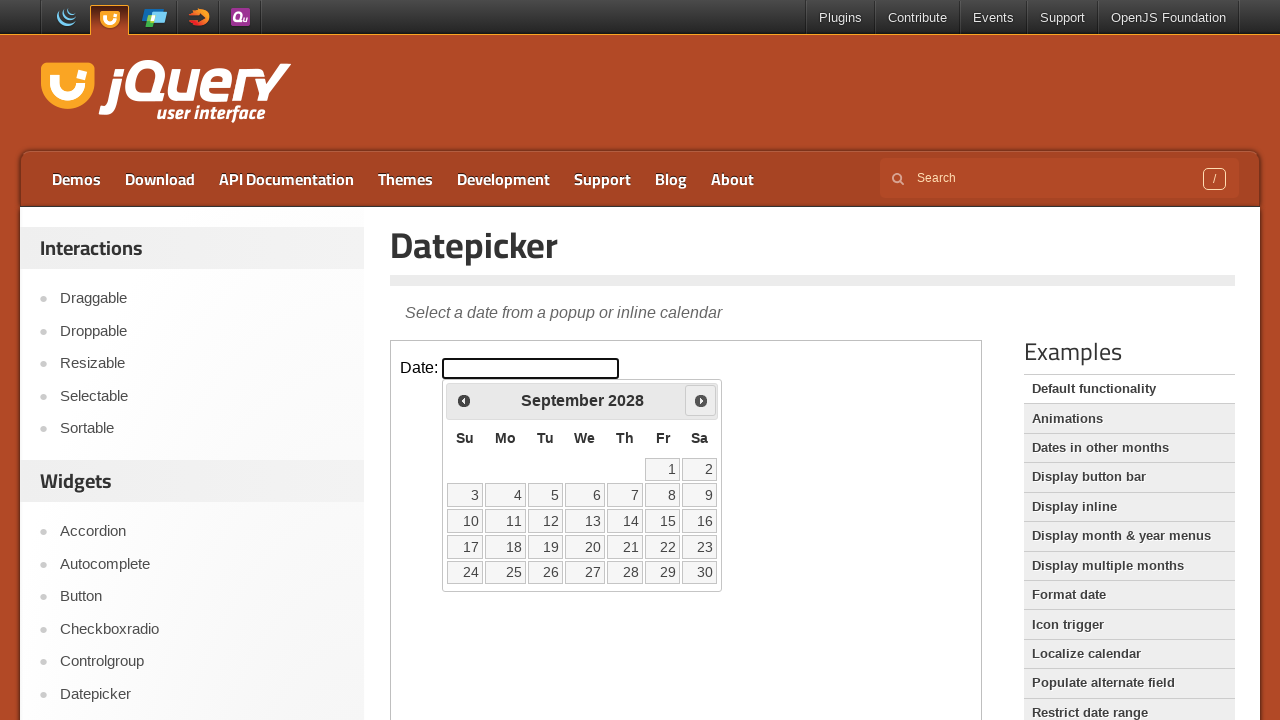

Checked date cell 19: 14
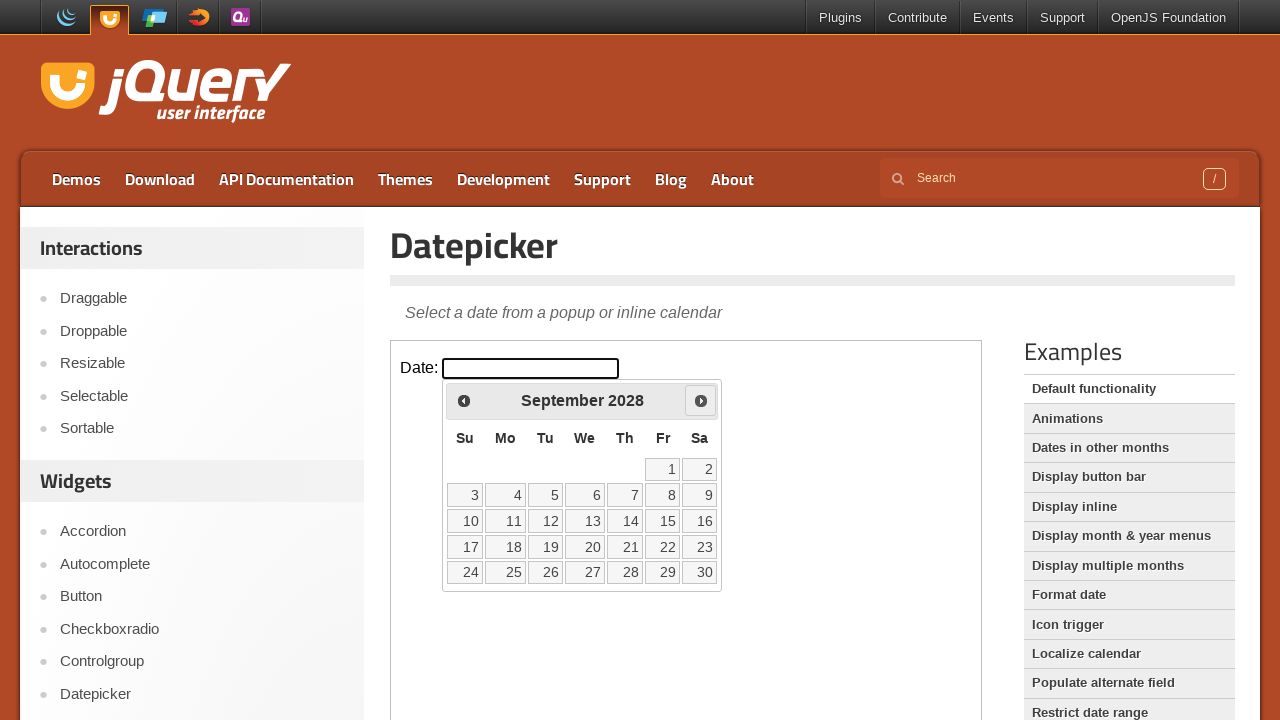

Checked date cell 20: 15
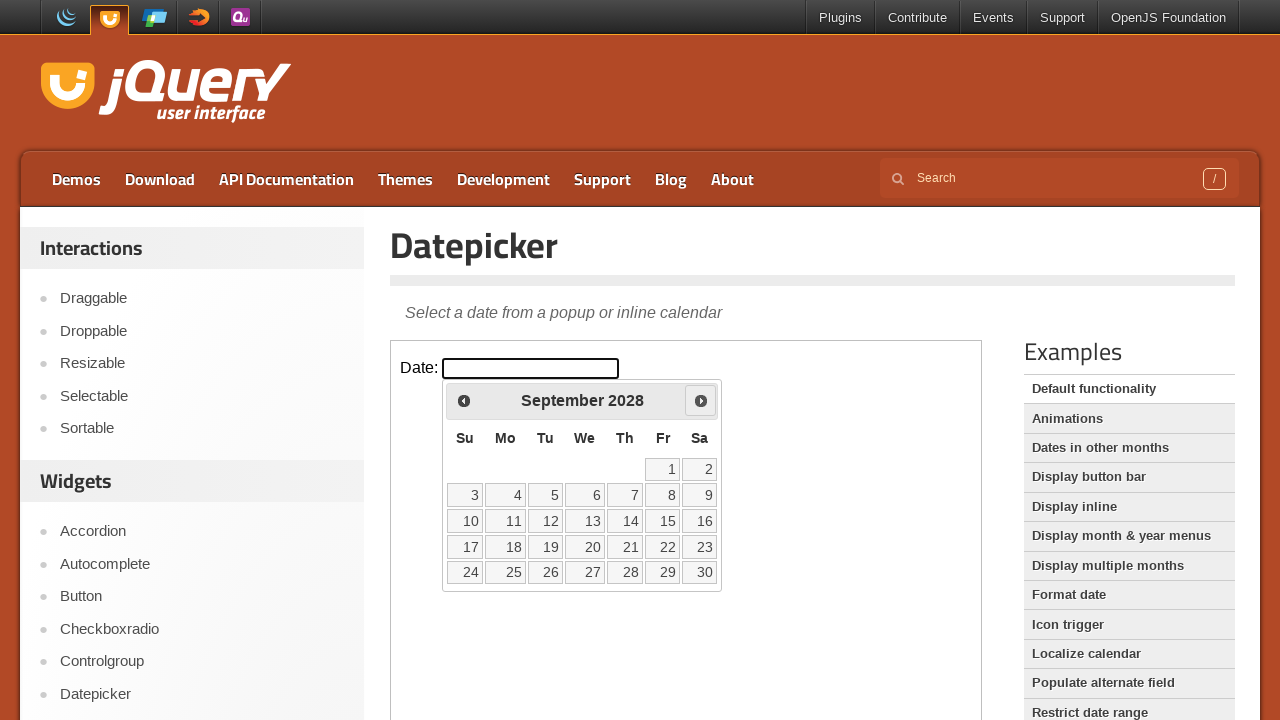

Checked date cell 21: 16
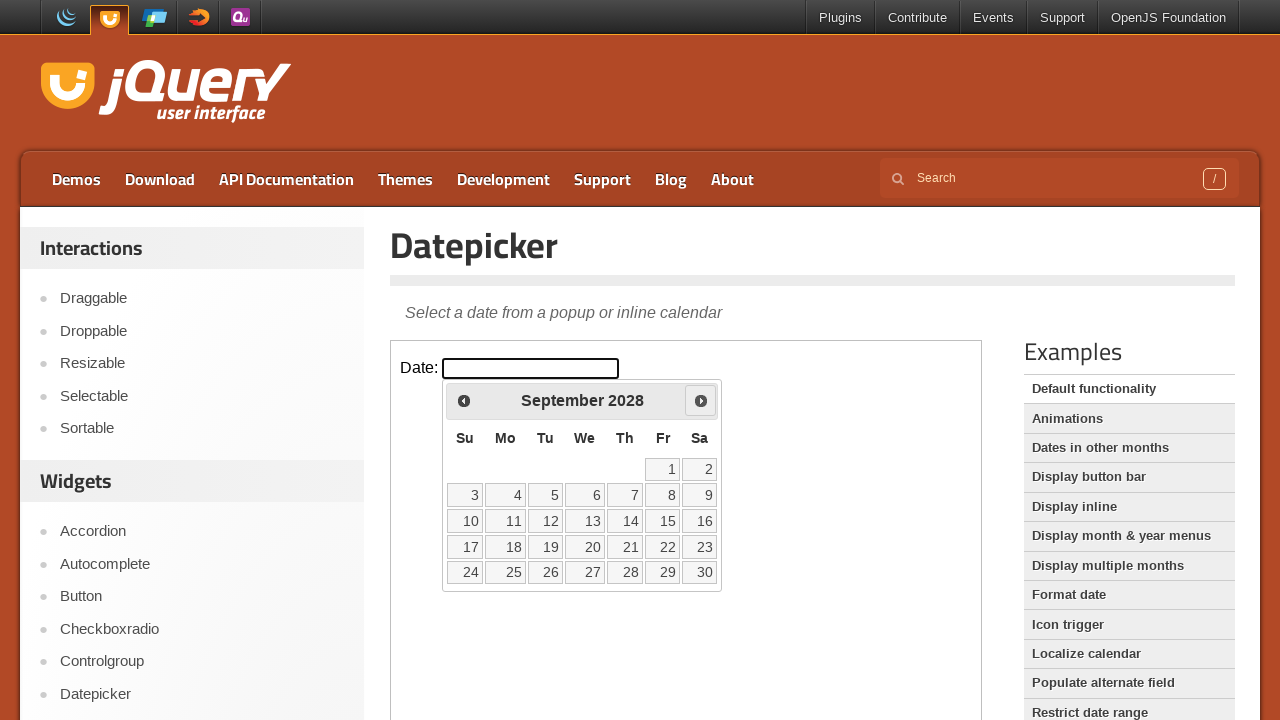

Checked date cell 22: 17
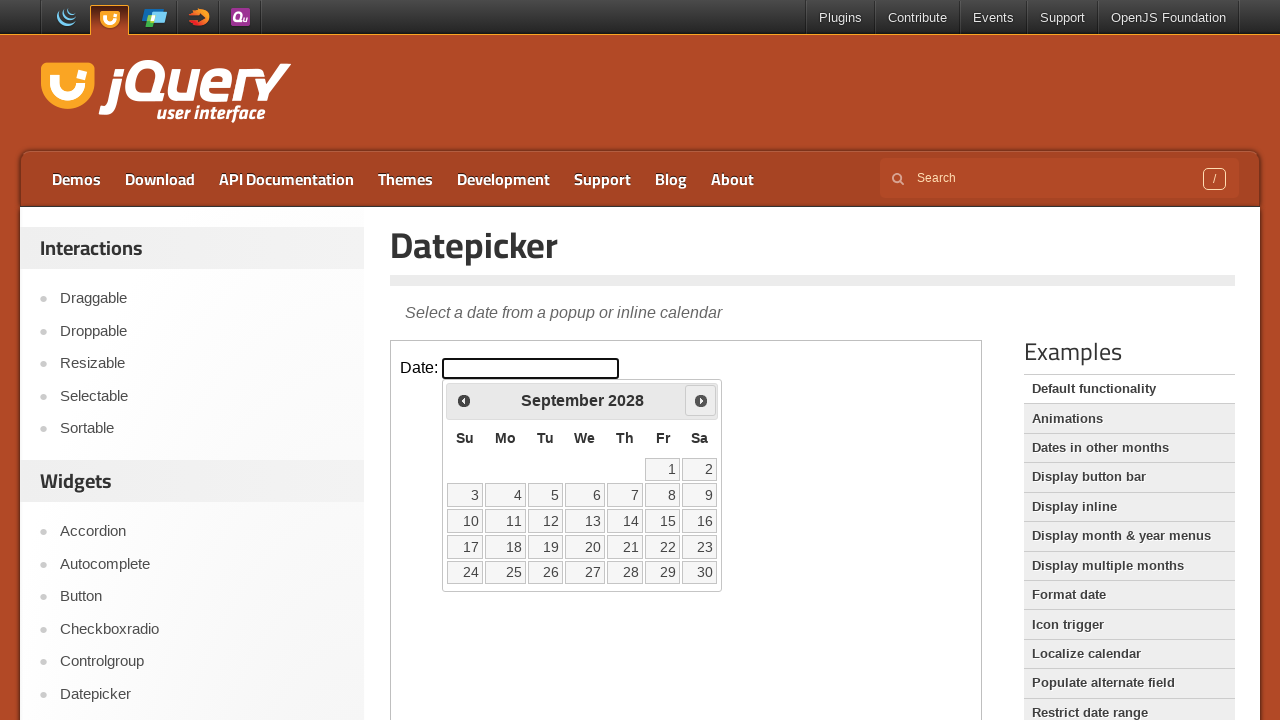

Checked date cell 23: 18
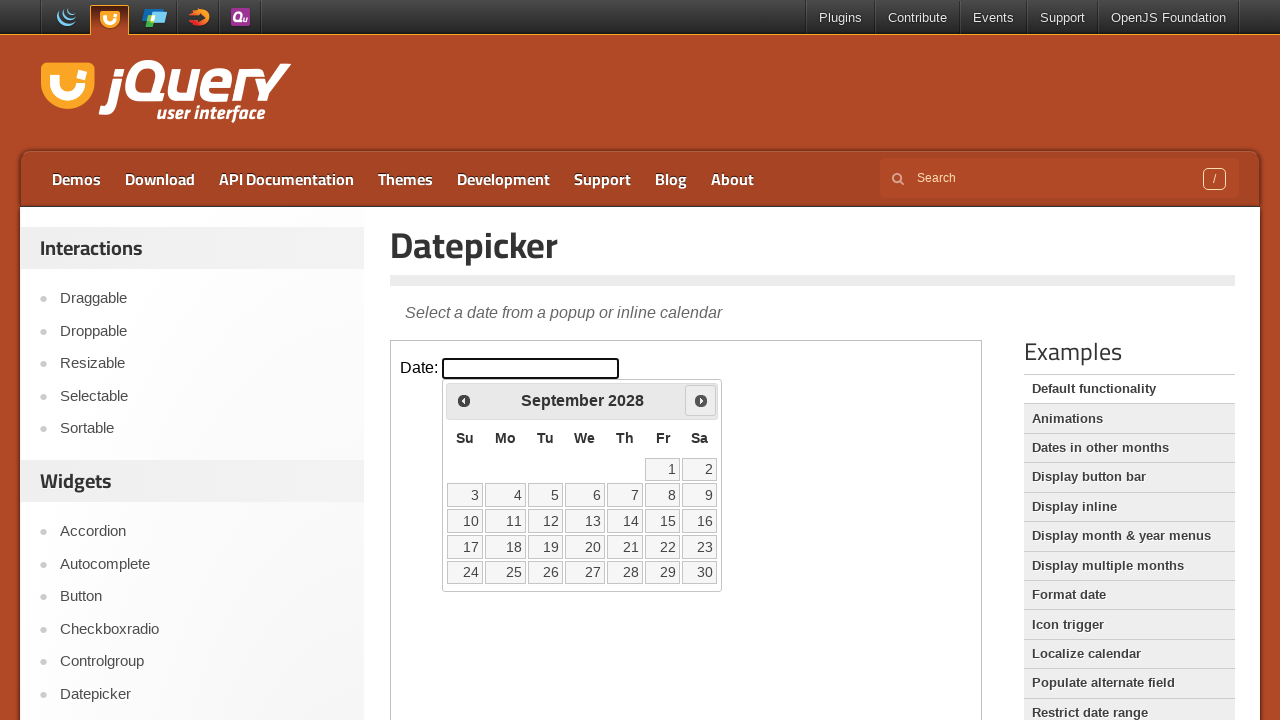

Selected date 18 from calendar at (506, 547) on iframe >> nth=0 >> internal:control=enter-frame >> xpath=//table[@class='ui-date
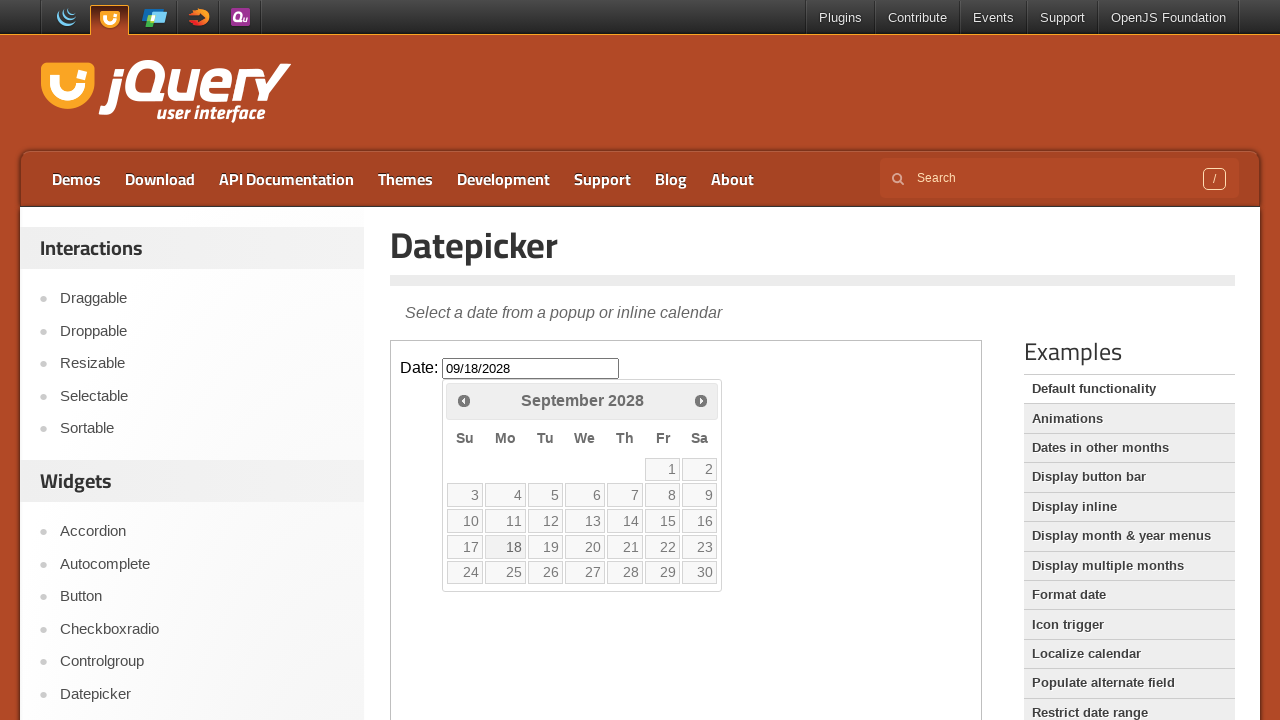

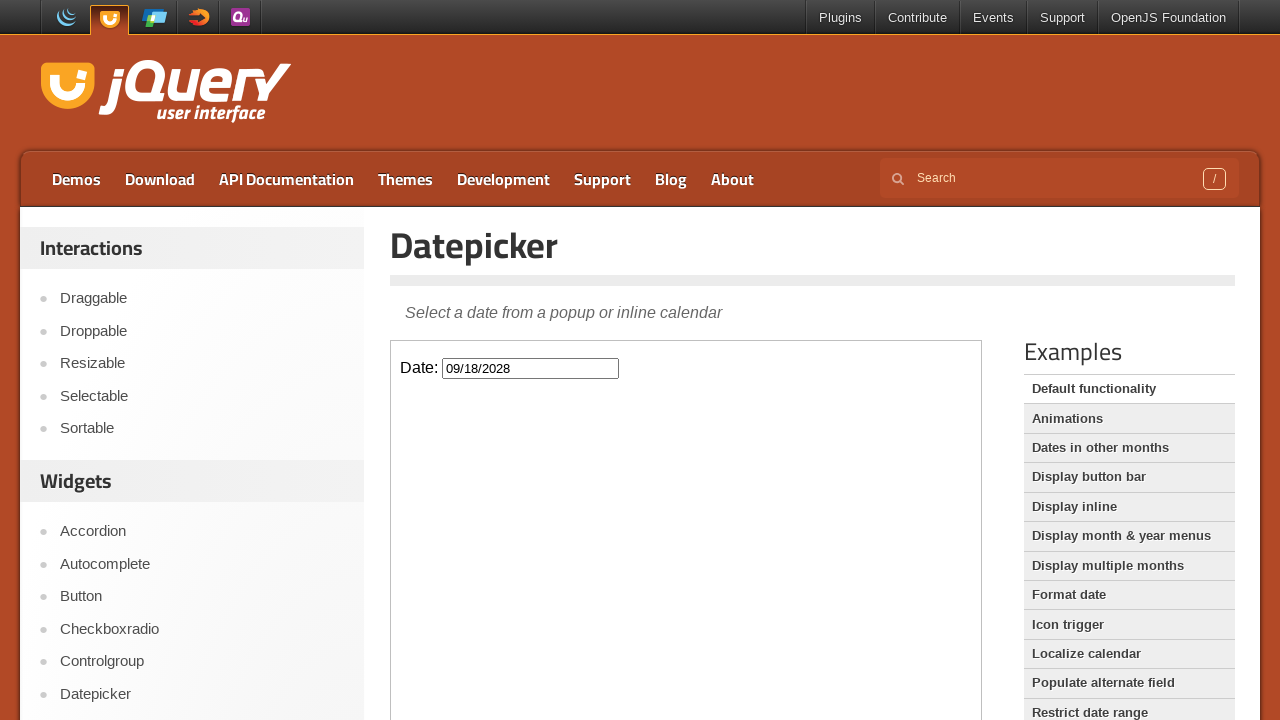